Navigates to an EDHrec commander page and scrolls through the content to load all card recommendations

Starting URL: https://edhrec.com/commanders/krenko-mob-boss

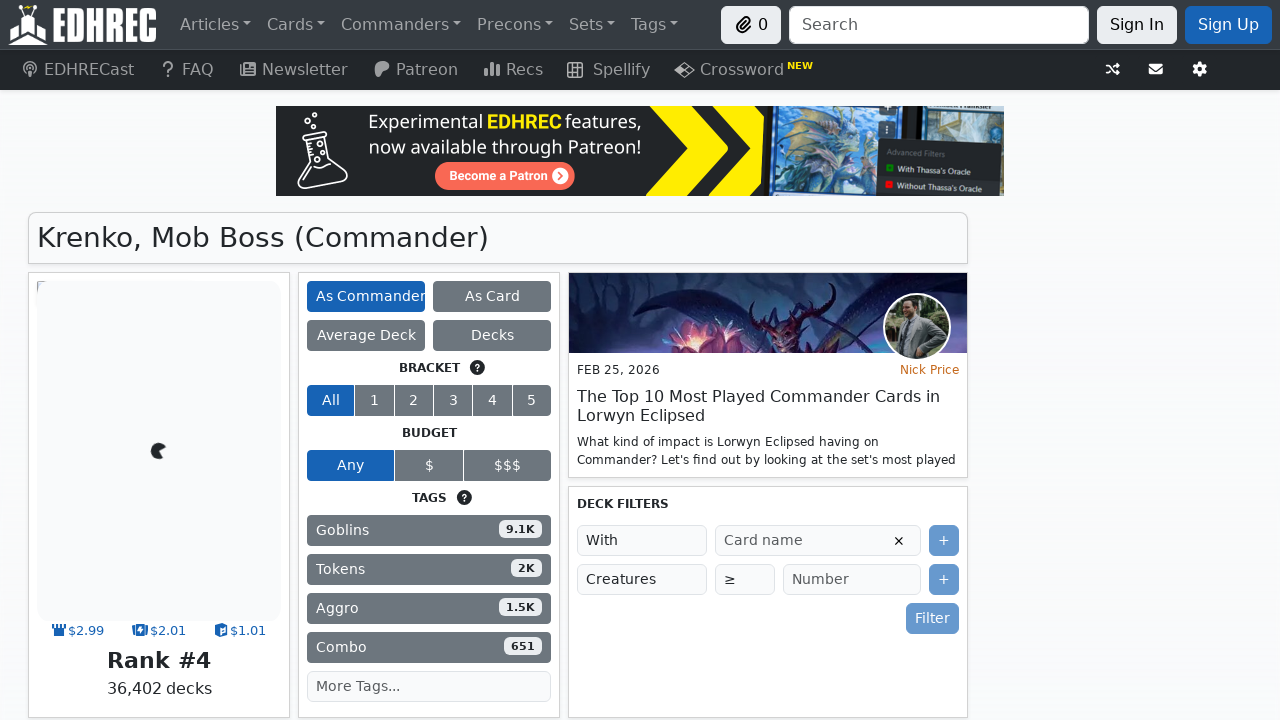

Scrolled page to y=1000 pixels
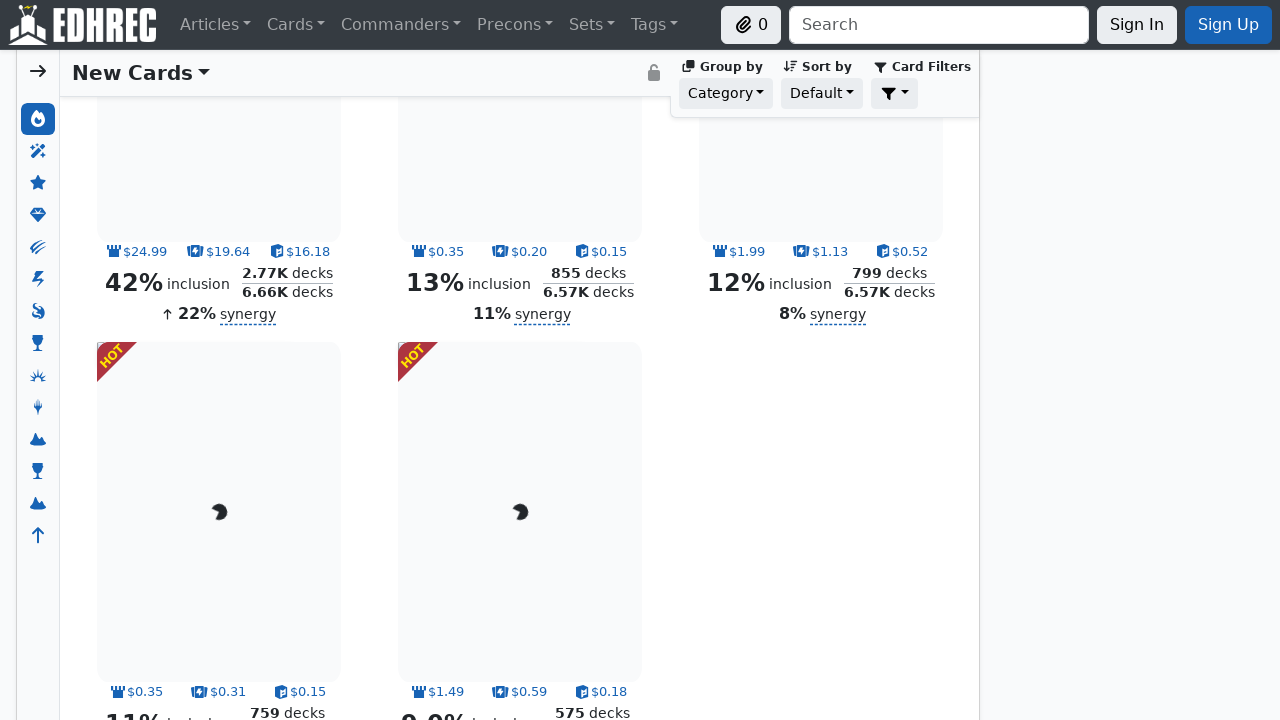

Evaluated scroll height: 40247 pixels
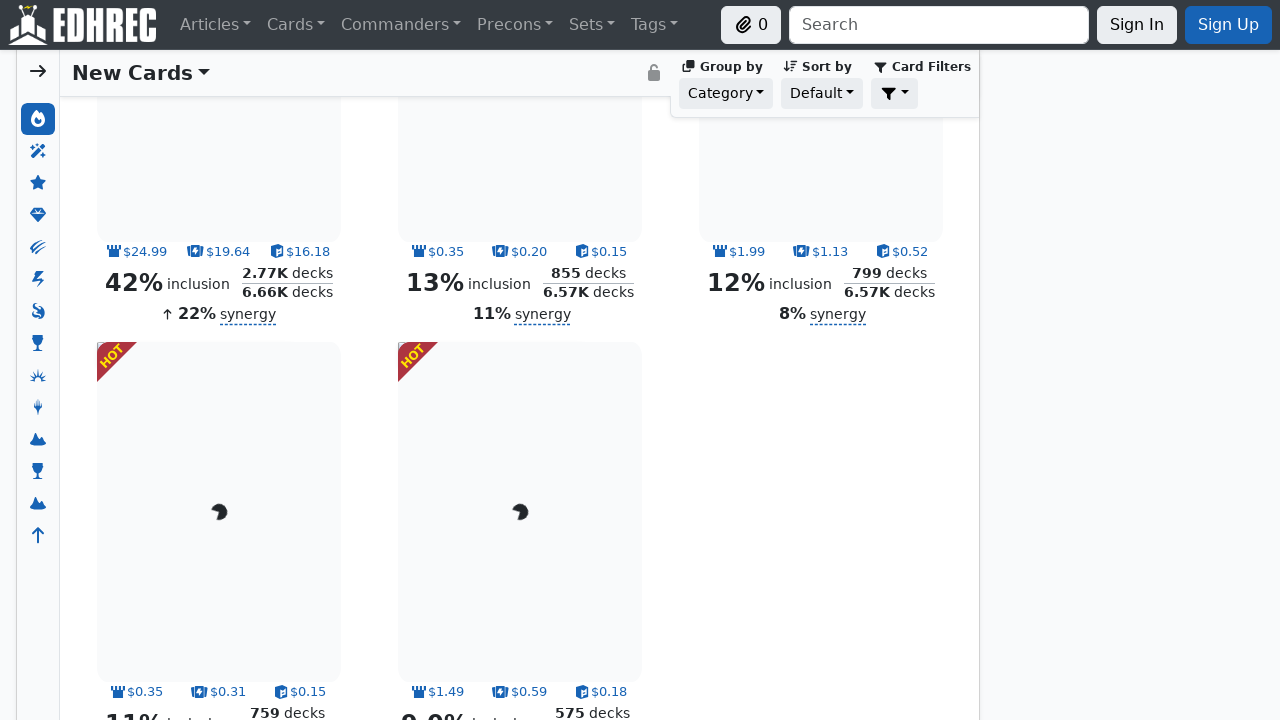

Waited 100ms before next scroll
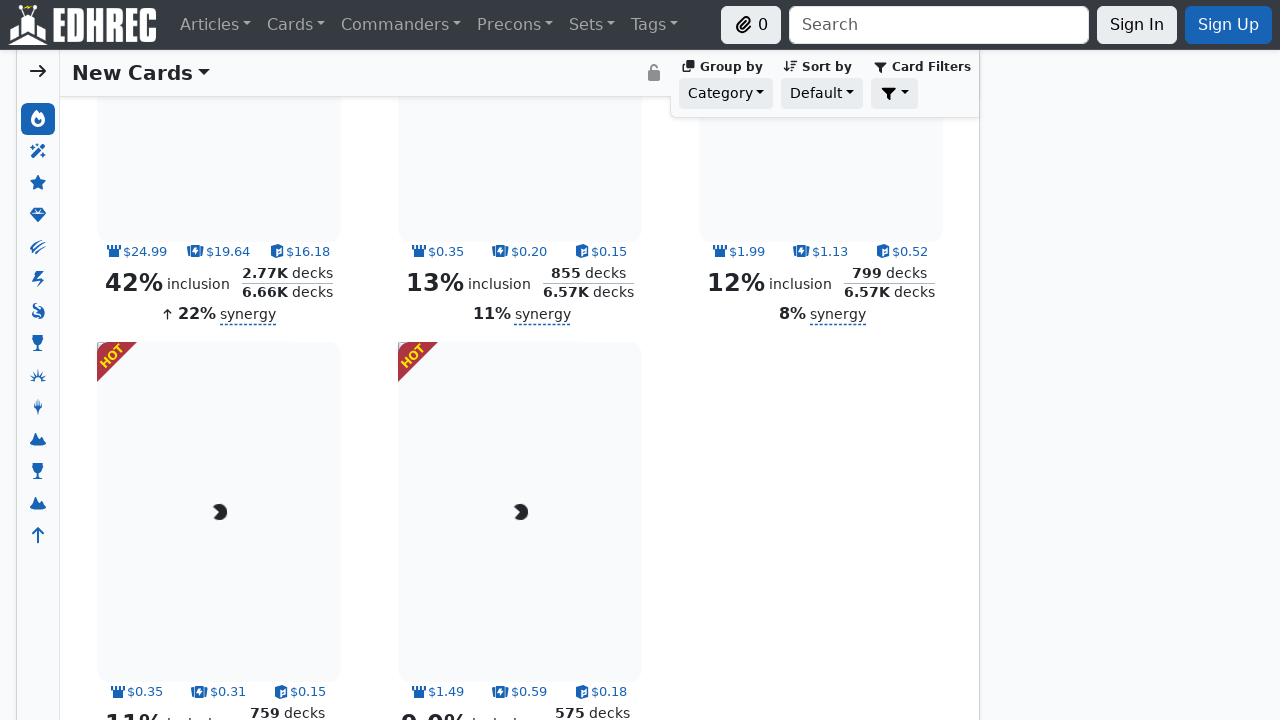

Scrolled page to y=2000 pixels
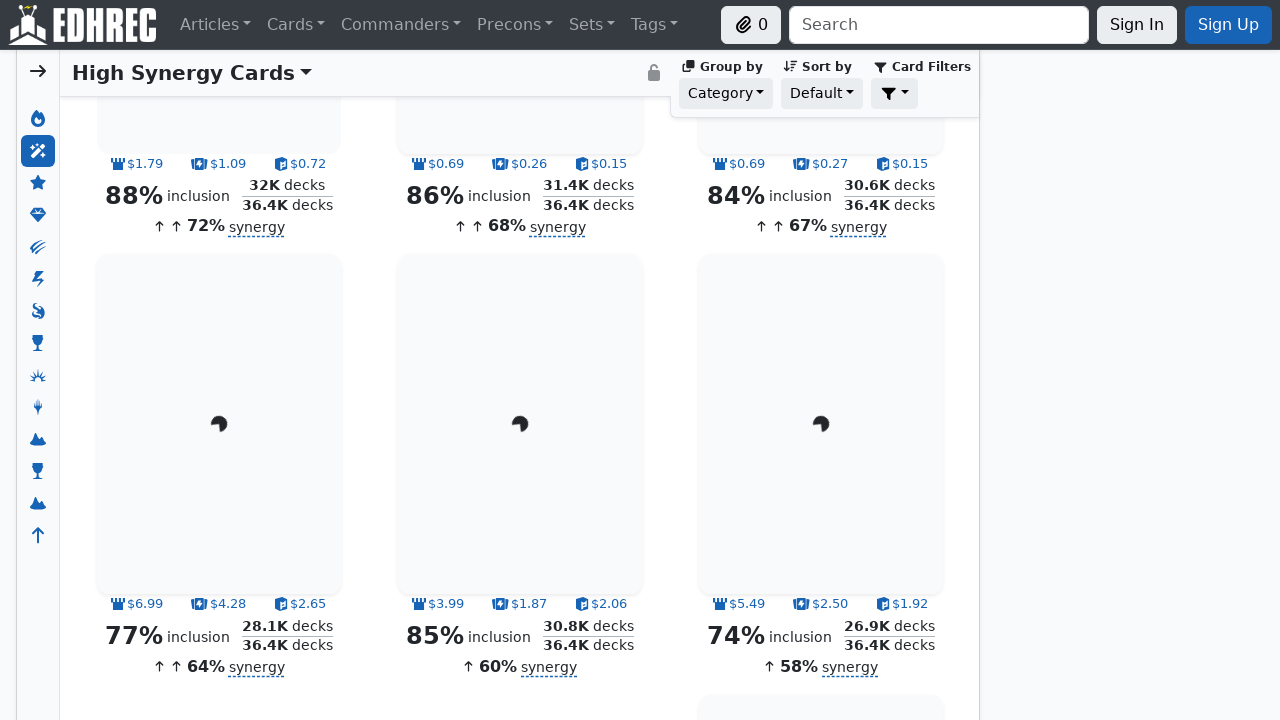

Evaluated scroll height: 40247 pixels
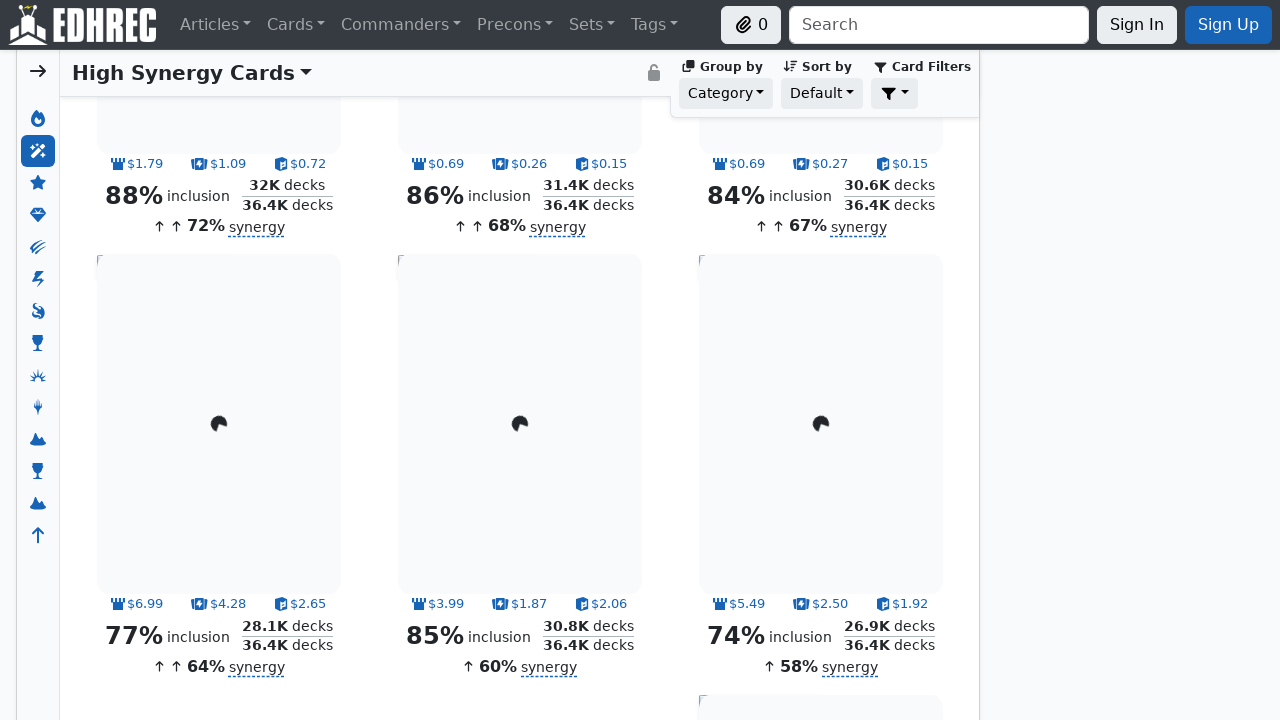

Waited 100ms before next scroll
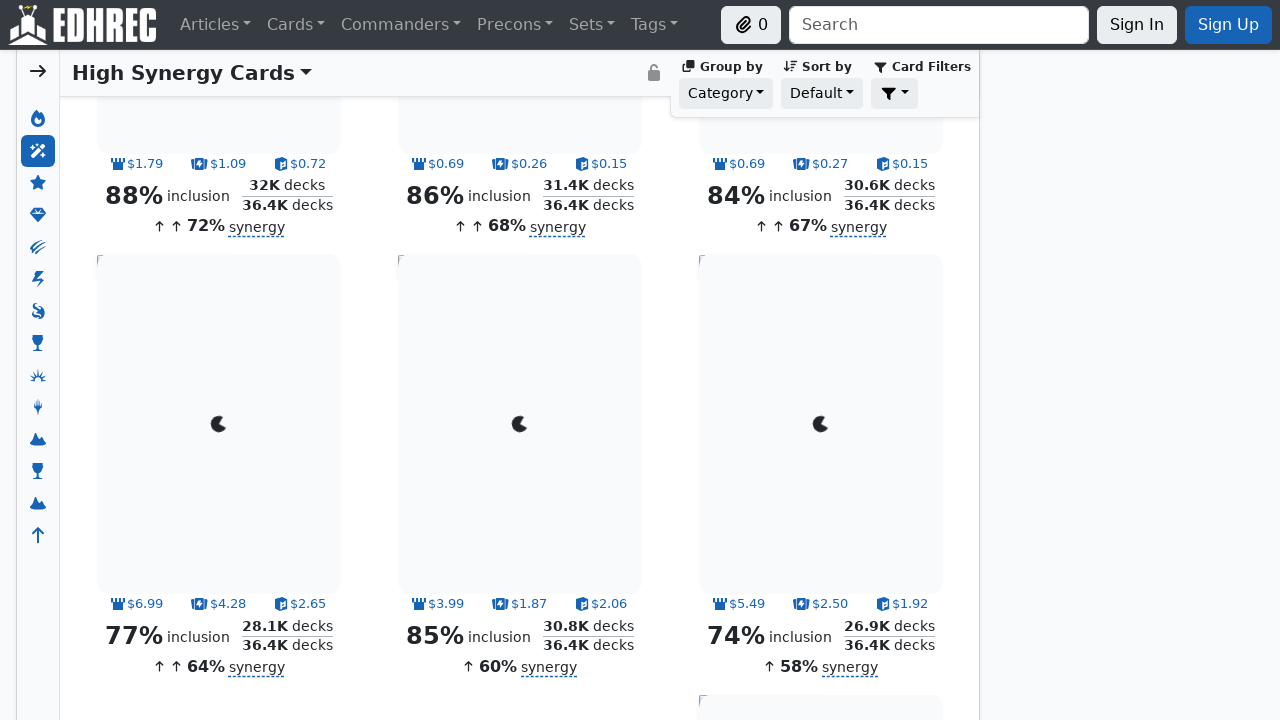

Scrolled page to y=3000 pixels
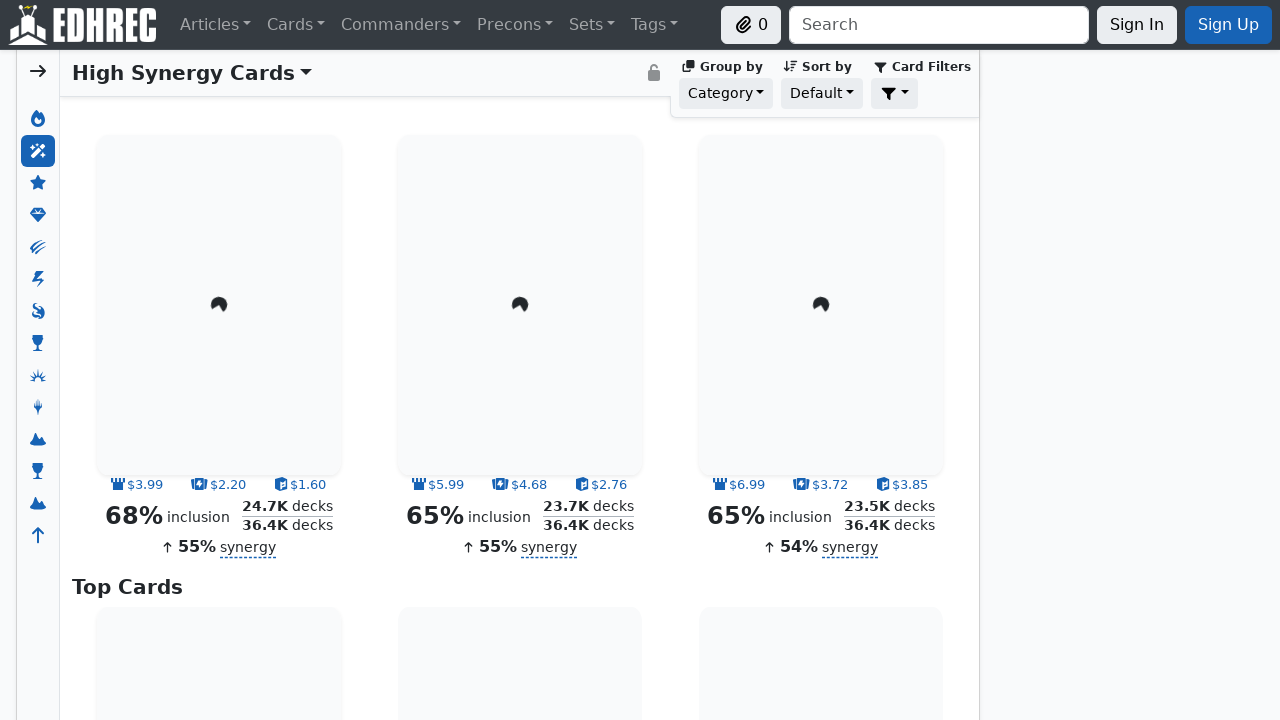

Evaluated scroll height: 40247 pixels
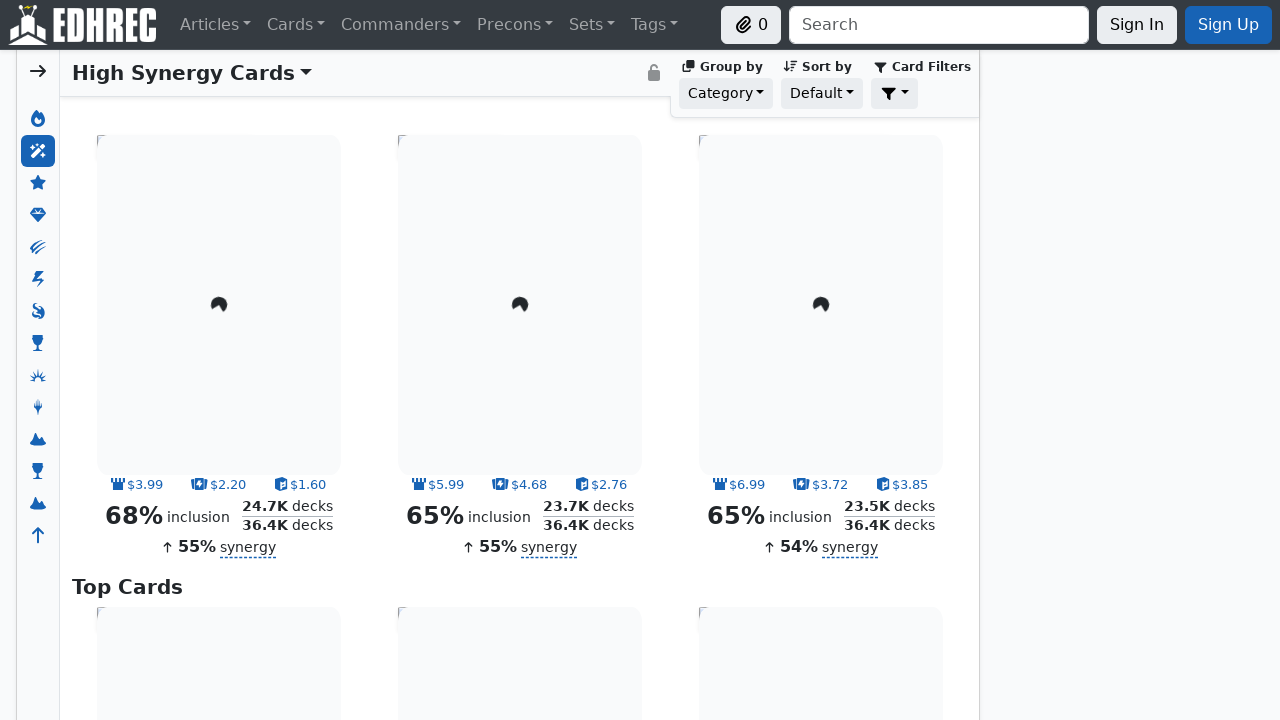

Waited 100ms before next scroll
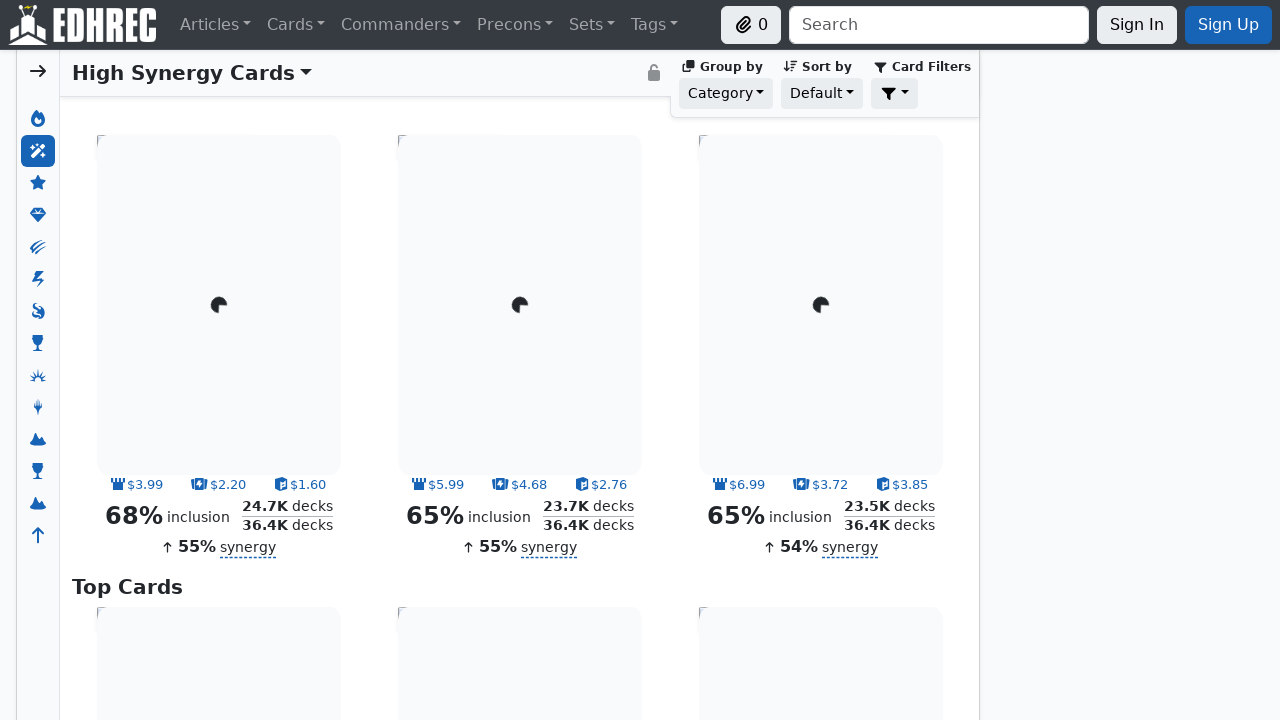

Scrolled page to y=4000 pixels
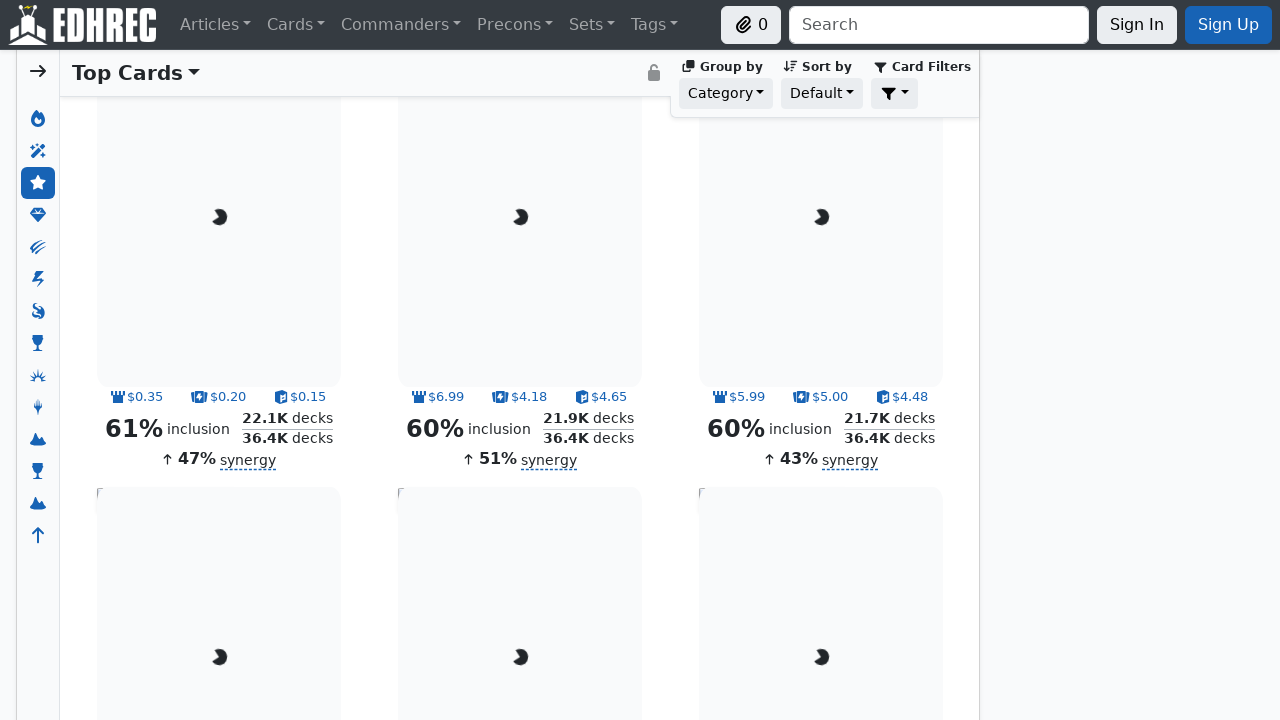

Evaluated scroll height: 40247 pixels
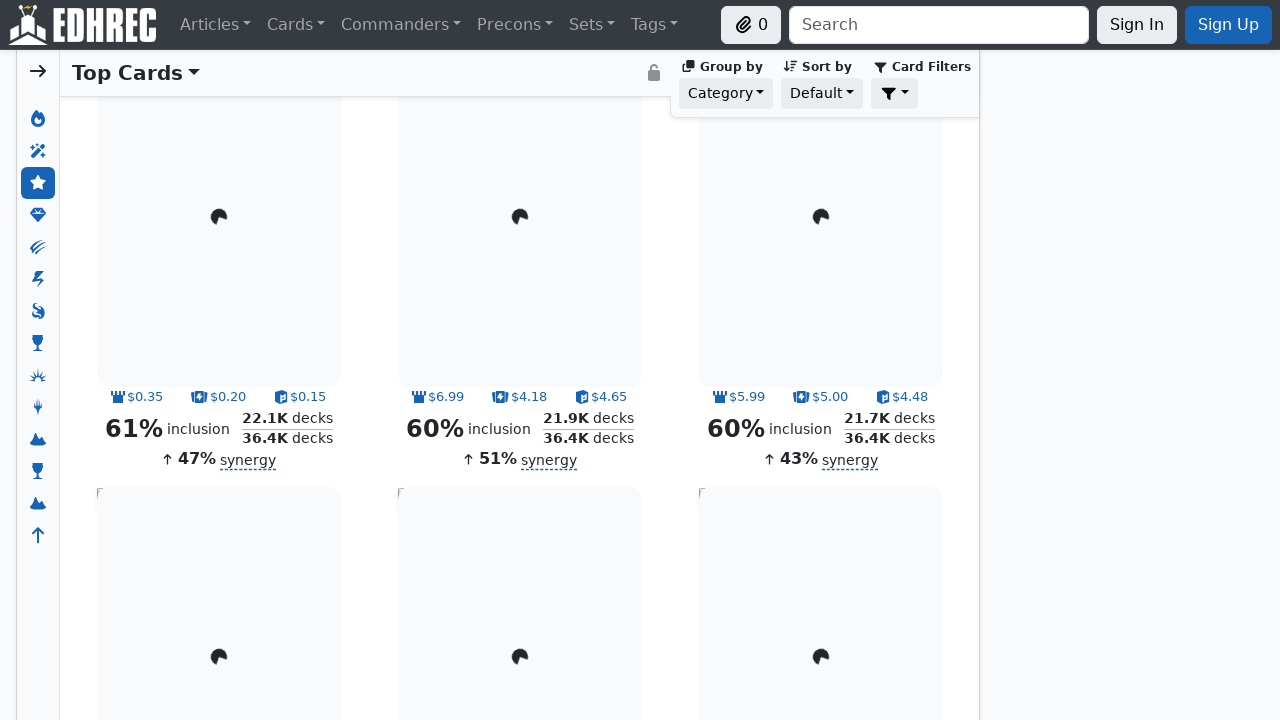

Waited 100ms before next scroll
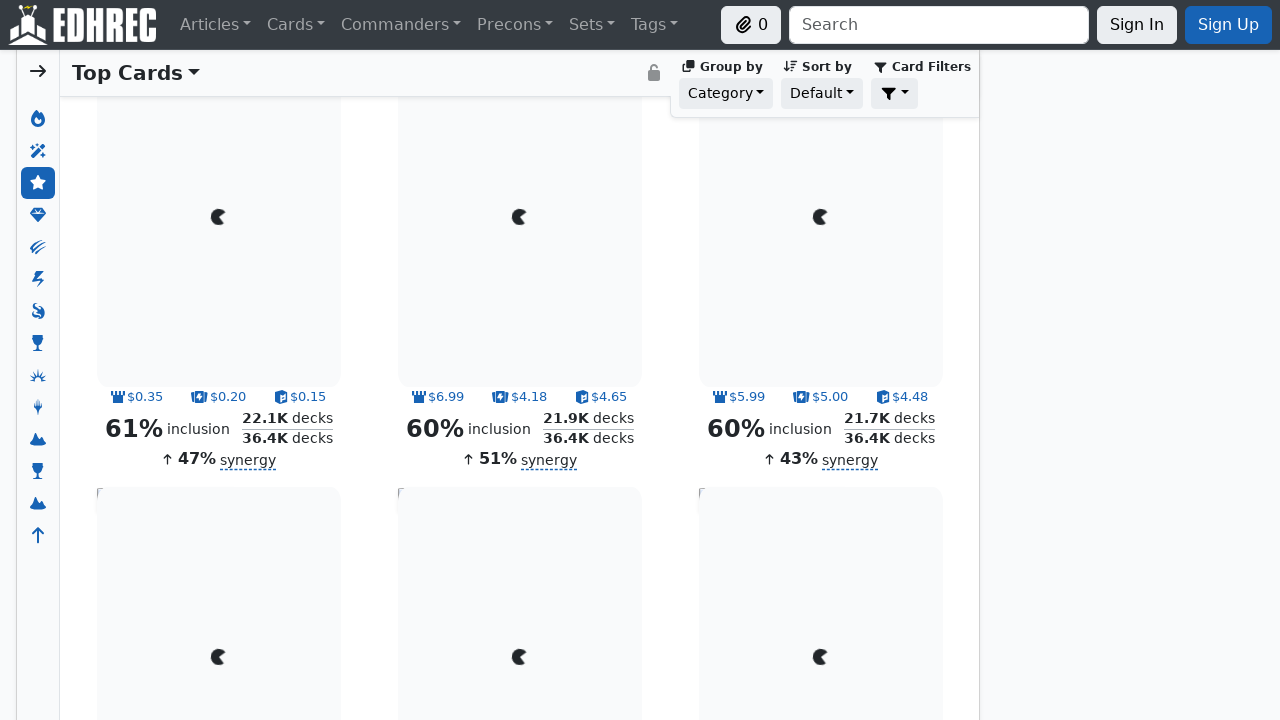

Scrolled page to y=5000 pixels
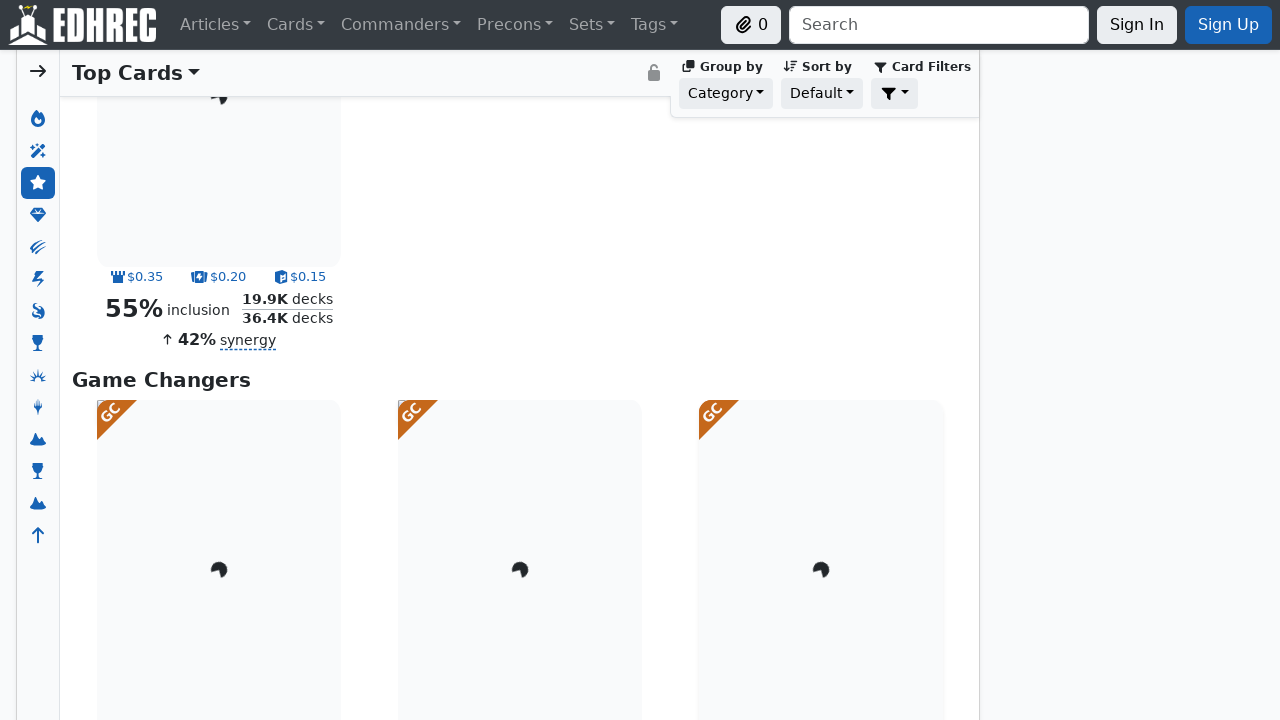

Evaluated scroll height: 40247 pixels
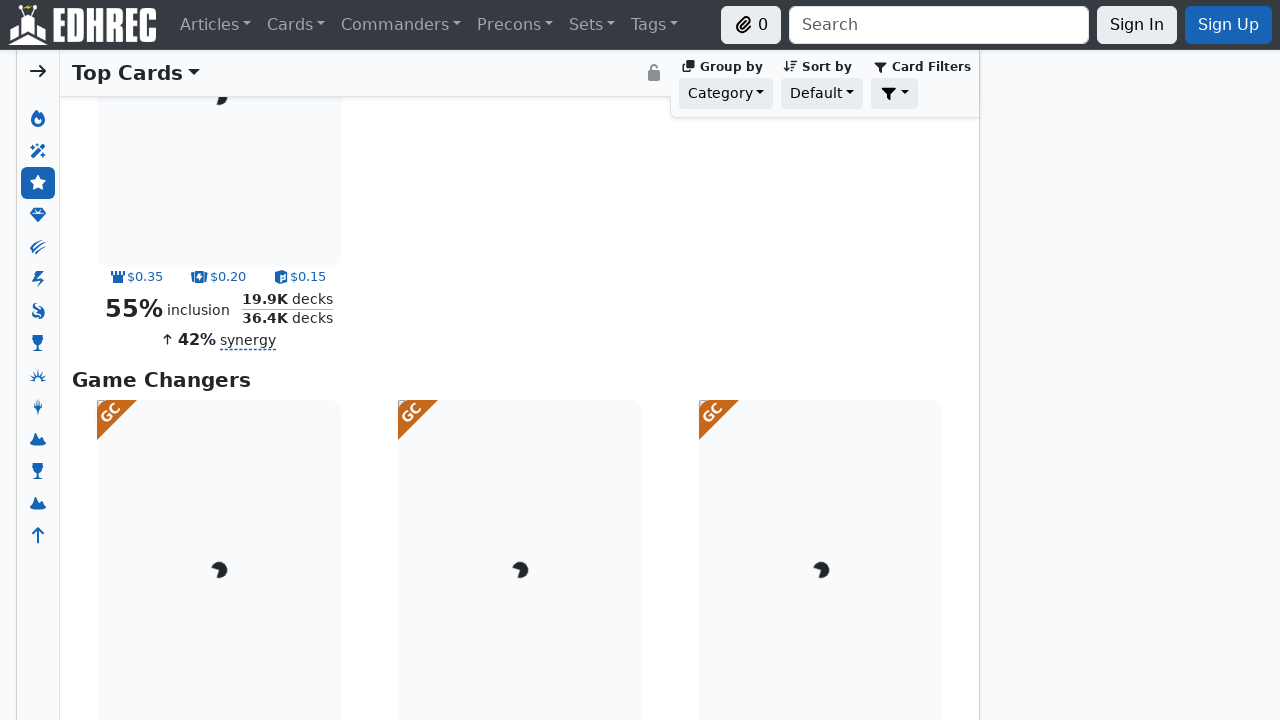

Waited 100ms before next scroll
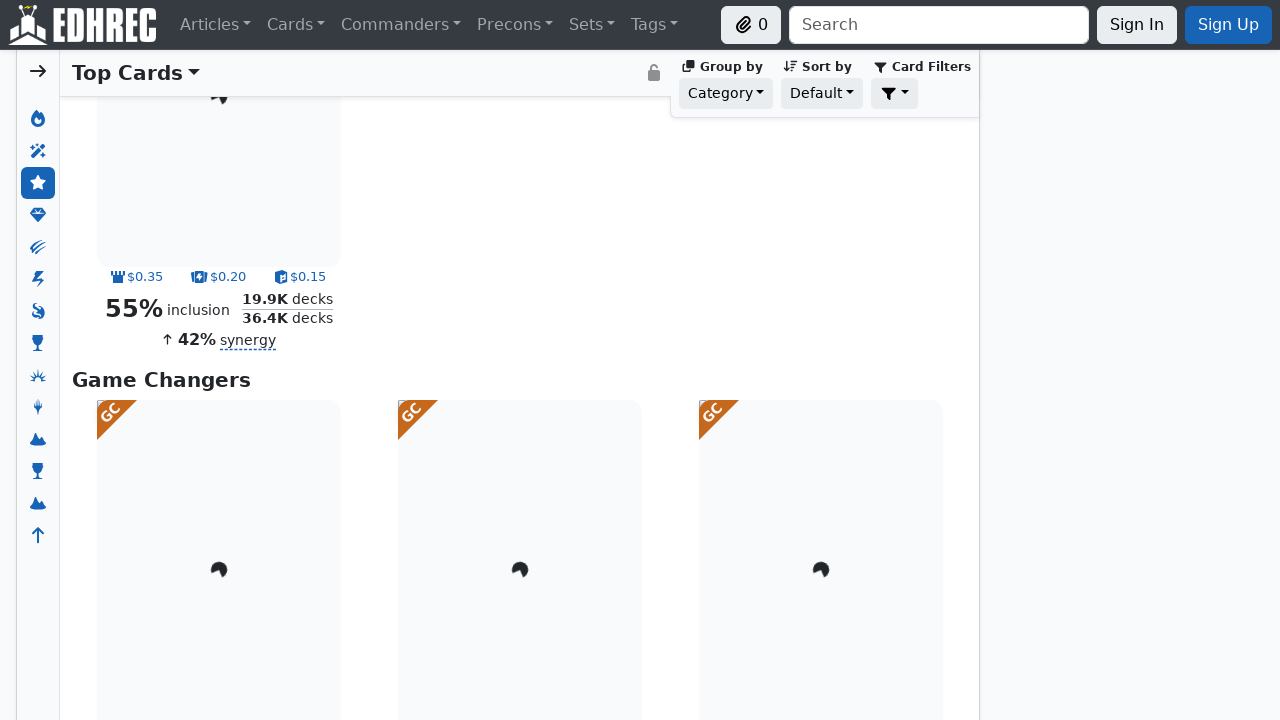

Scrolled page to y=6000 pixels
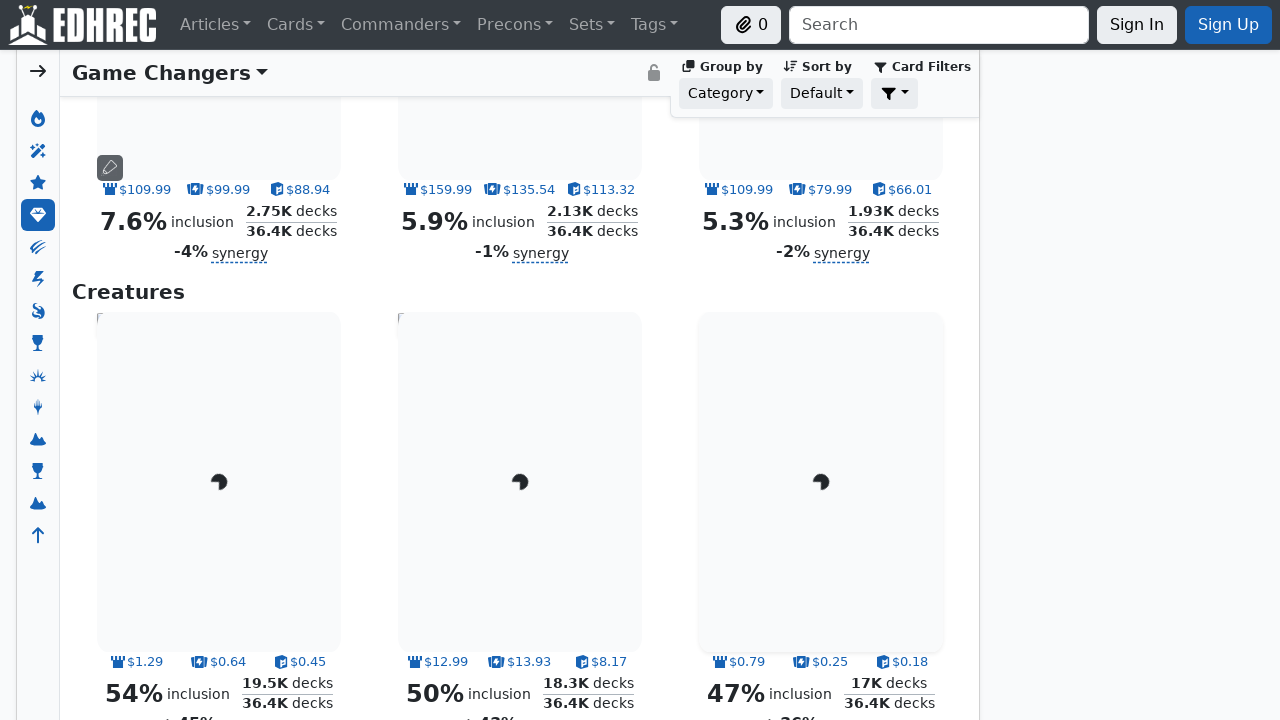

Evaluated scroll height: 40247 pixels
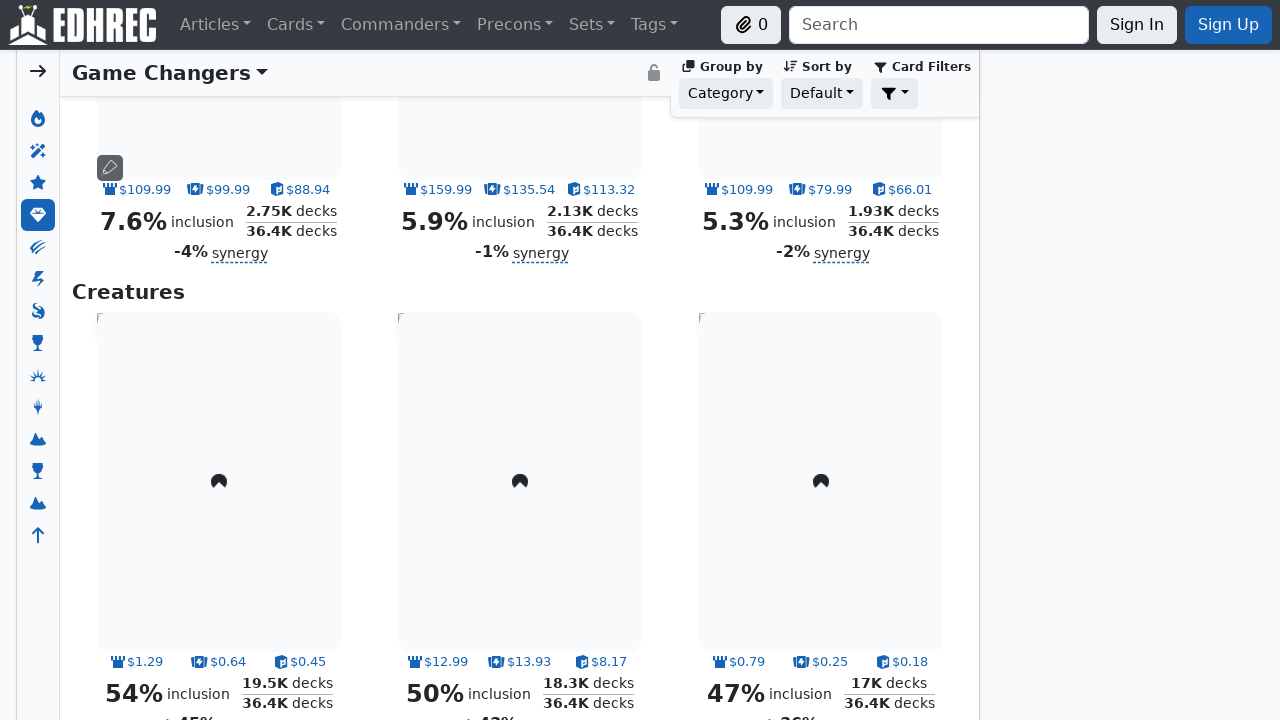

Waited 100ms before next scroll
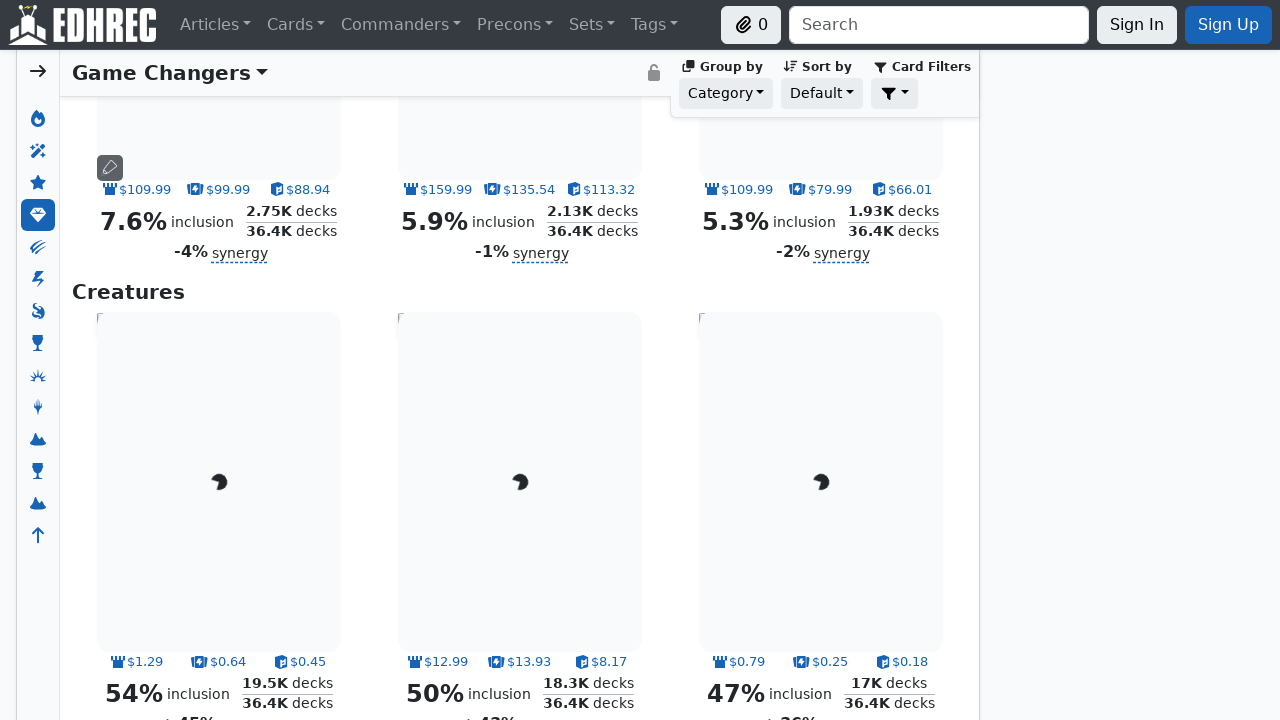

Scrolled page to y=7000 pixels
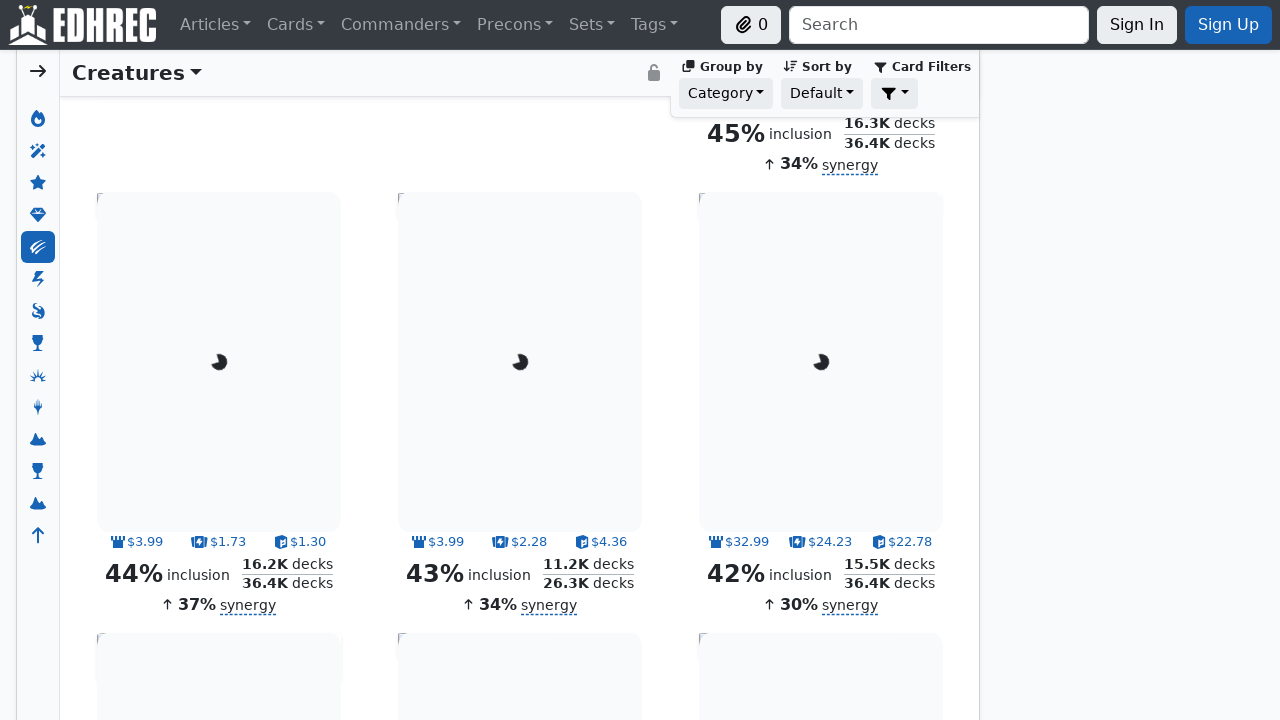

Evaluated scroll height: 40247 pixels
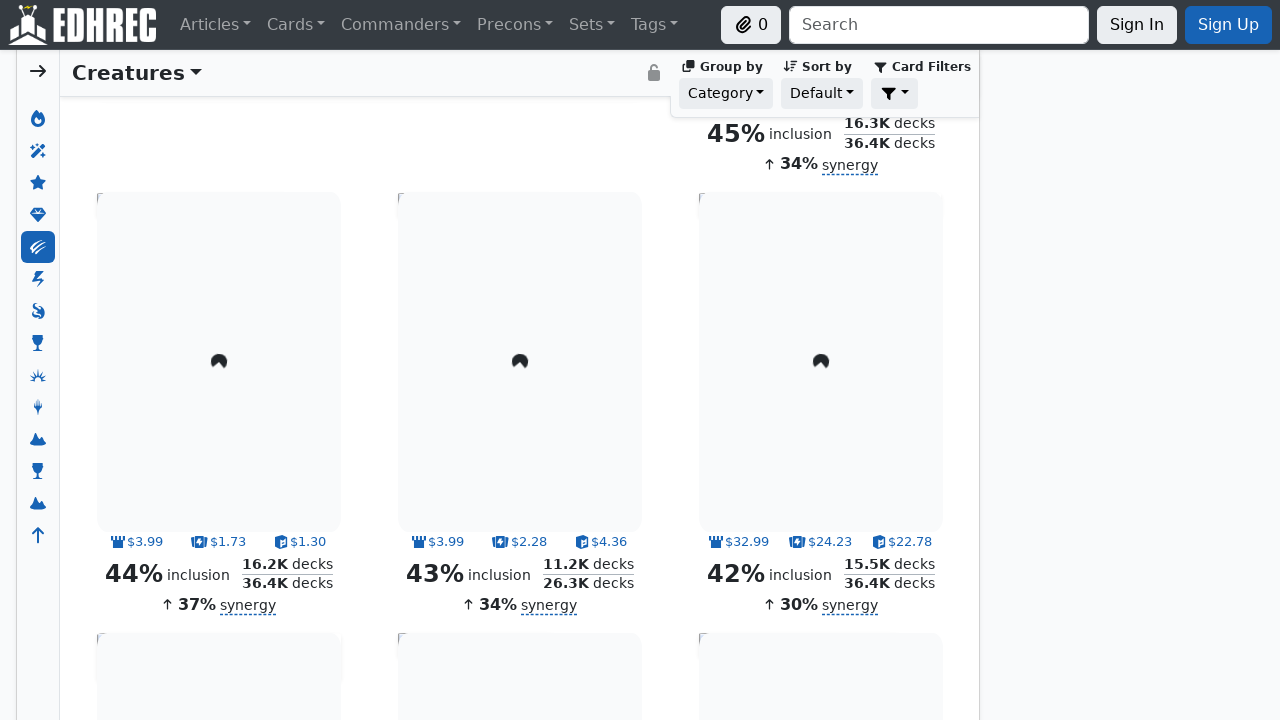

Waited 100ms before next scroll
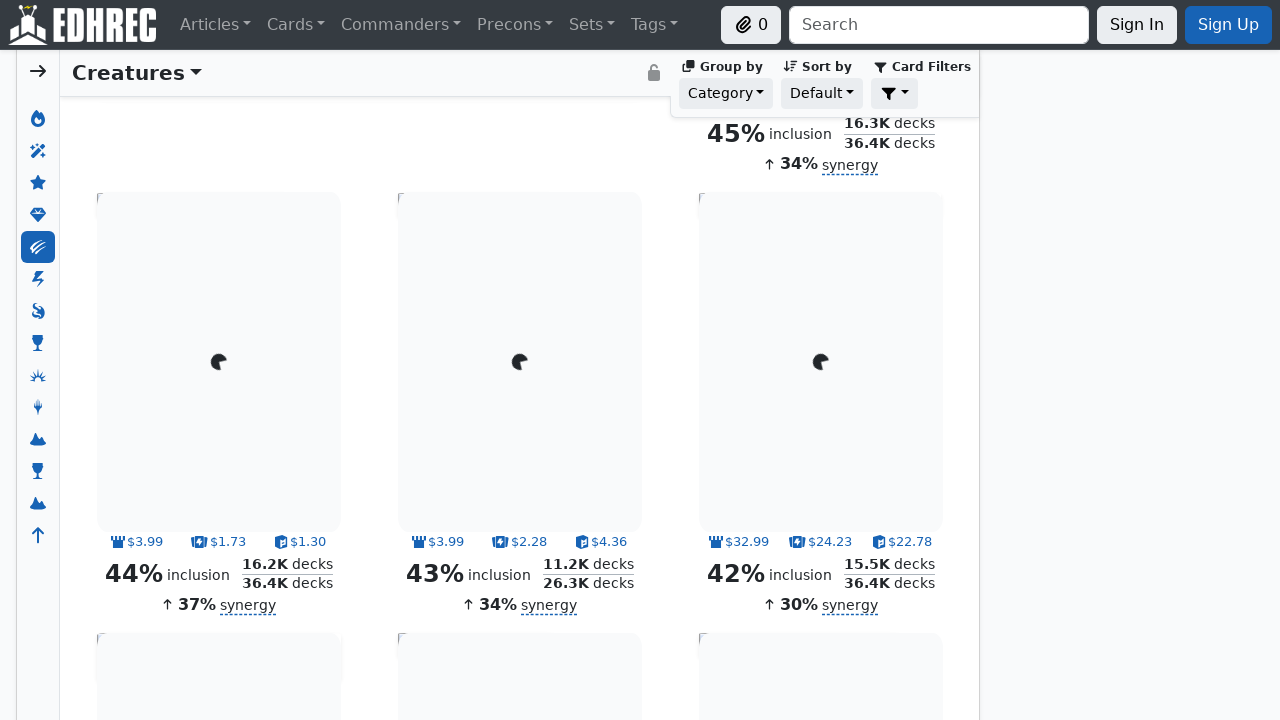

Scrolled page to y=8000 pixels
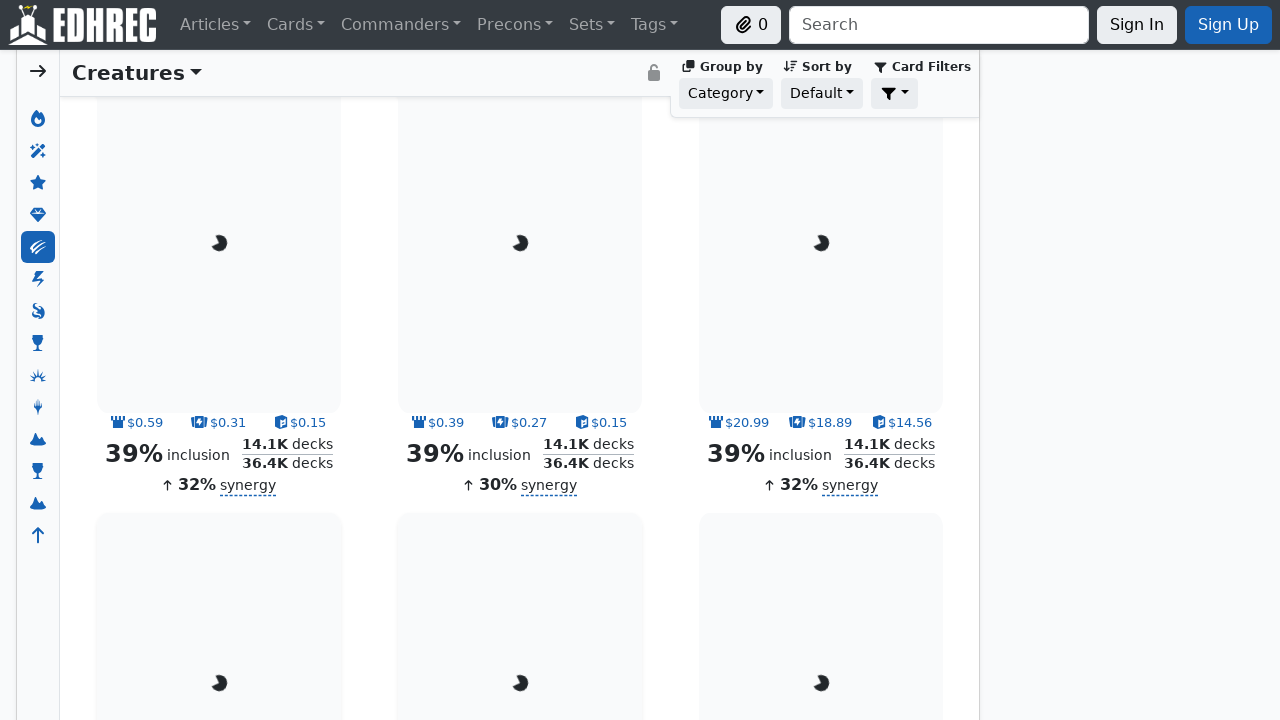

Evaluated scroll height: 40247 pixels
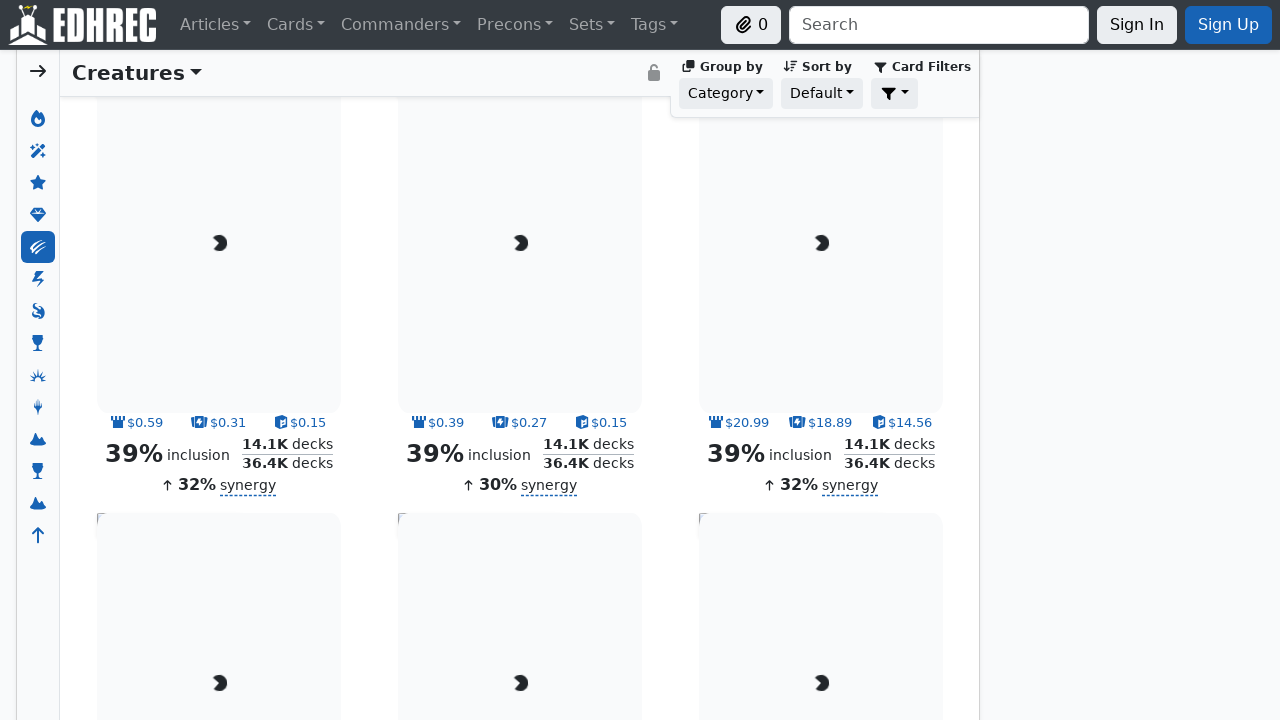

Waited 100ms before next scroll
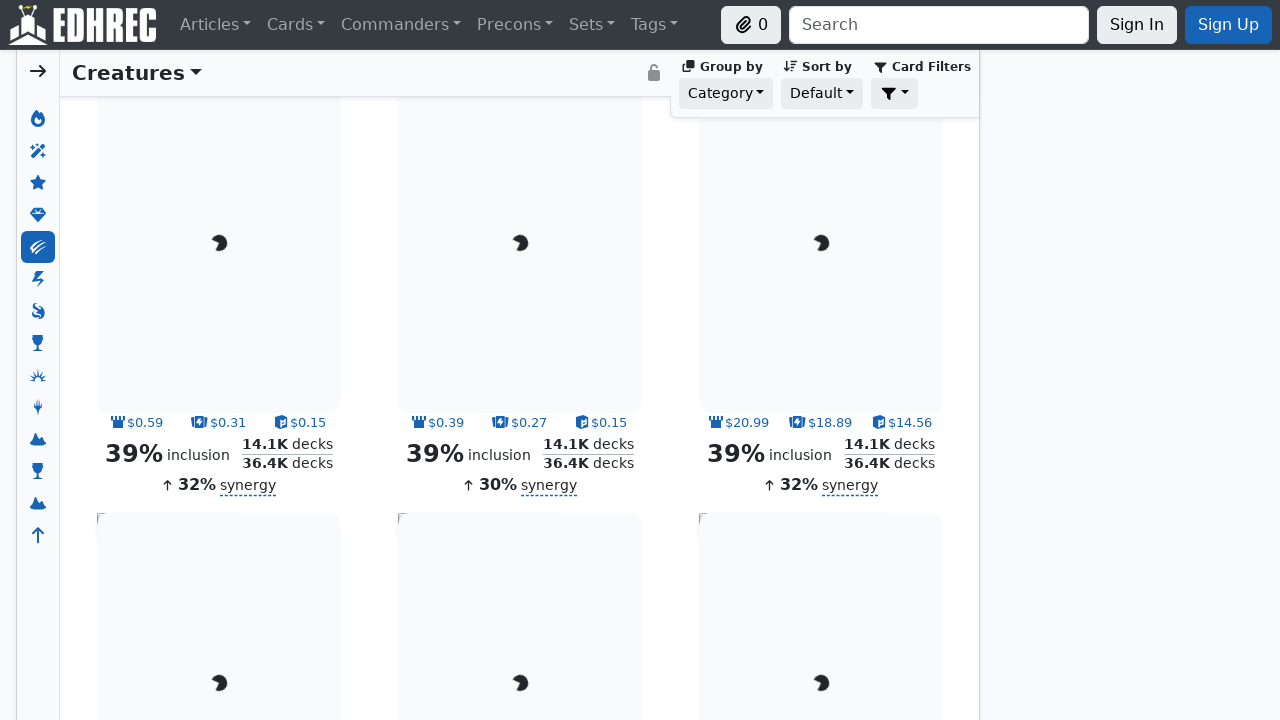

Scrolled page to y=9000 pixels
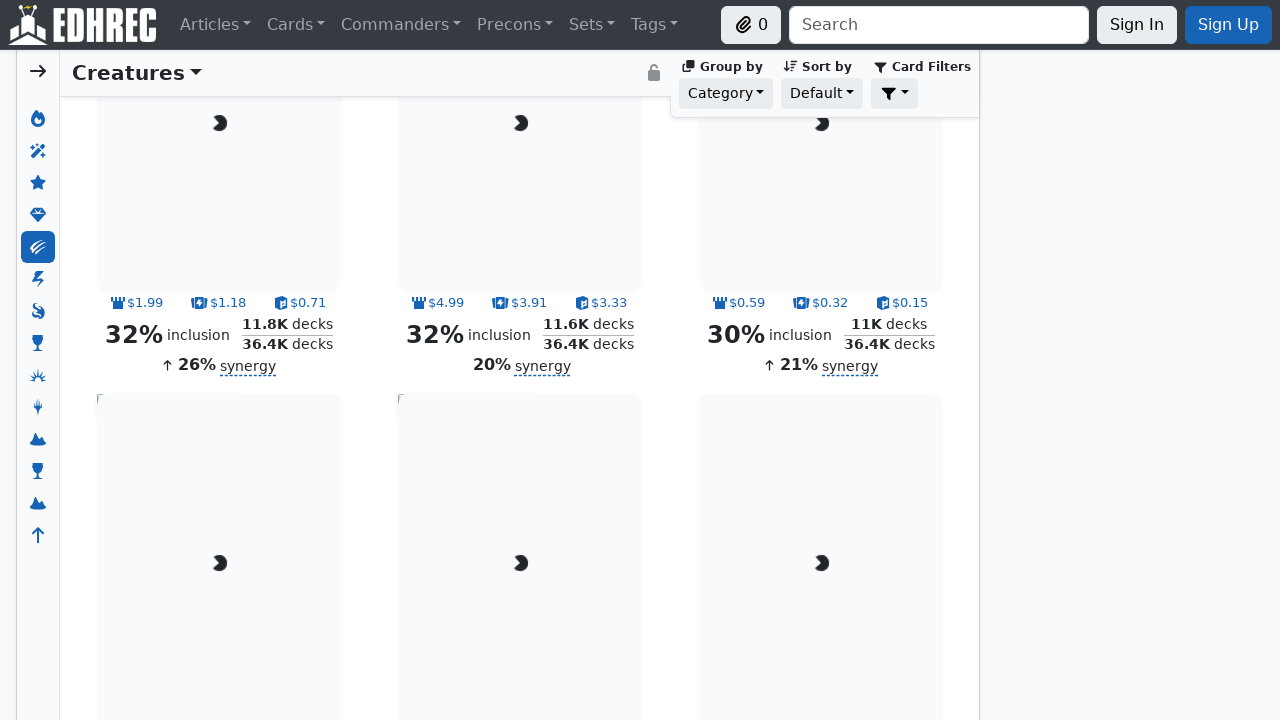

Evaluated scroll height: 40247 pixels
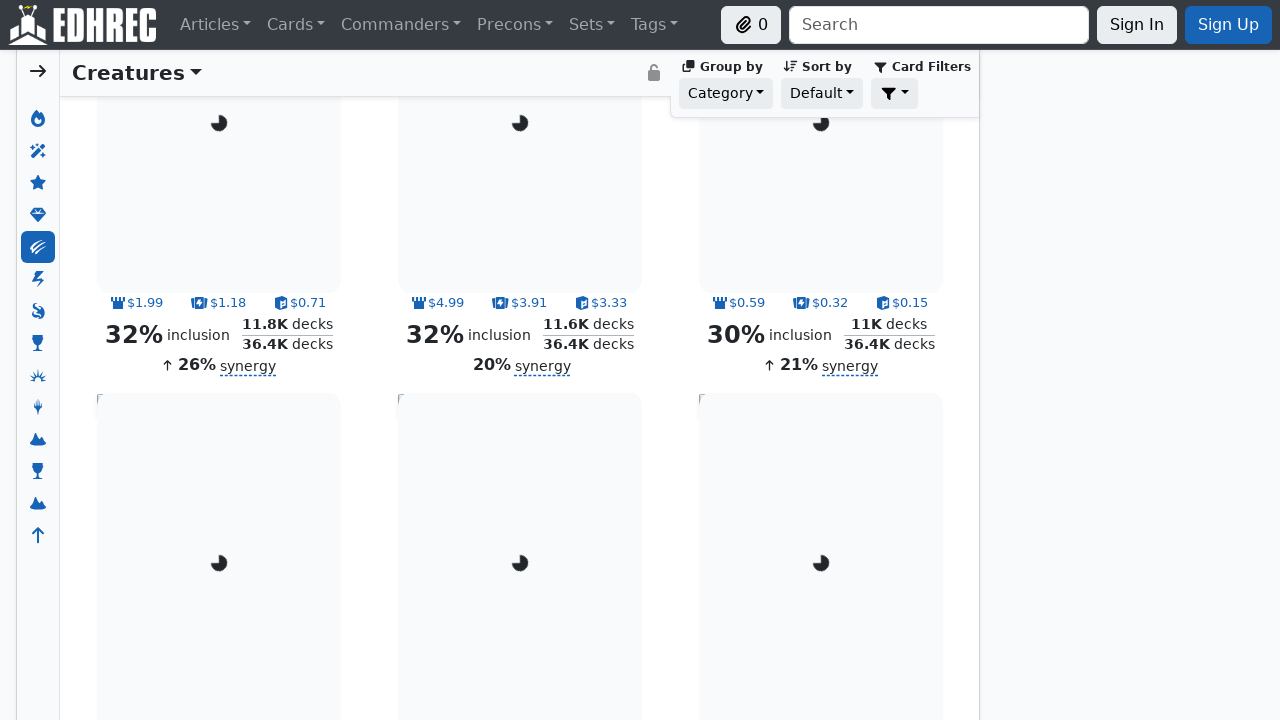

Waited 100ms before next scroll
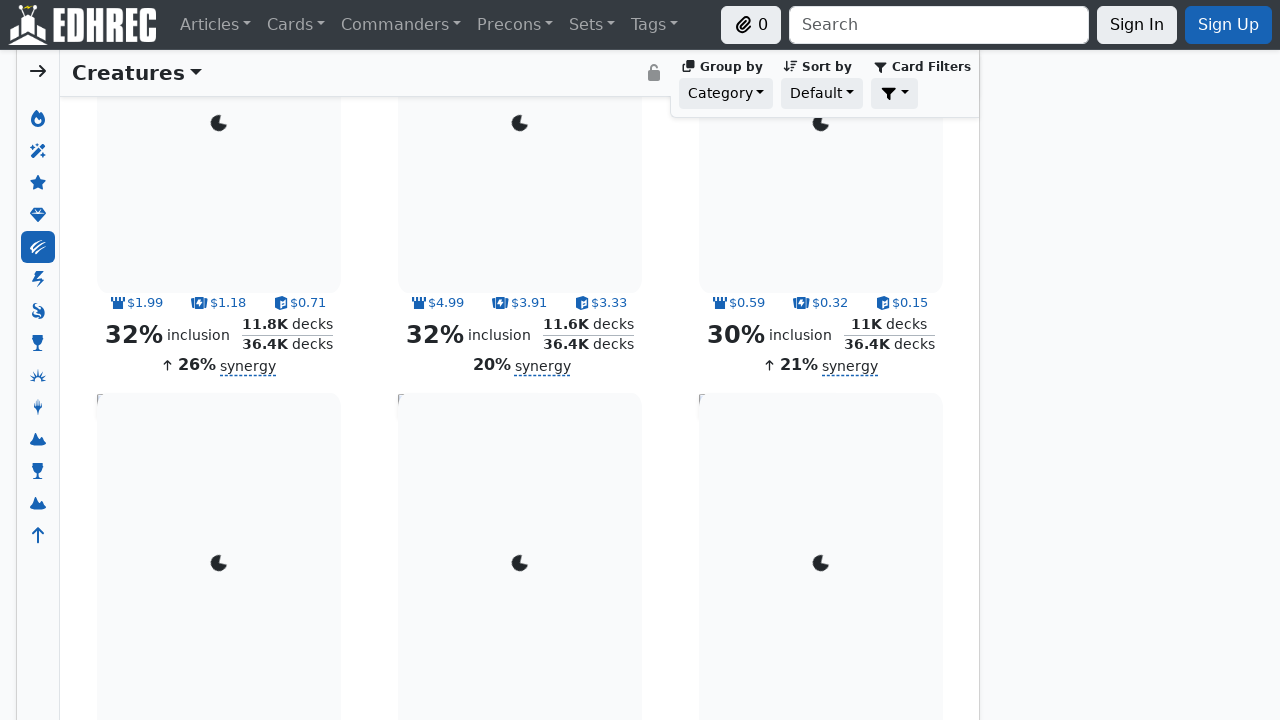

Scrolled page to y=10000 pixels
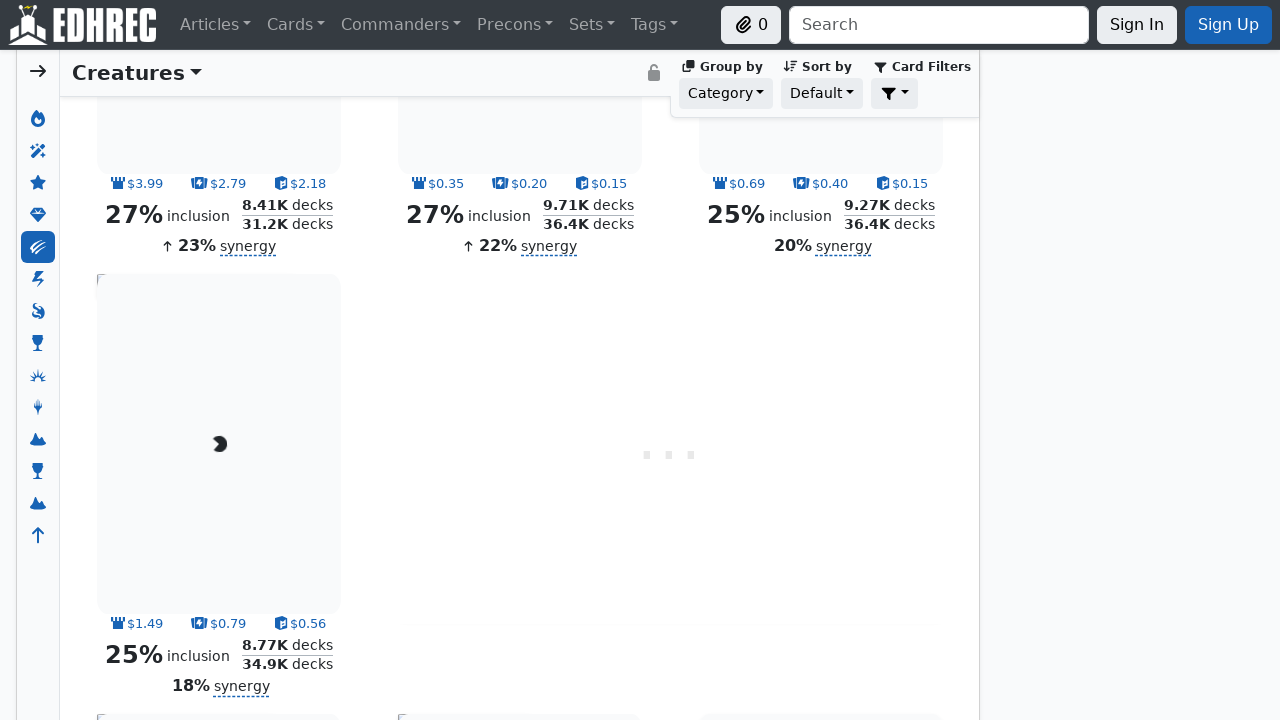

Evaluated scroll height: 40247 pixels
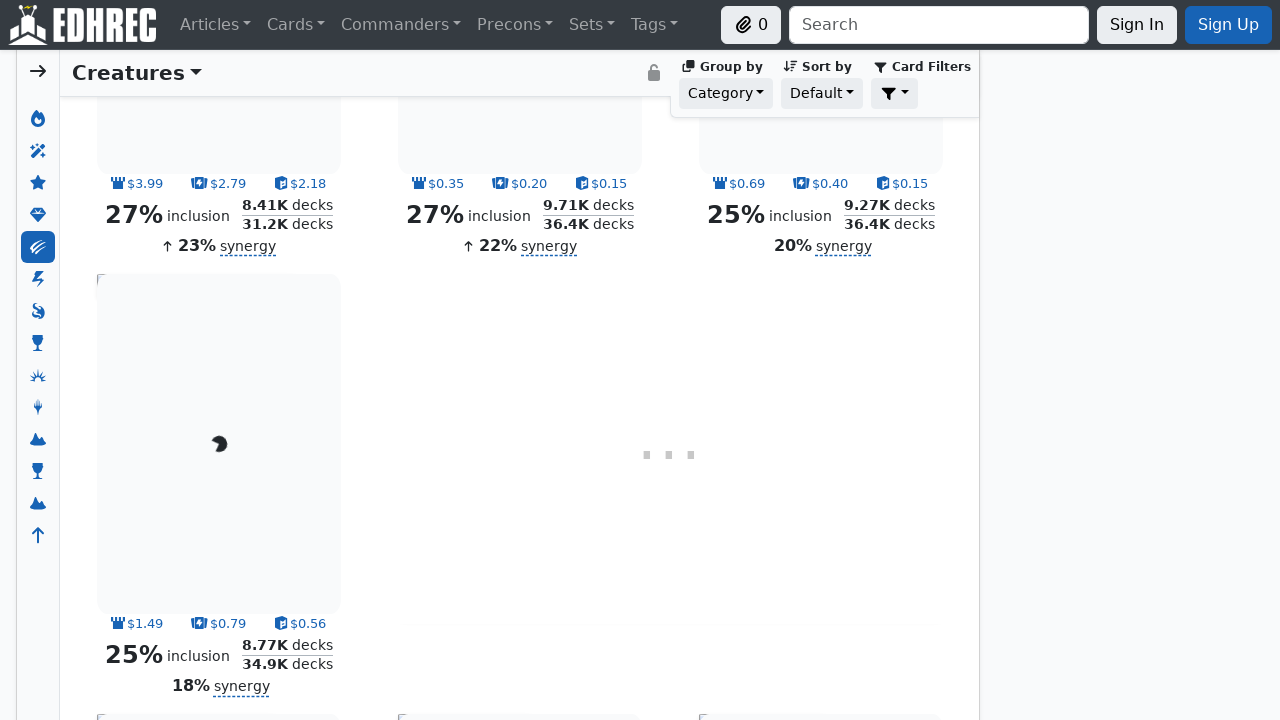

Waited 100ms before next scroll
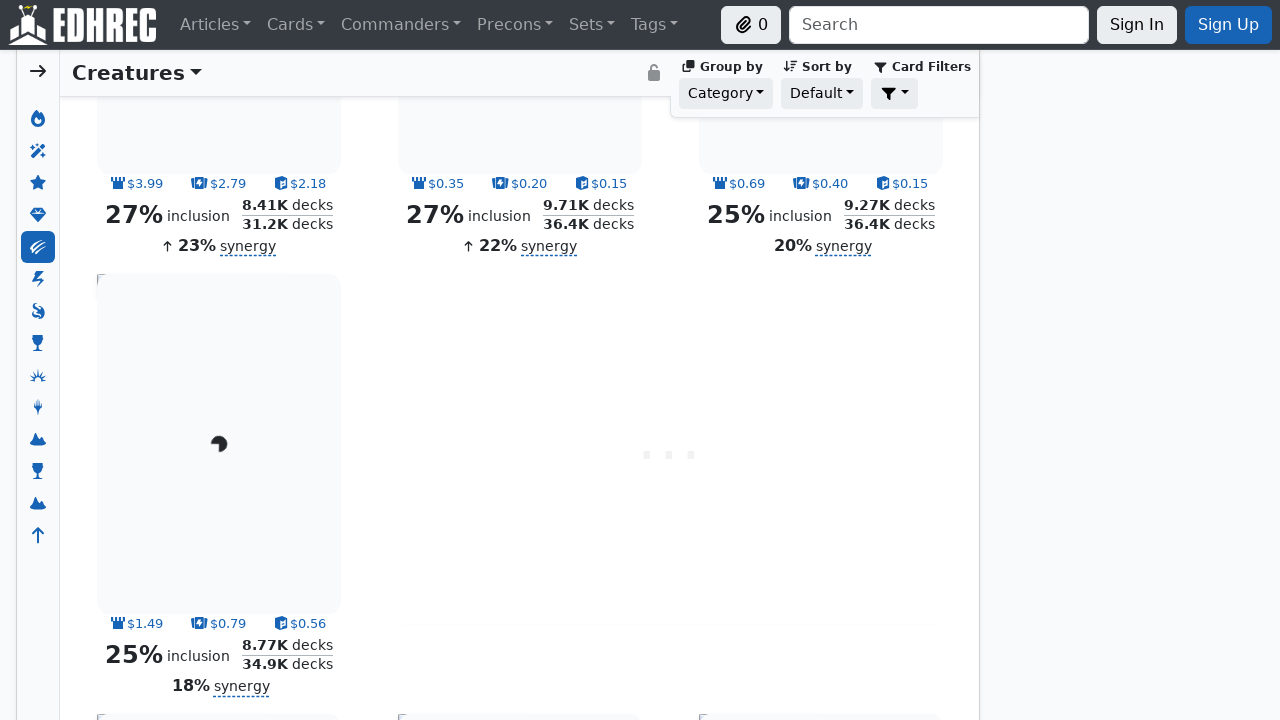

Scrolled page to y=11000 pixels
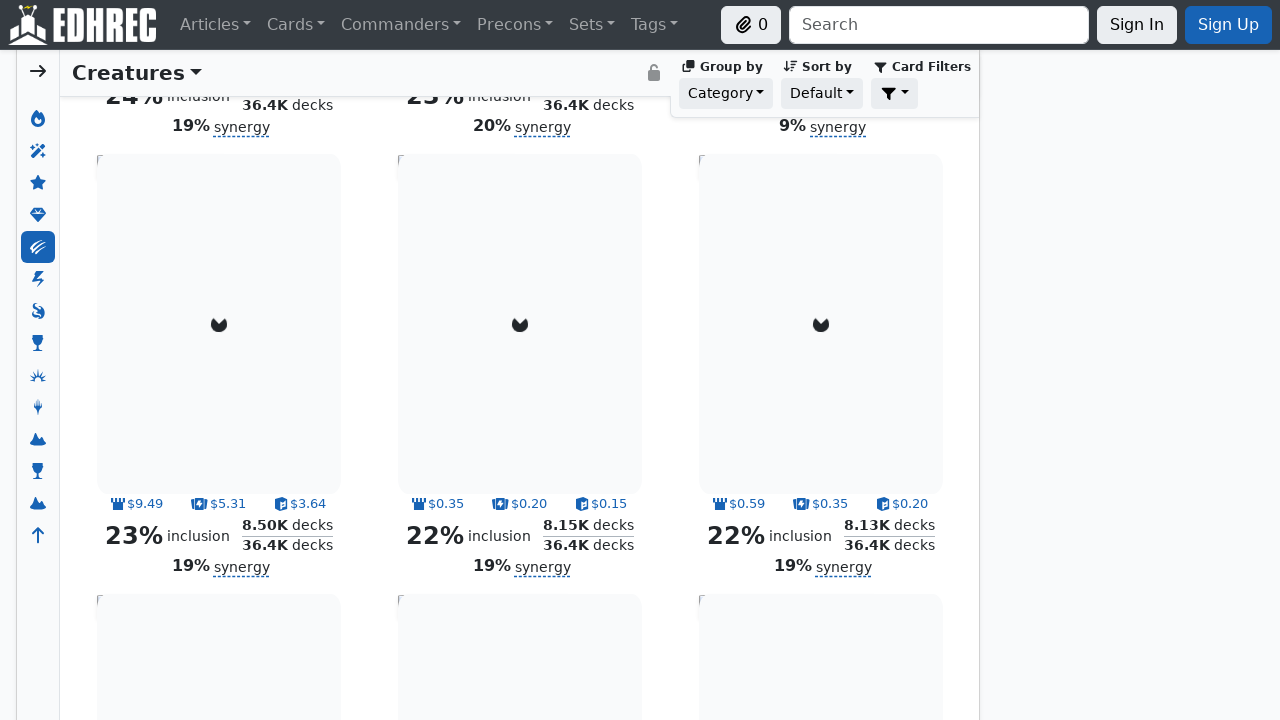

Evaluated scroll height: 40247 pixels
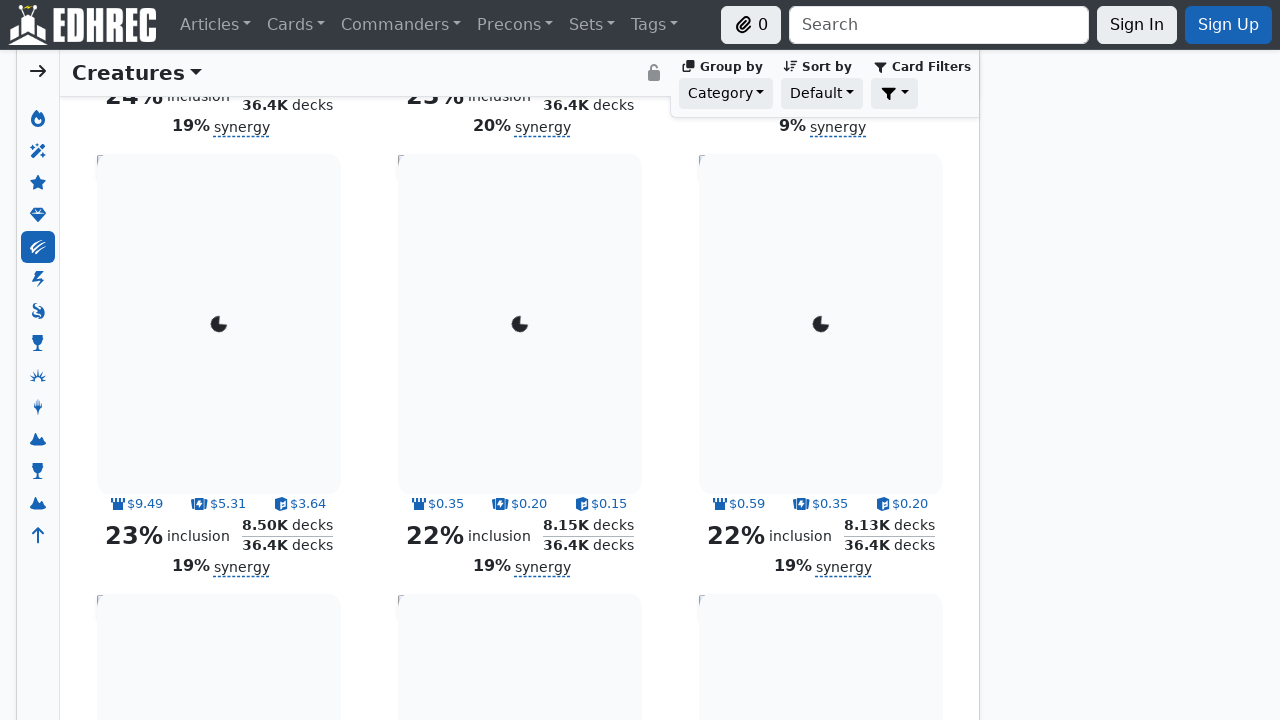

Waited 100ms before next scroll
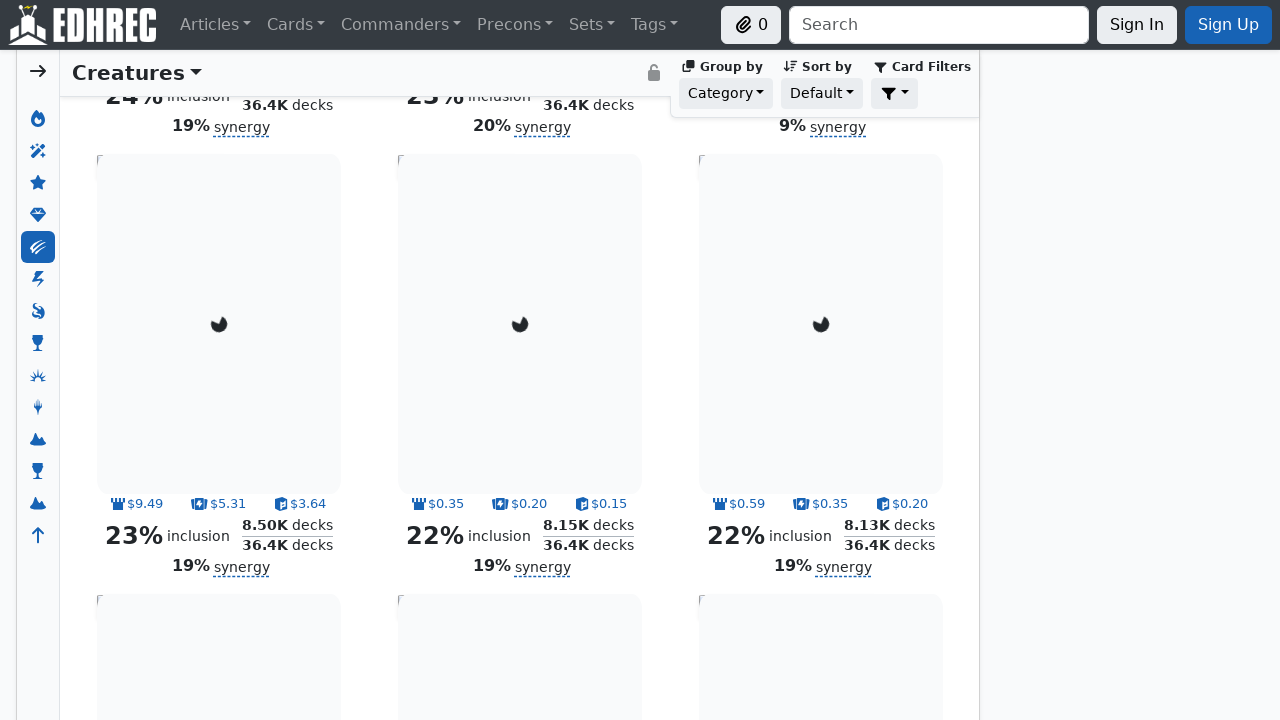

Scrolled page to y=12000 pixels
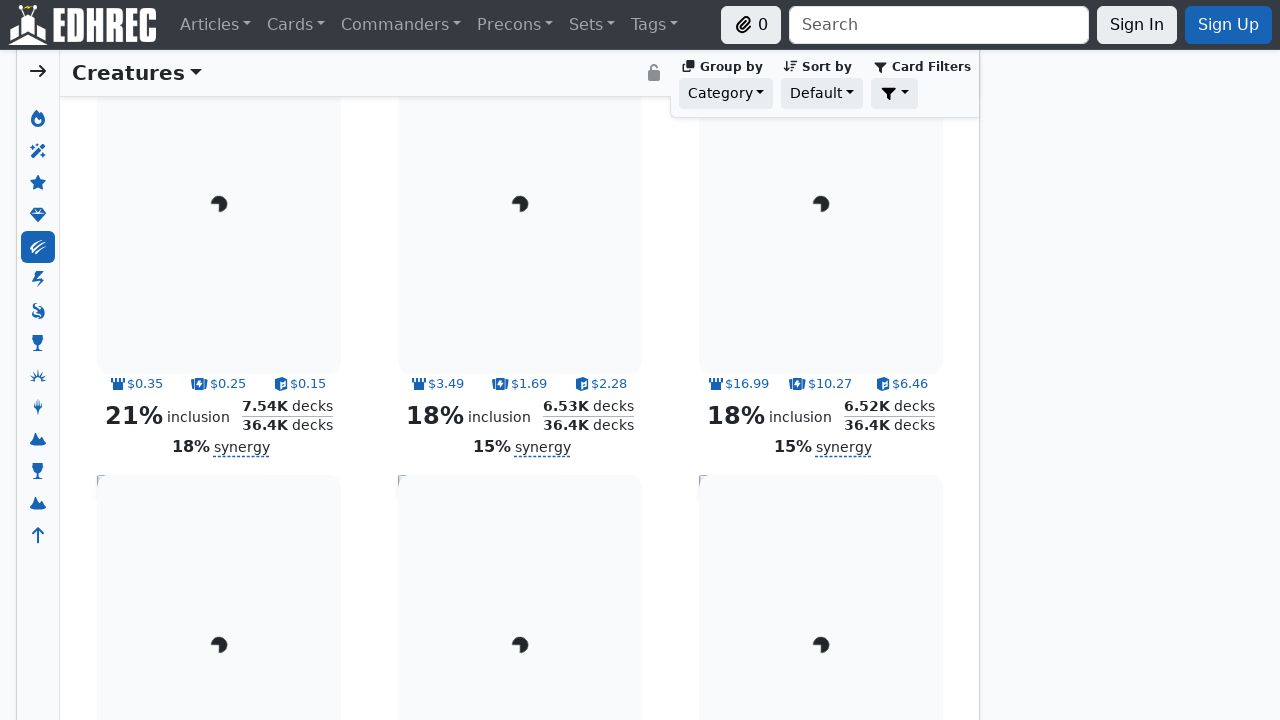

Evaluated scroll height: 40247 pixels
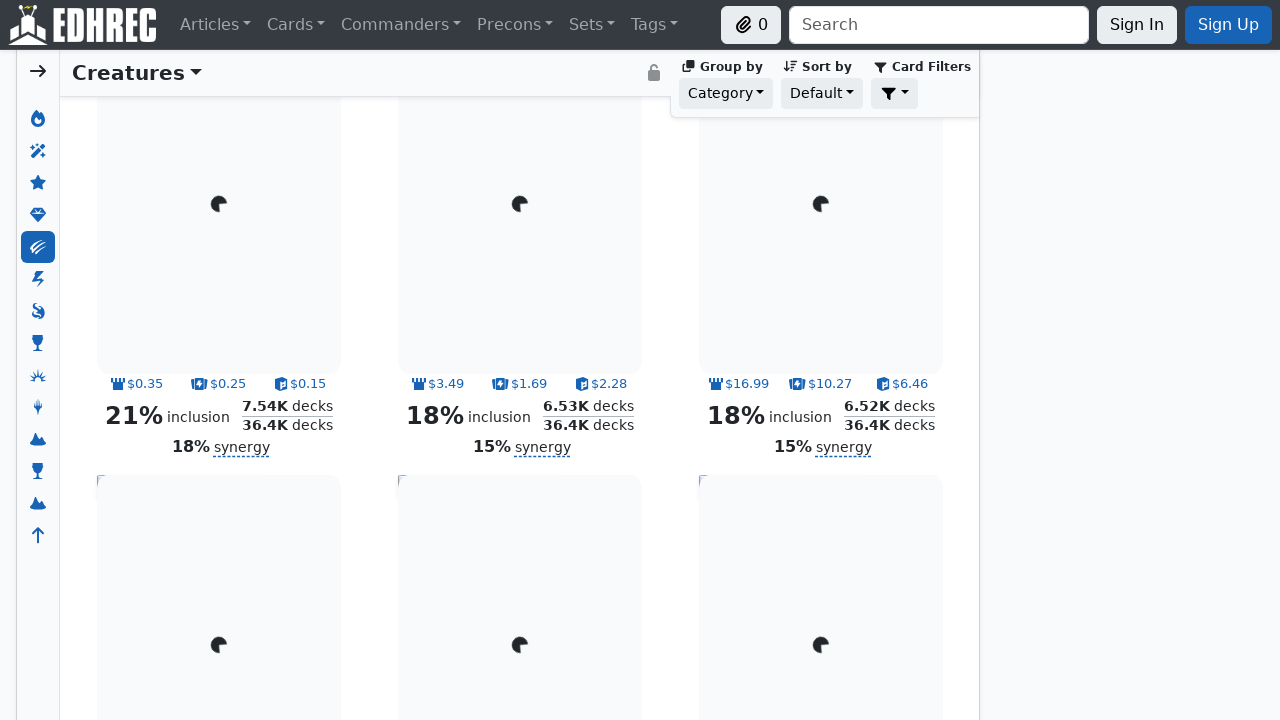

Waited 100ms before next scroll
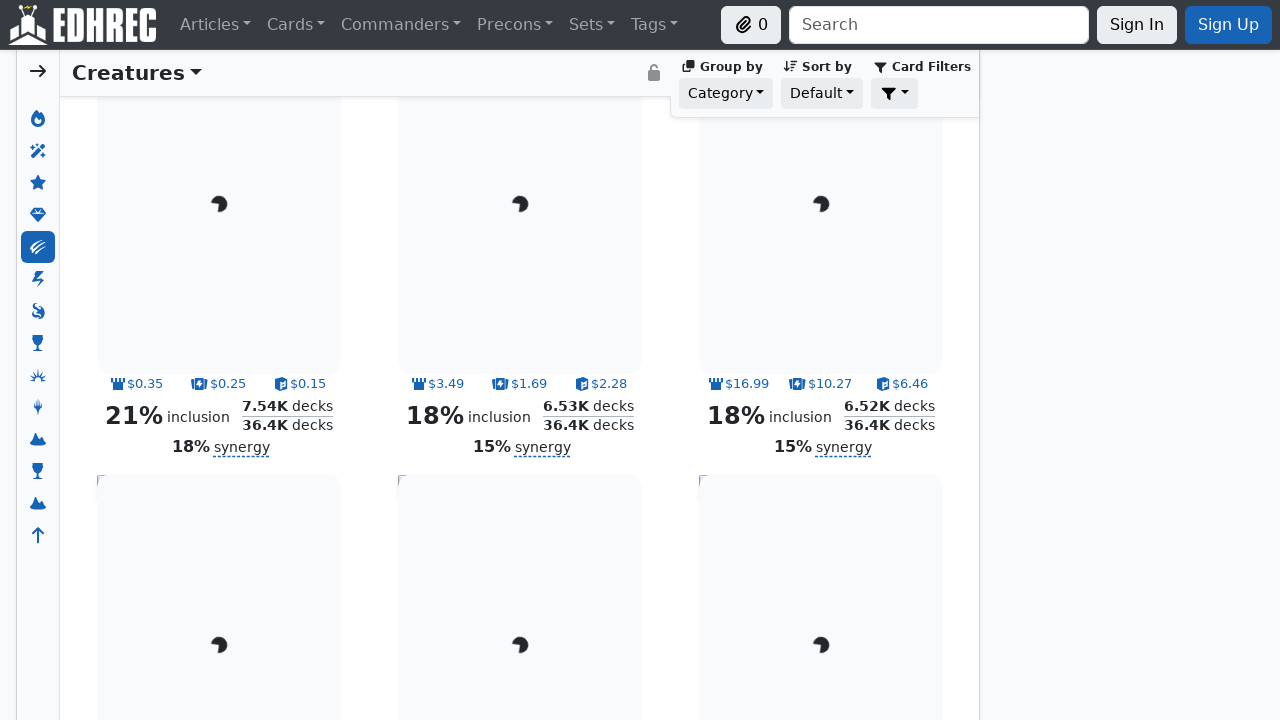

Scrolled page to y=13000 pixels
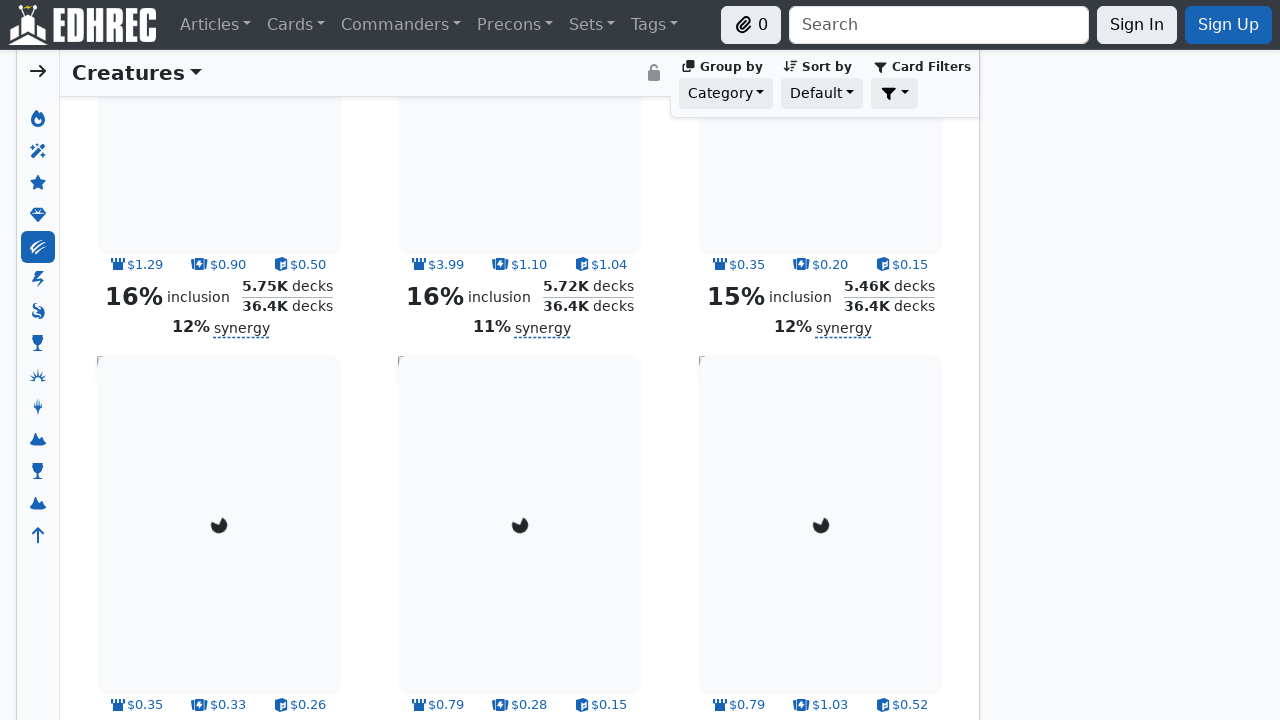

Evaluated scroll height: 40247 pixels
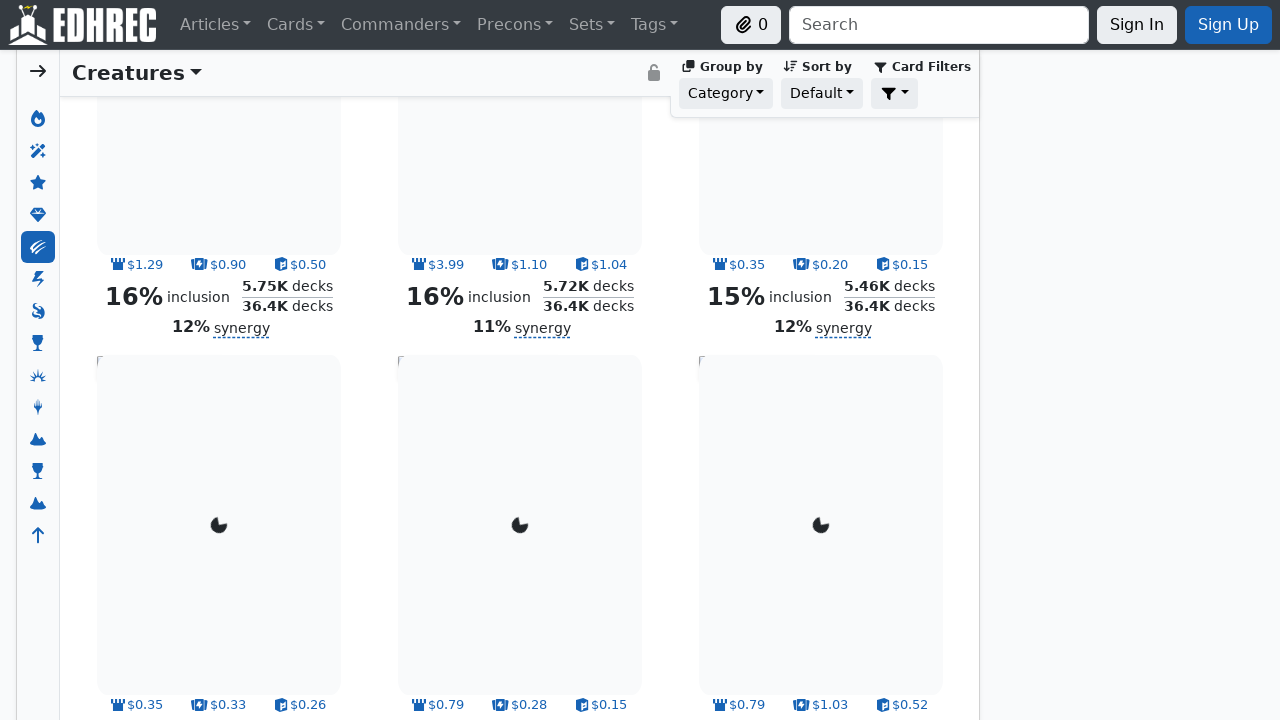

Waited 100ms before next scroll
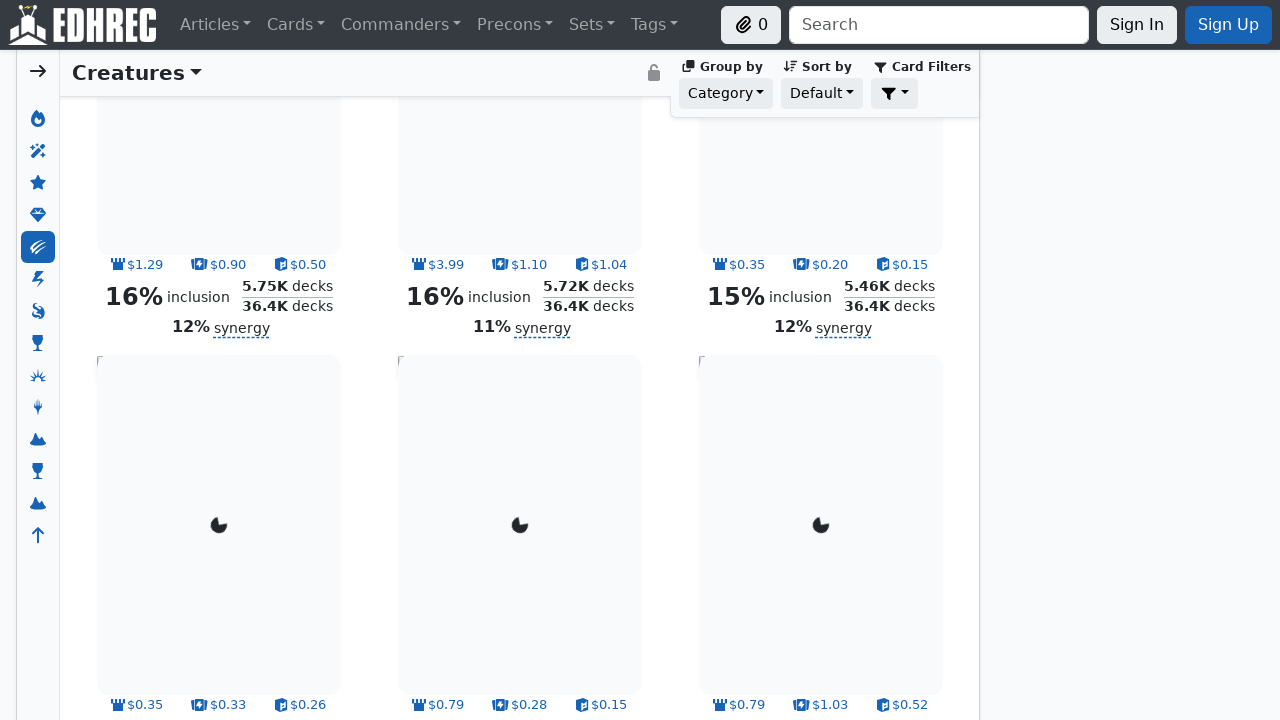

Scrolled page to y=14000 pixels
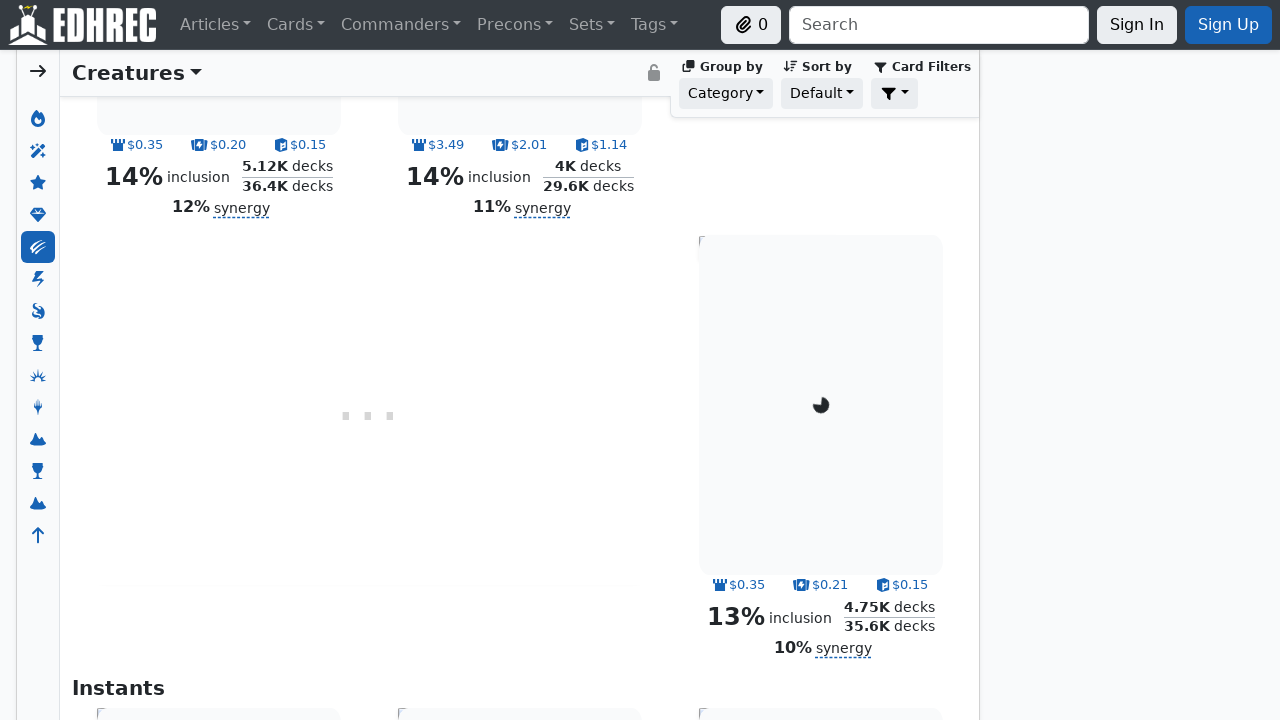

Evaluated scroll height: 40247 pixels
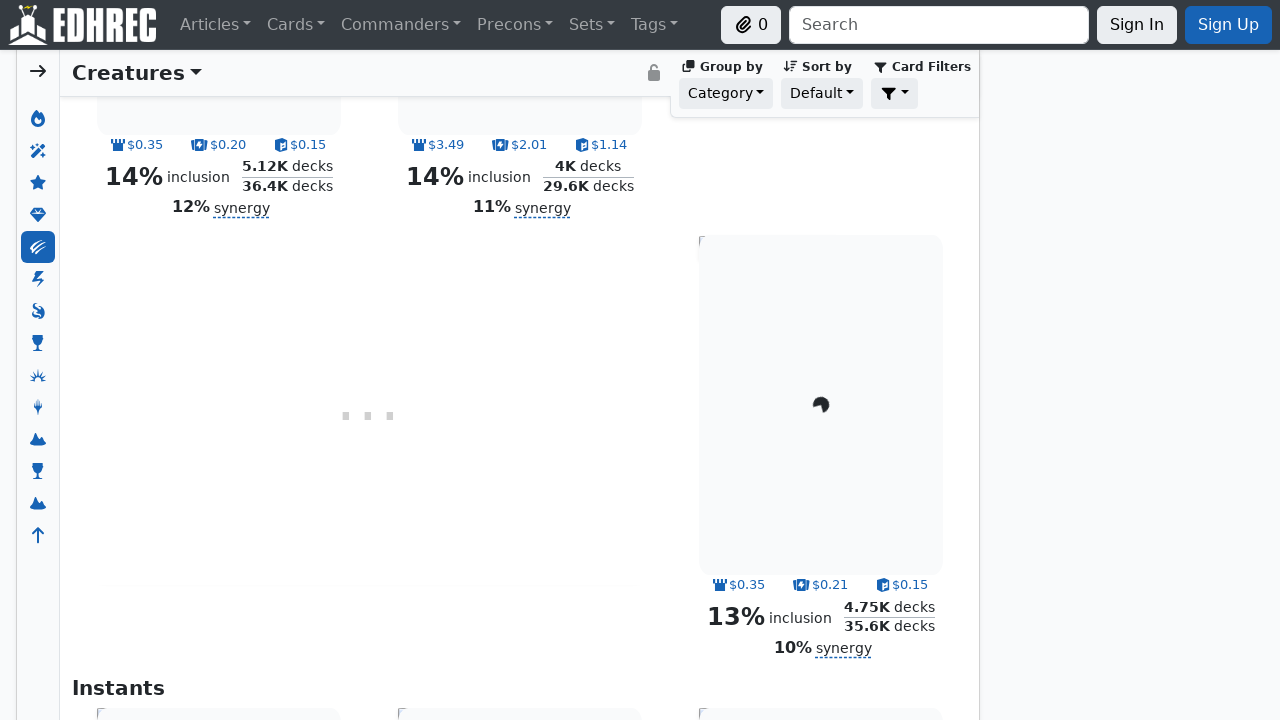

Waited 100ms before next scroll
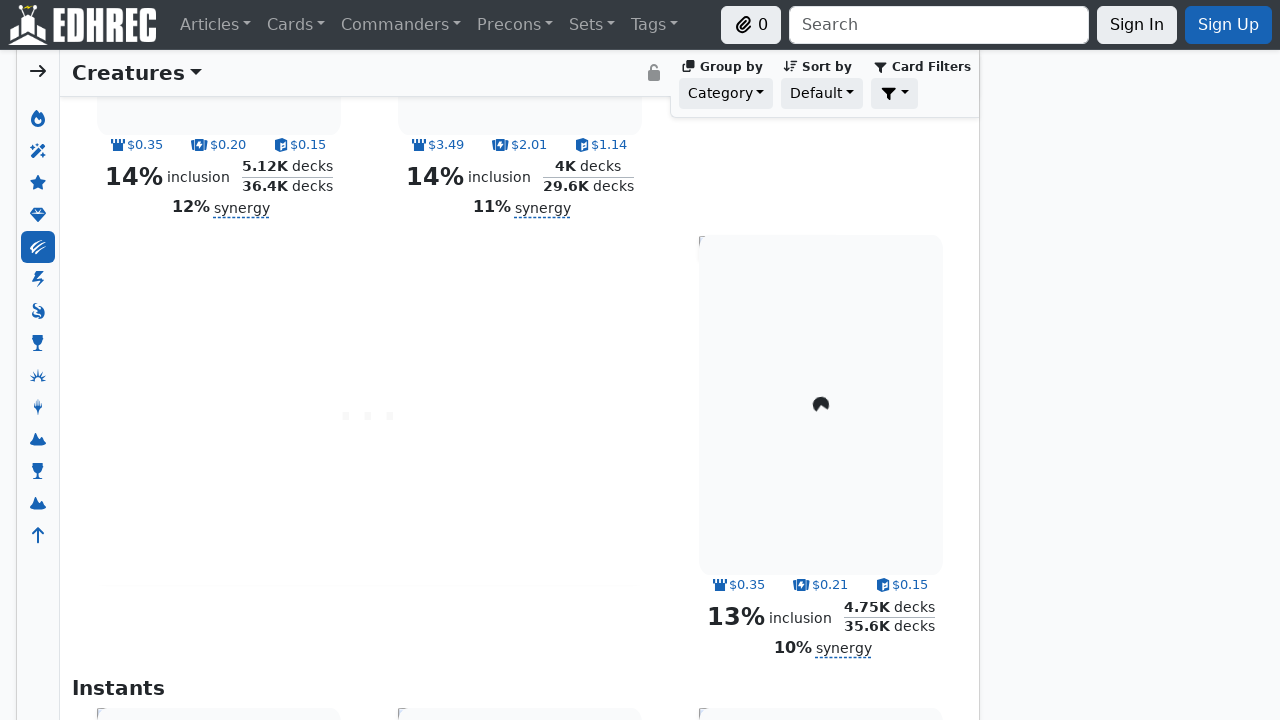

Scrolled page to y=15000 pixels
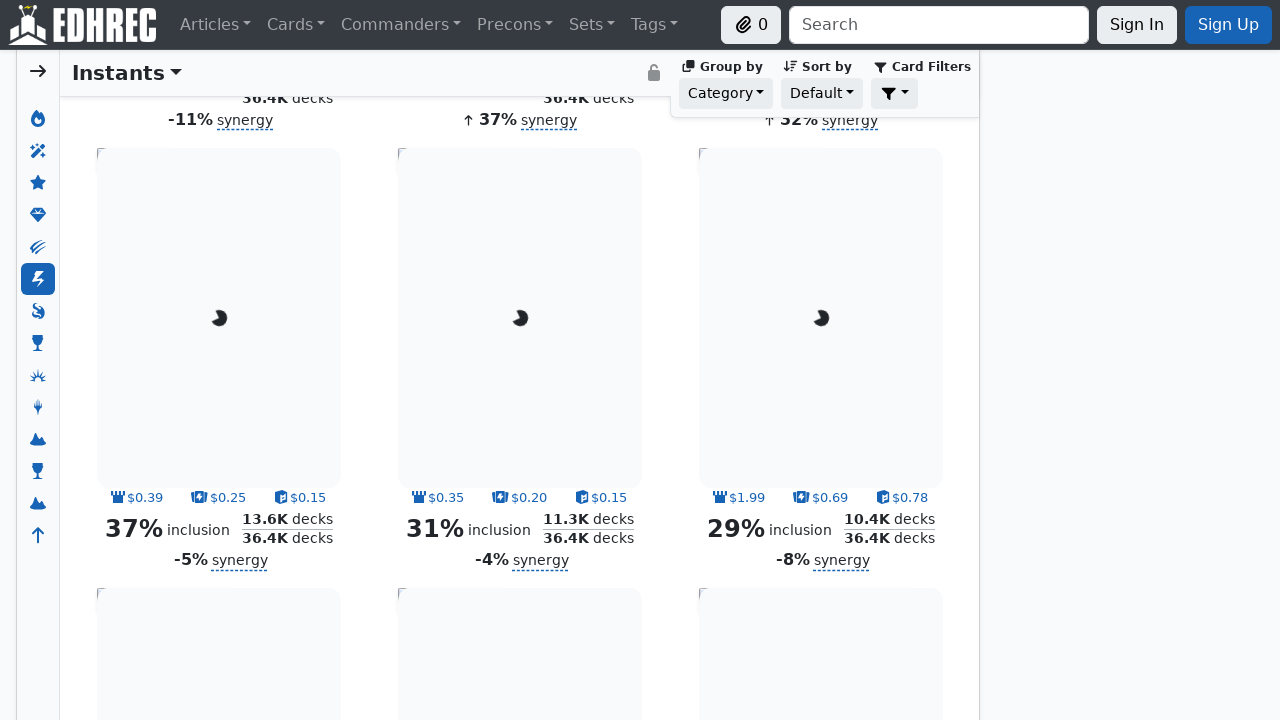

Evaluated scroll height: 40247 pixels
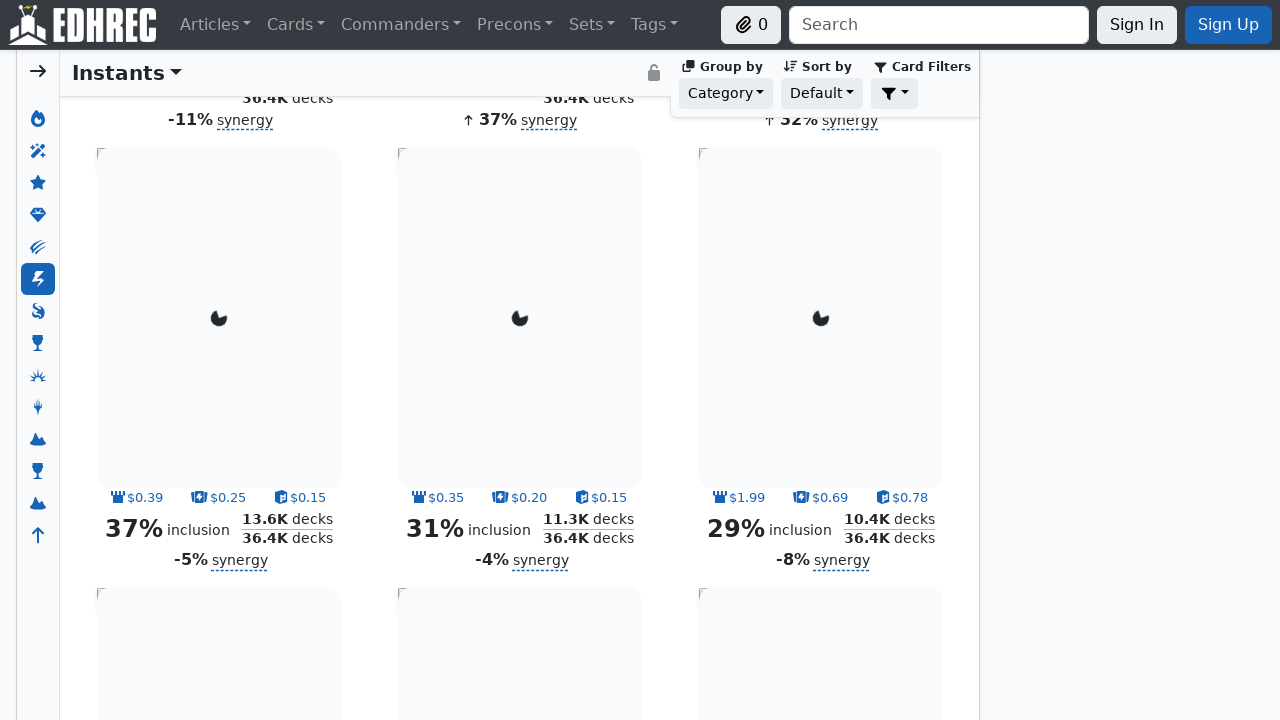

Waited 100ms before next scroll
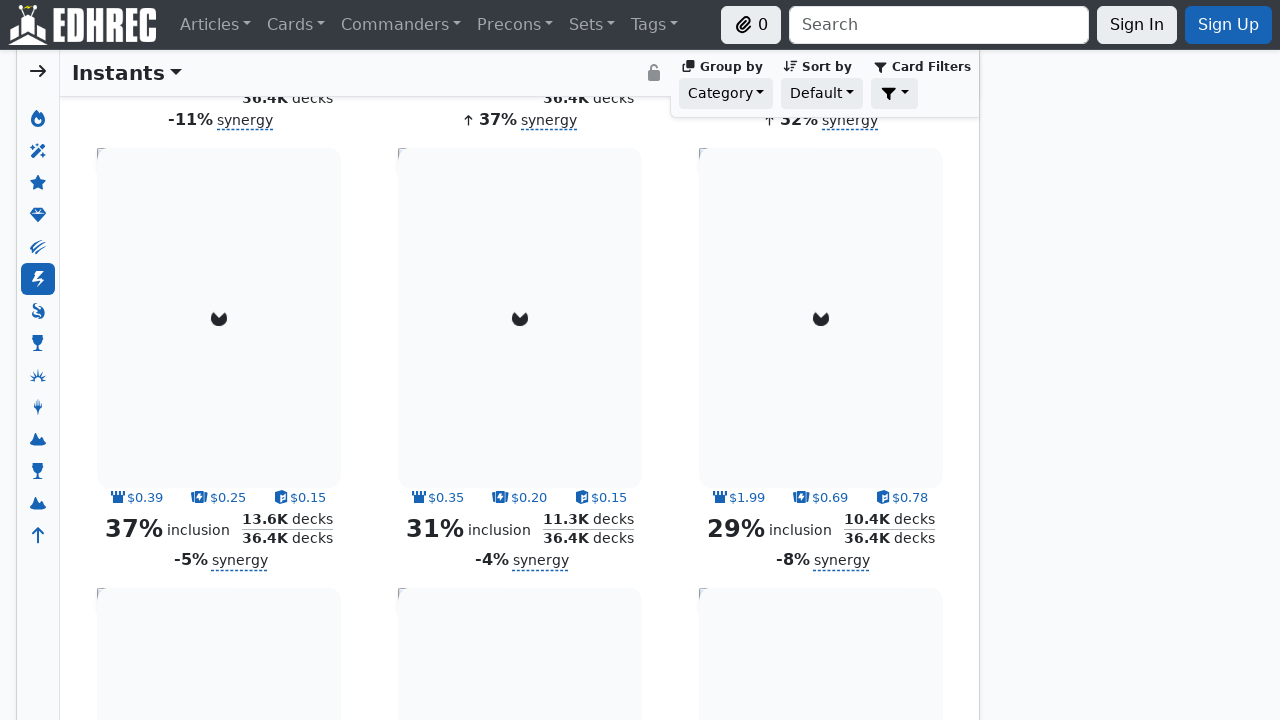

Scrolled page to y=16000 pixels
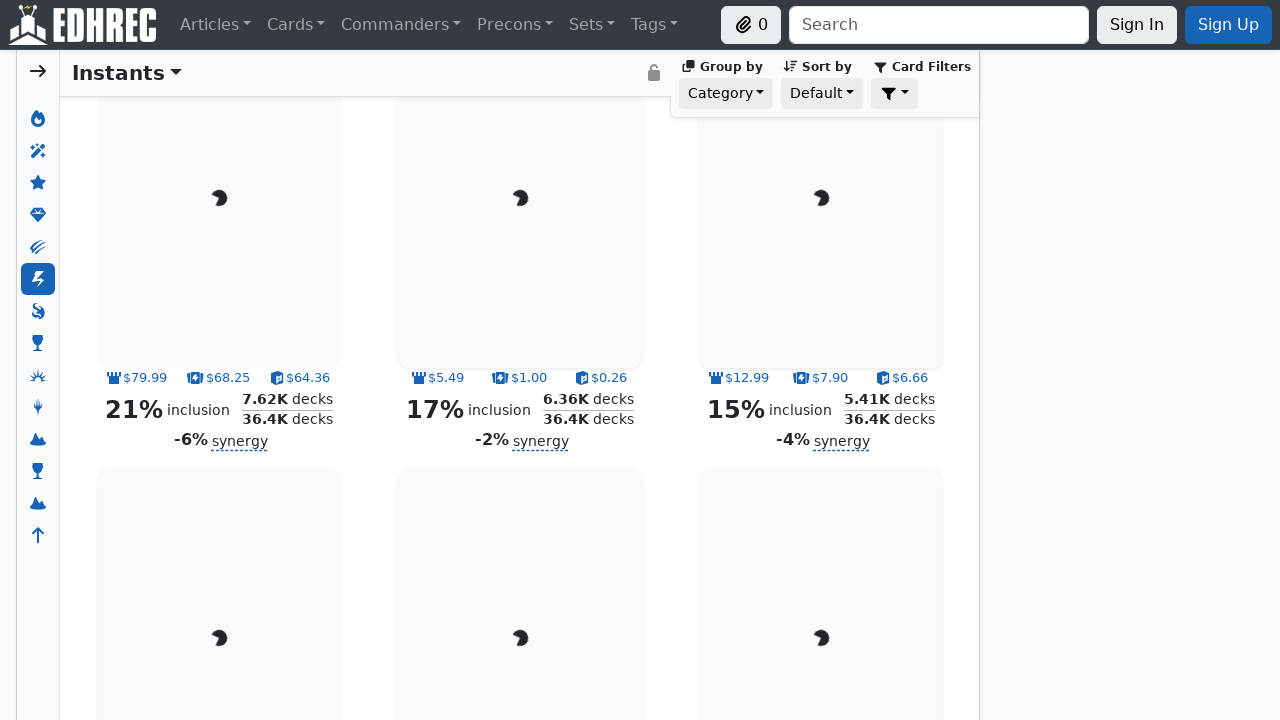

Evaluated scroll height: 40247 pixels
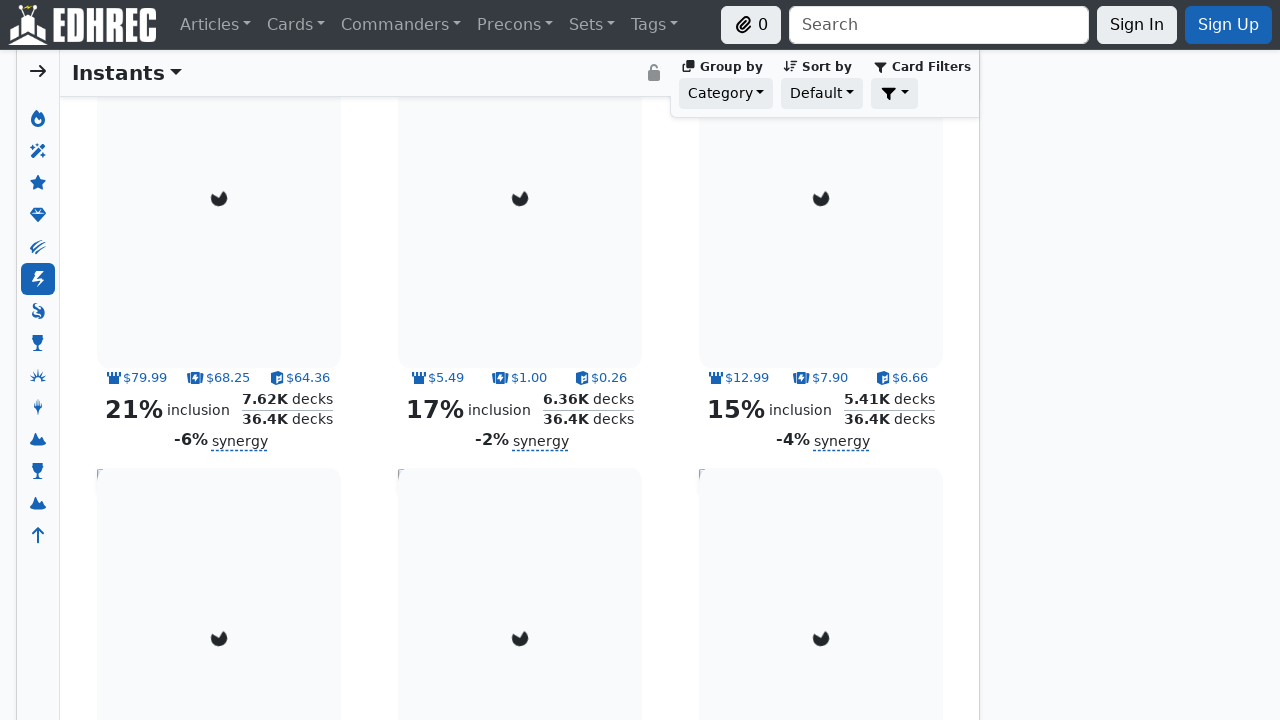

Waited 100ms before next scroll
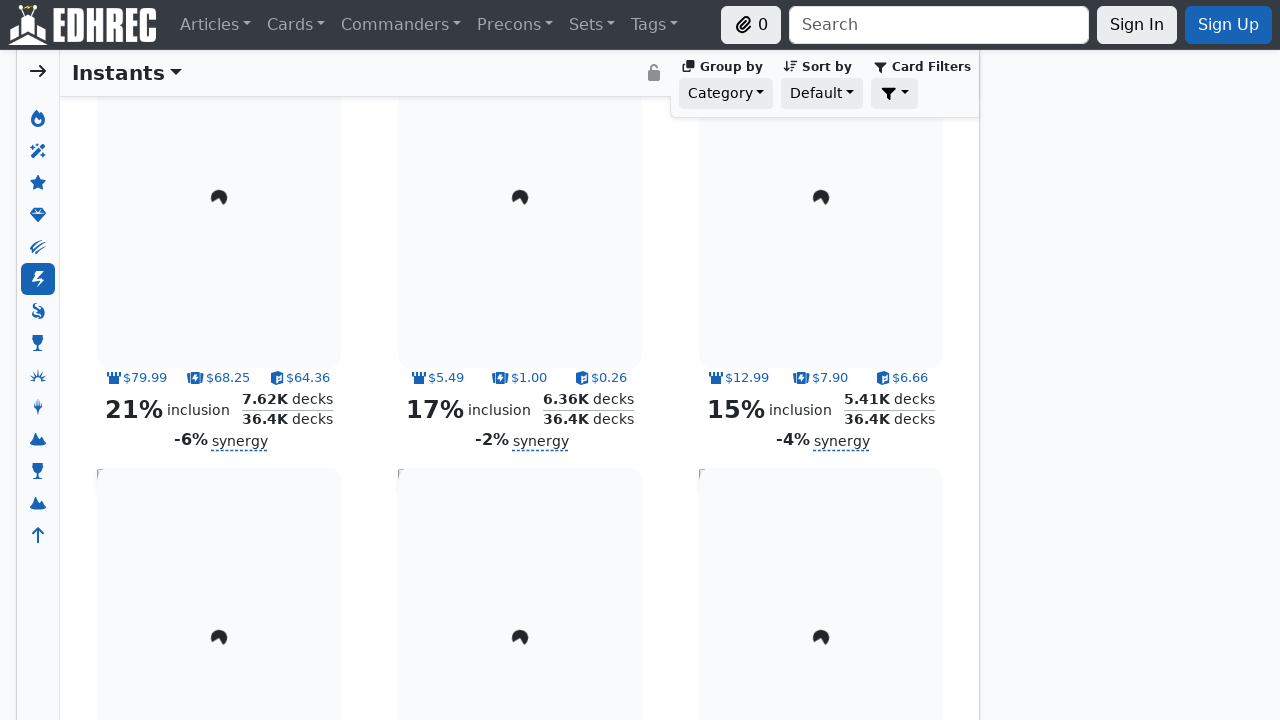

Scrolled page to y=17000 pixels
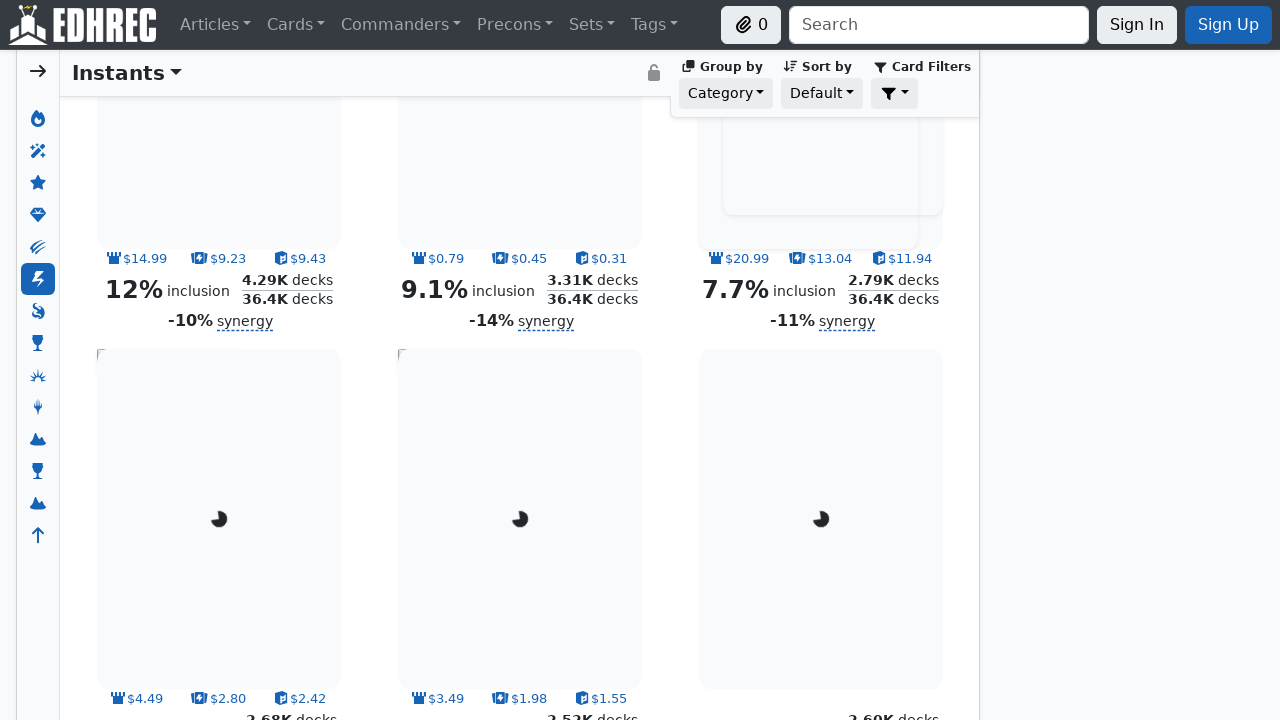

Evaluated scroll height: 40247 pixels
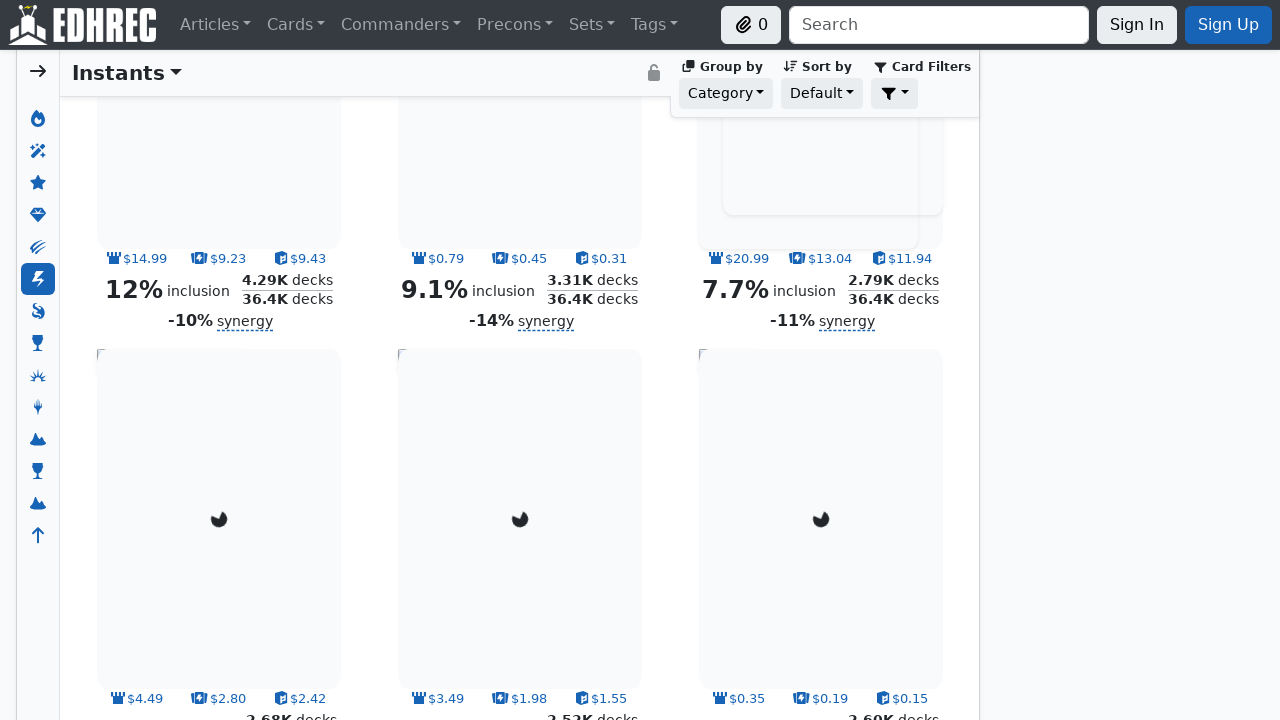

Waited 100ms before next scroll
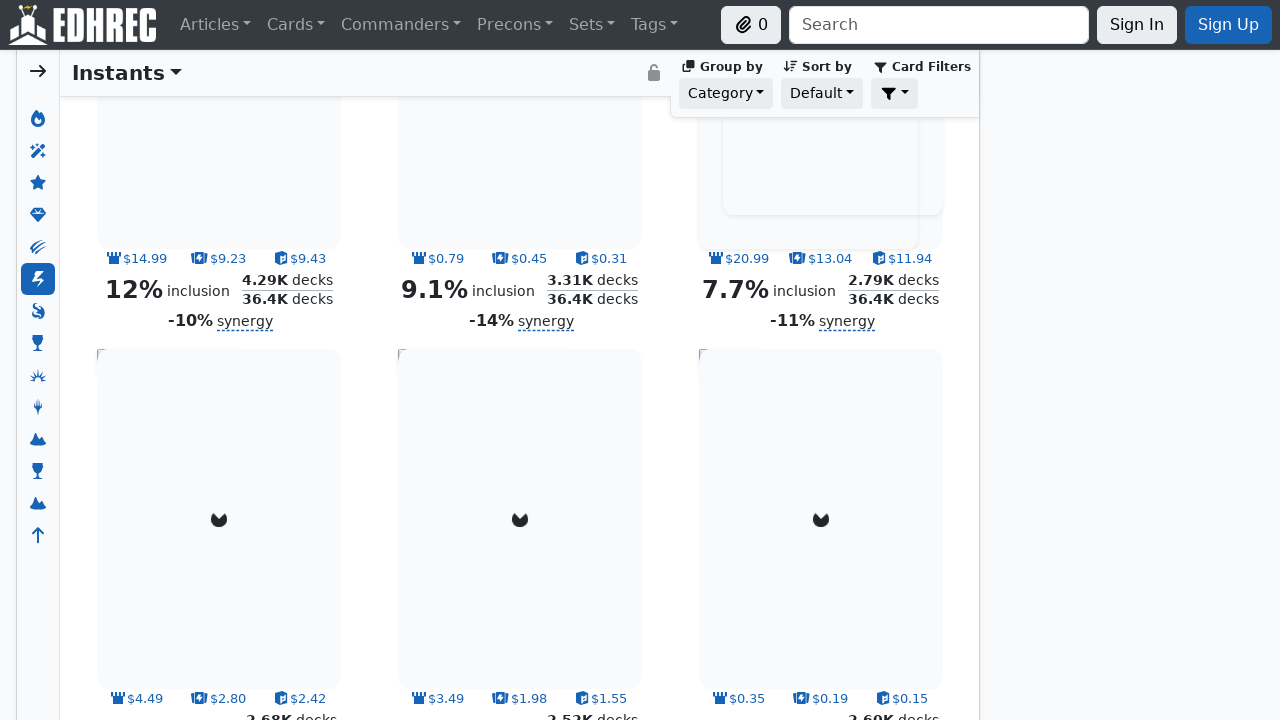

Scrolled page to y=18000 pixels
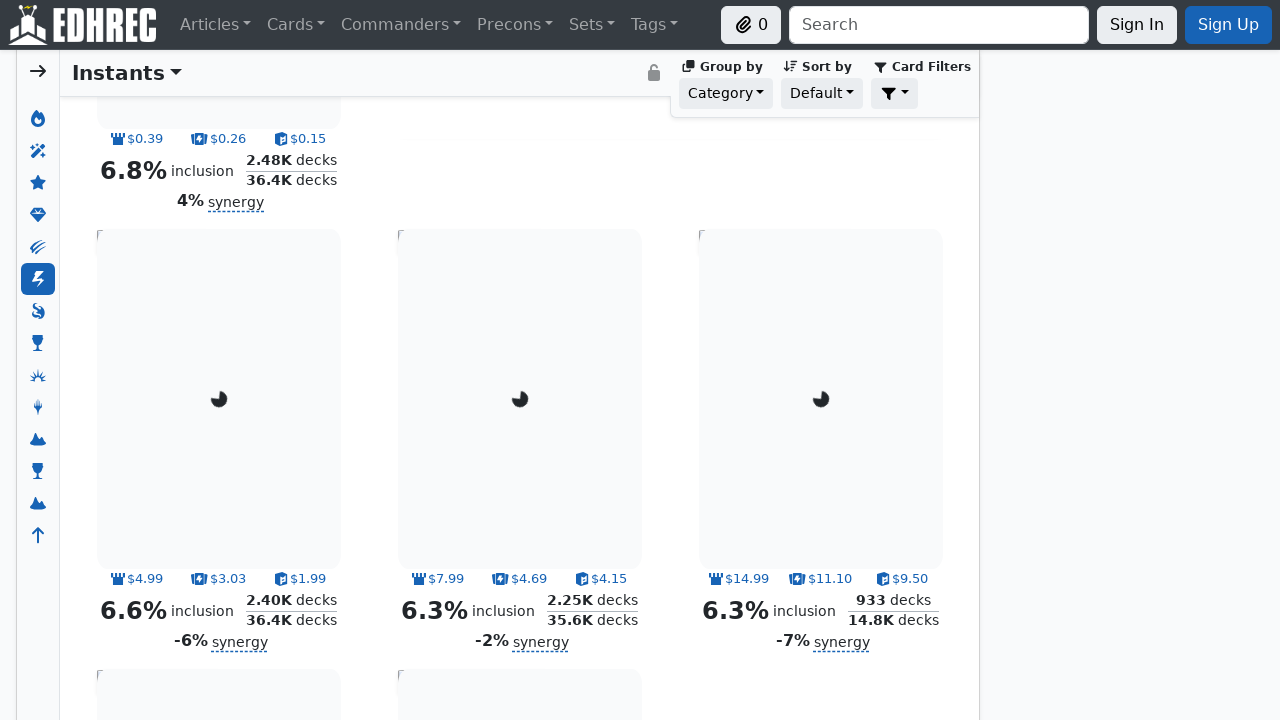

Evaluated scroll height: 40247 pixels
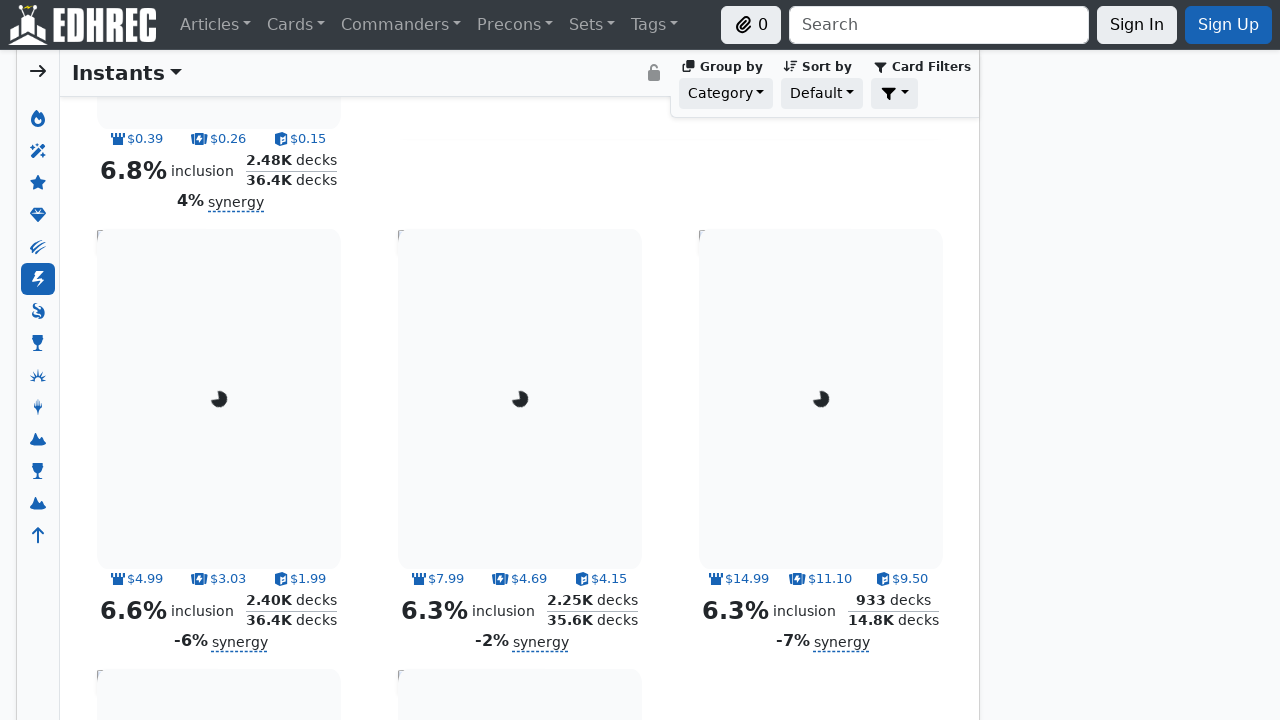

Waited 100ms before next scroll
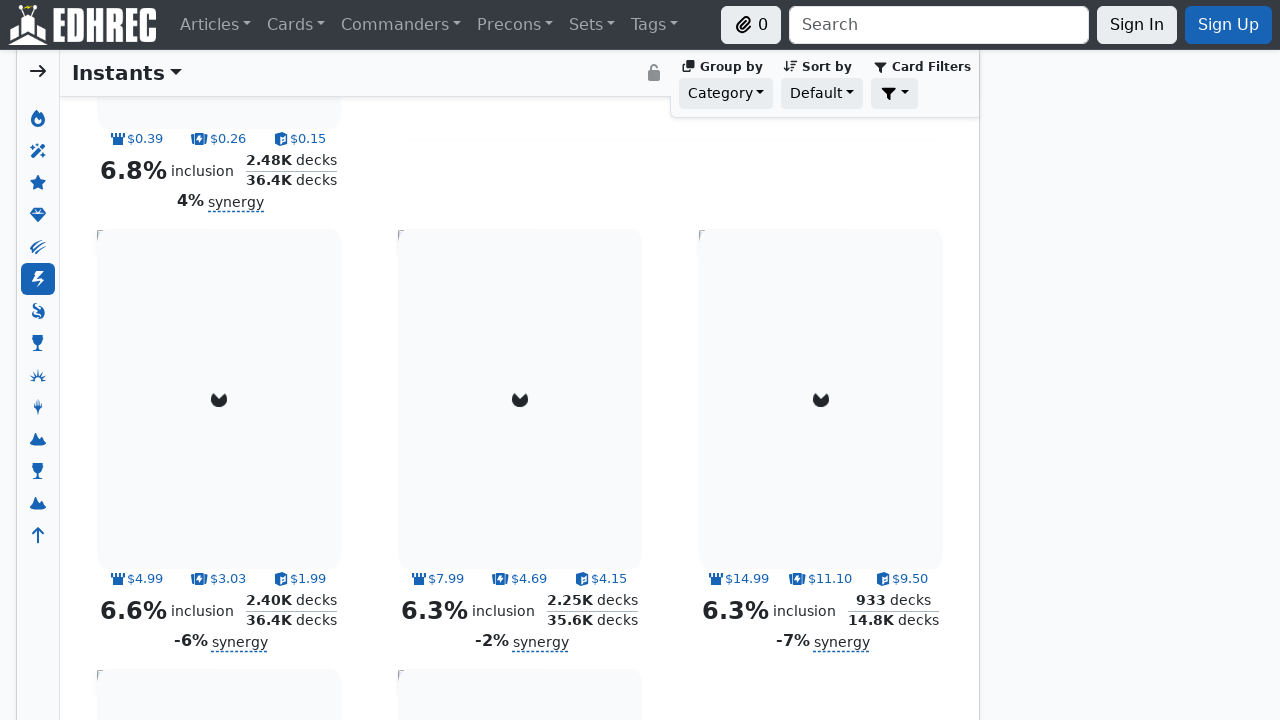

Scrolled page to y=19000 pixels
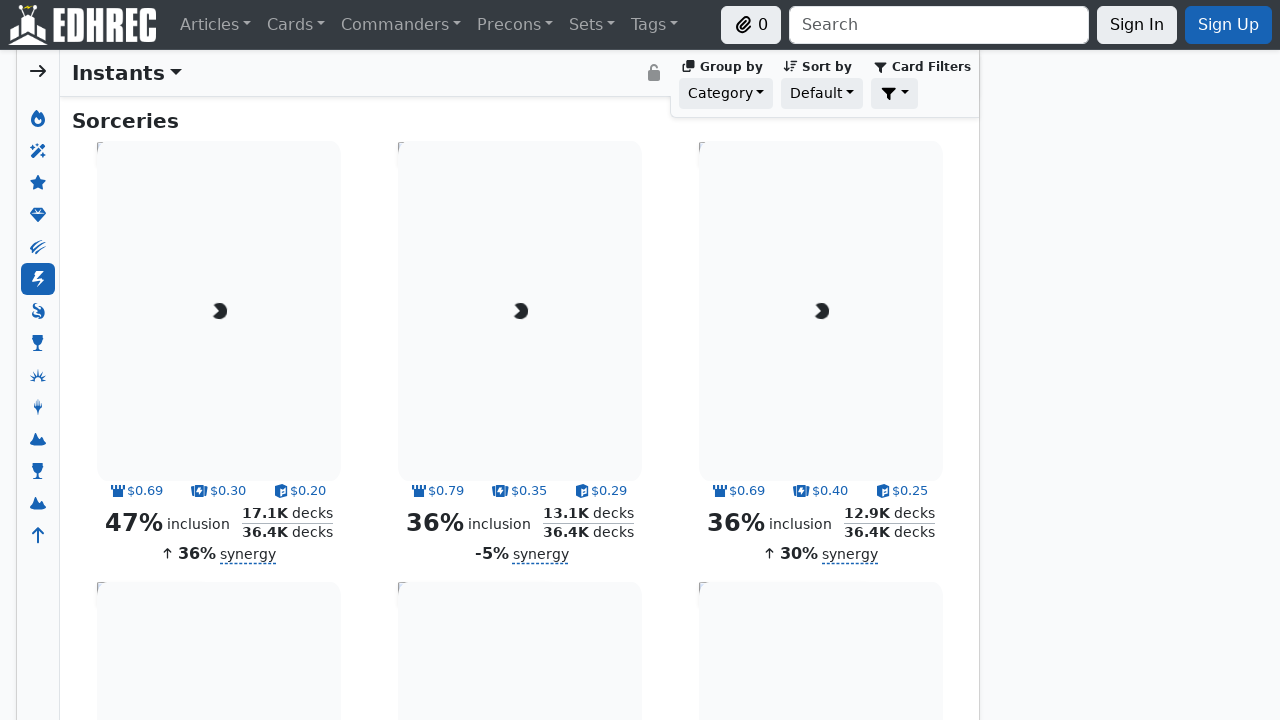

Evaluated scroll height: 40247 pixels
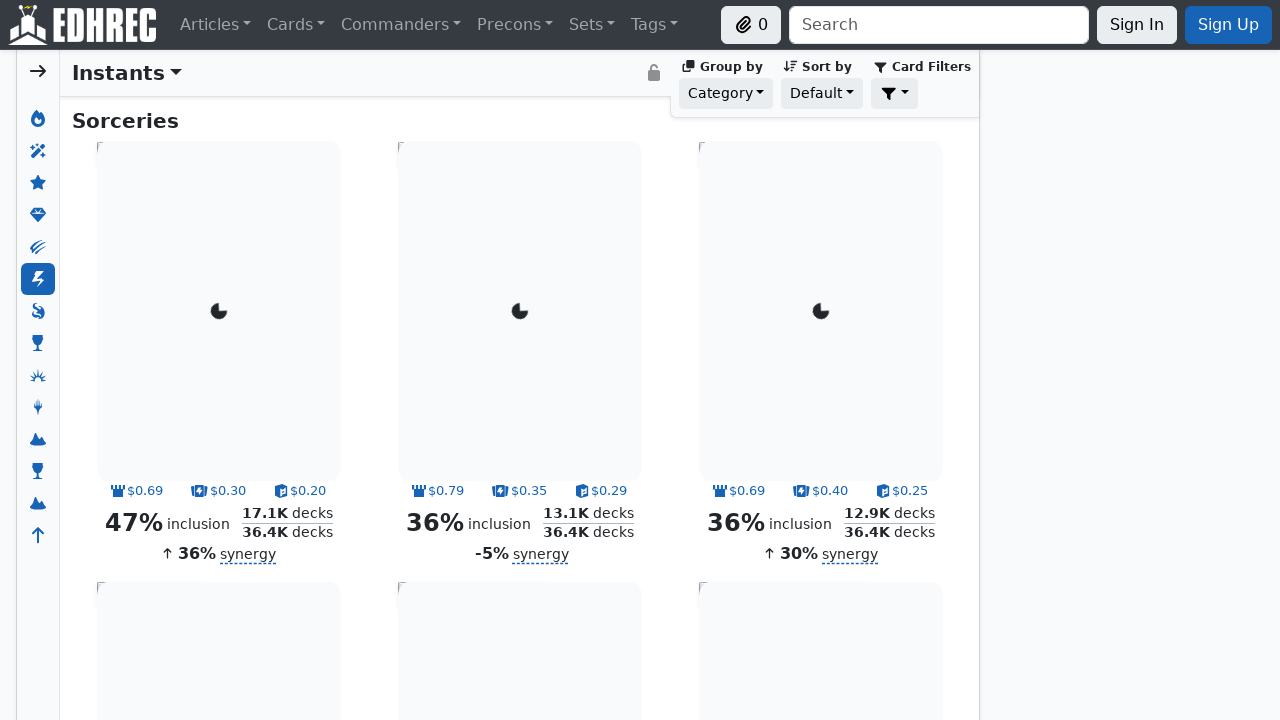

Waited 100ms before next scroll
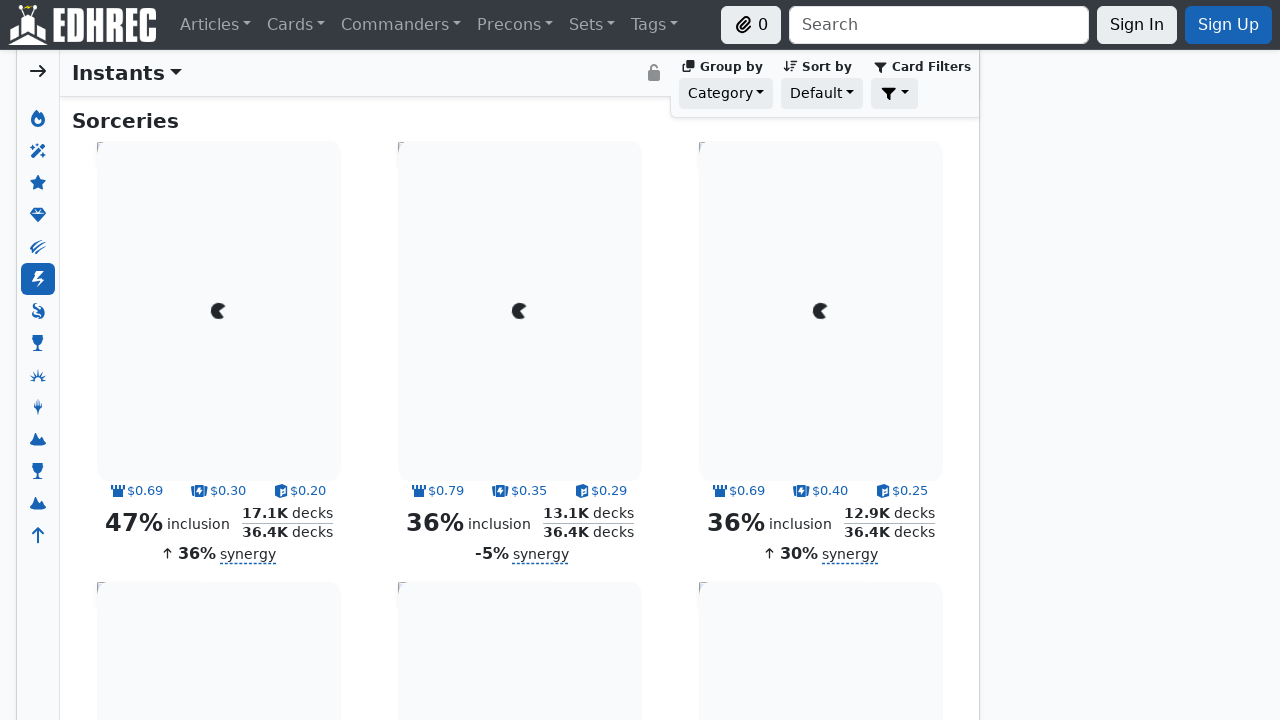

Scrolled page to y=20000 pixels
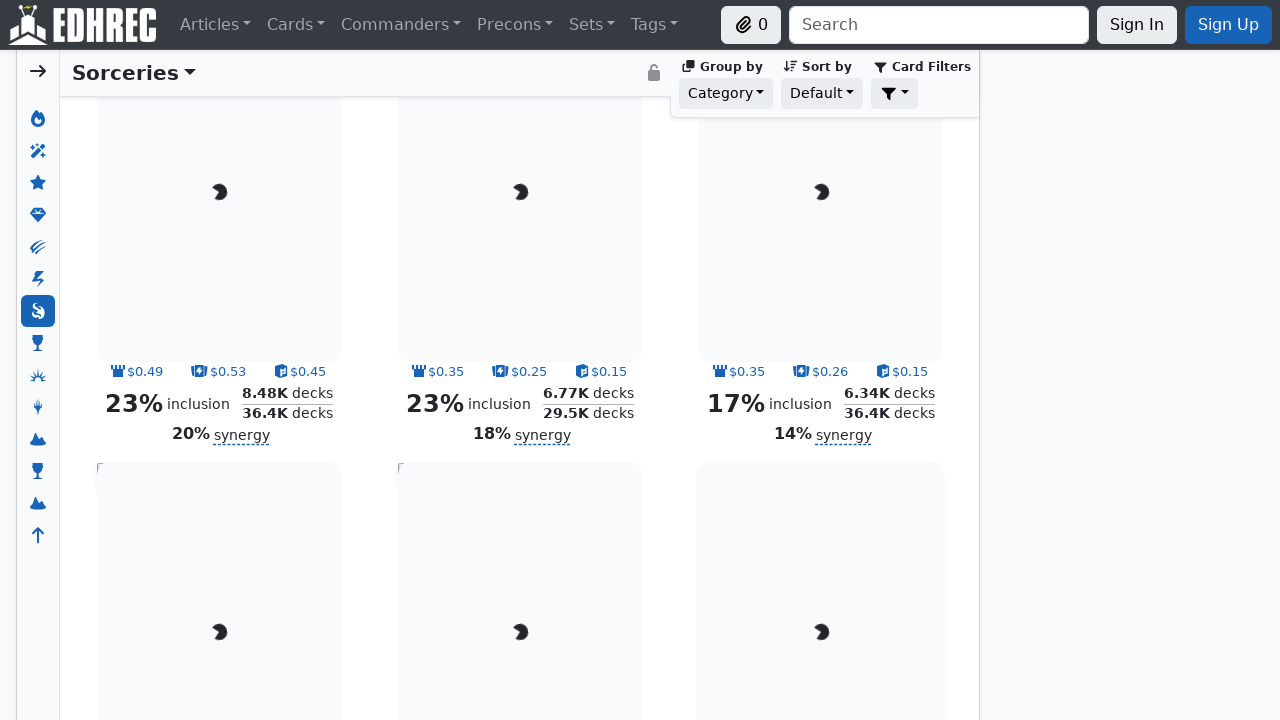

Evaluated scroll height: 40247 pixels
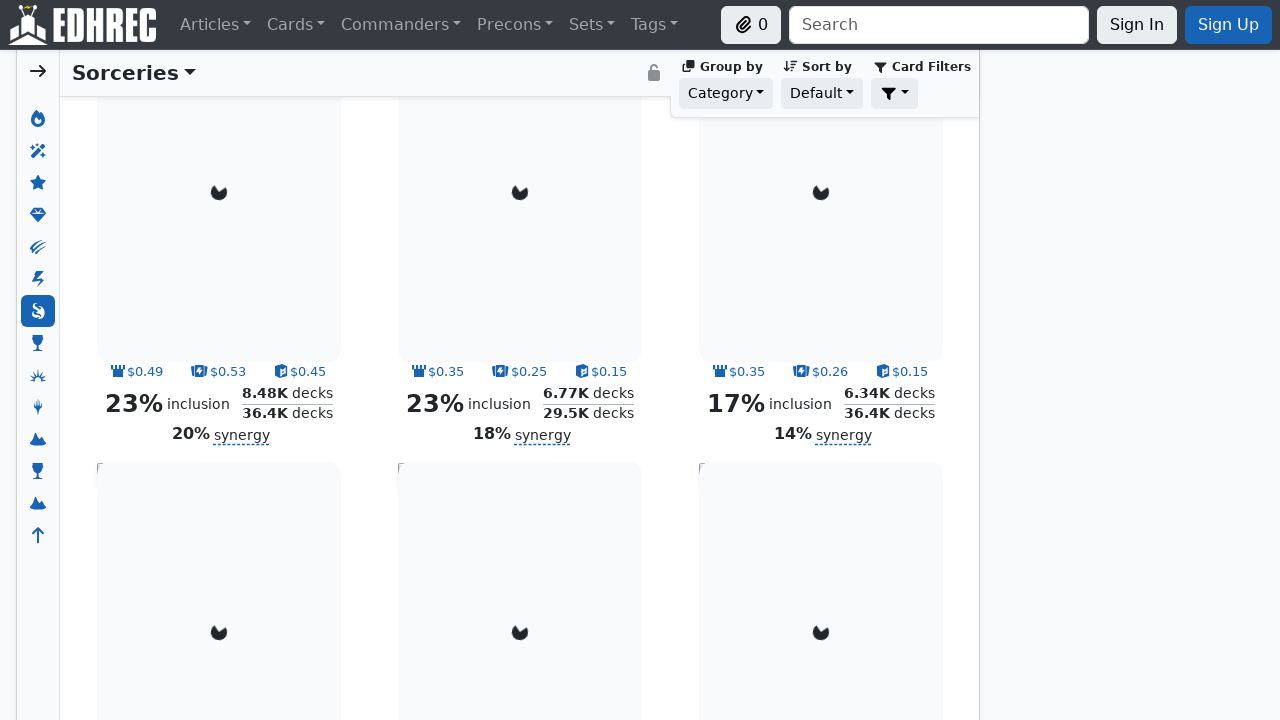

Waited 100ms before next scroll
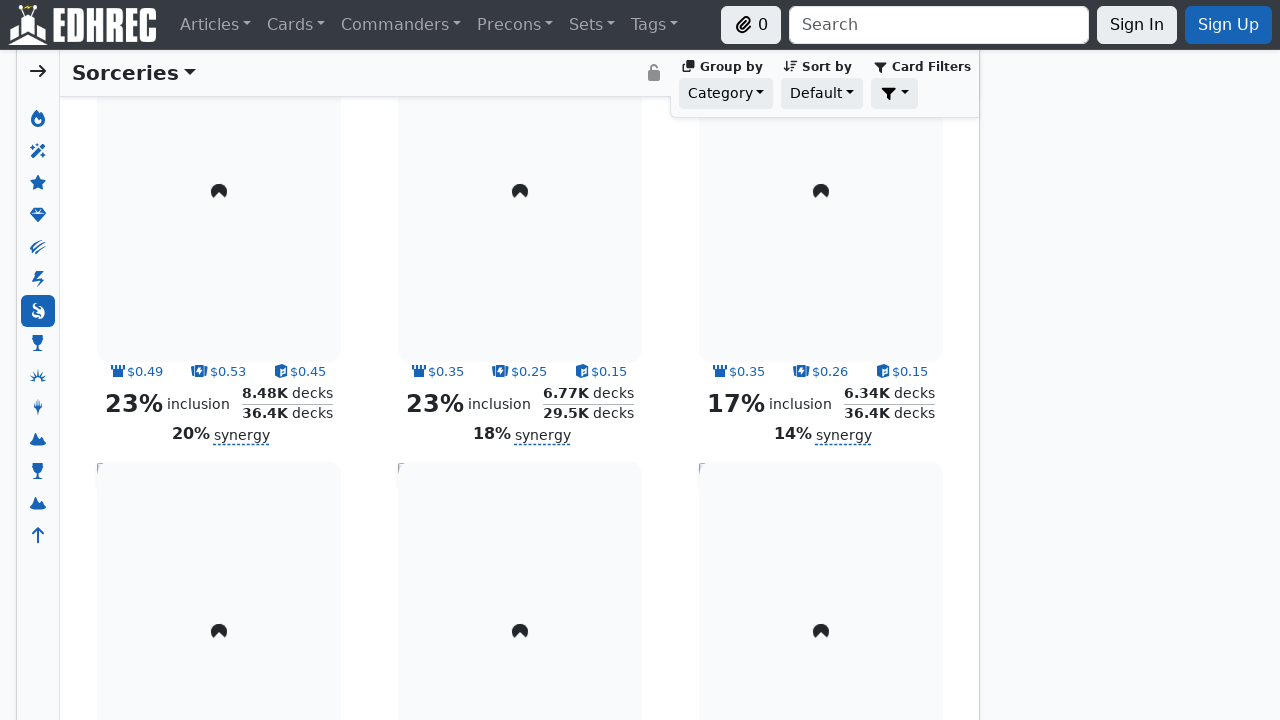

Scrolled page to y=21000 pixels
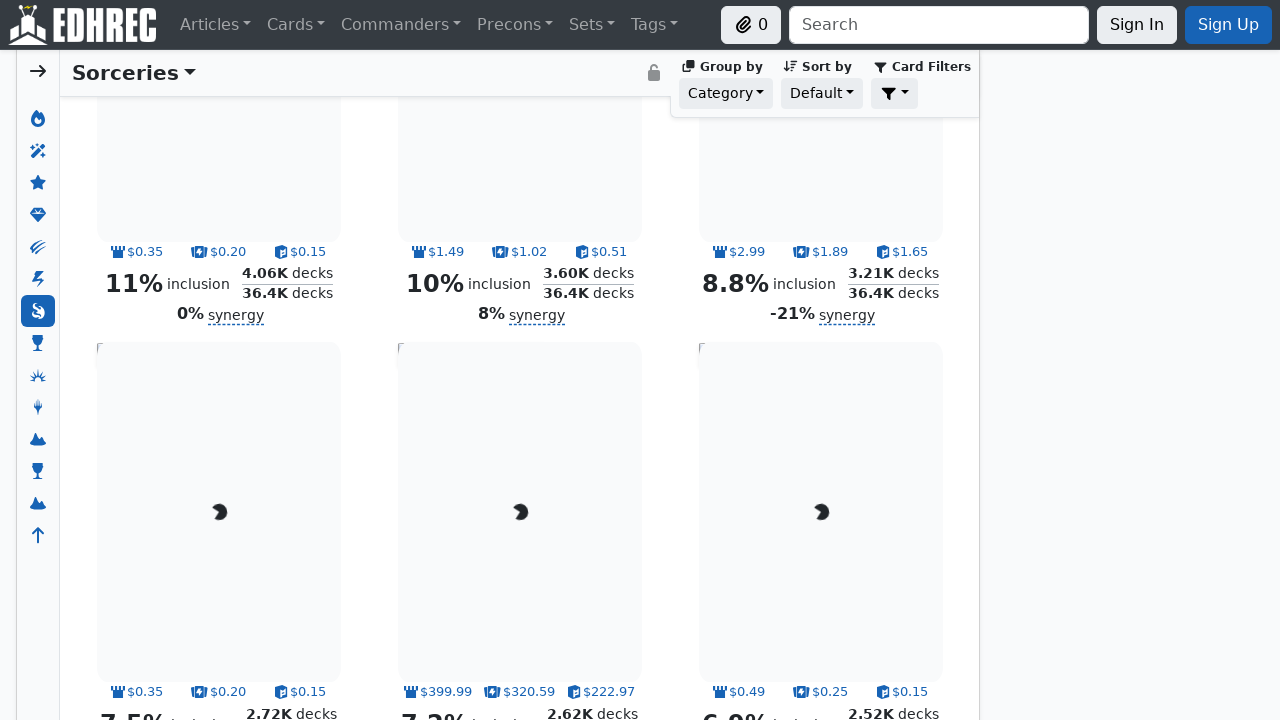

Evaluated scroll height: 40247 pixels
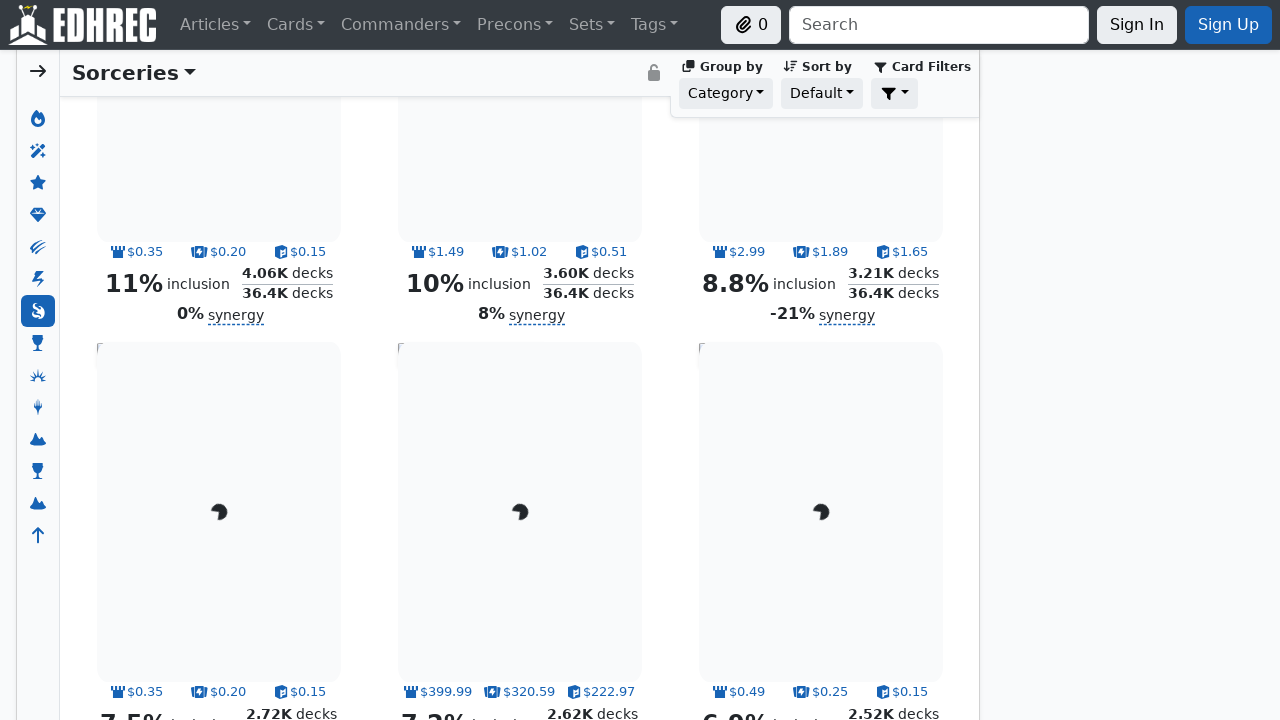

Waited 100ms before next scroll
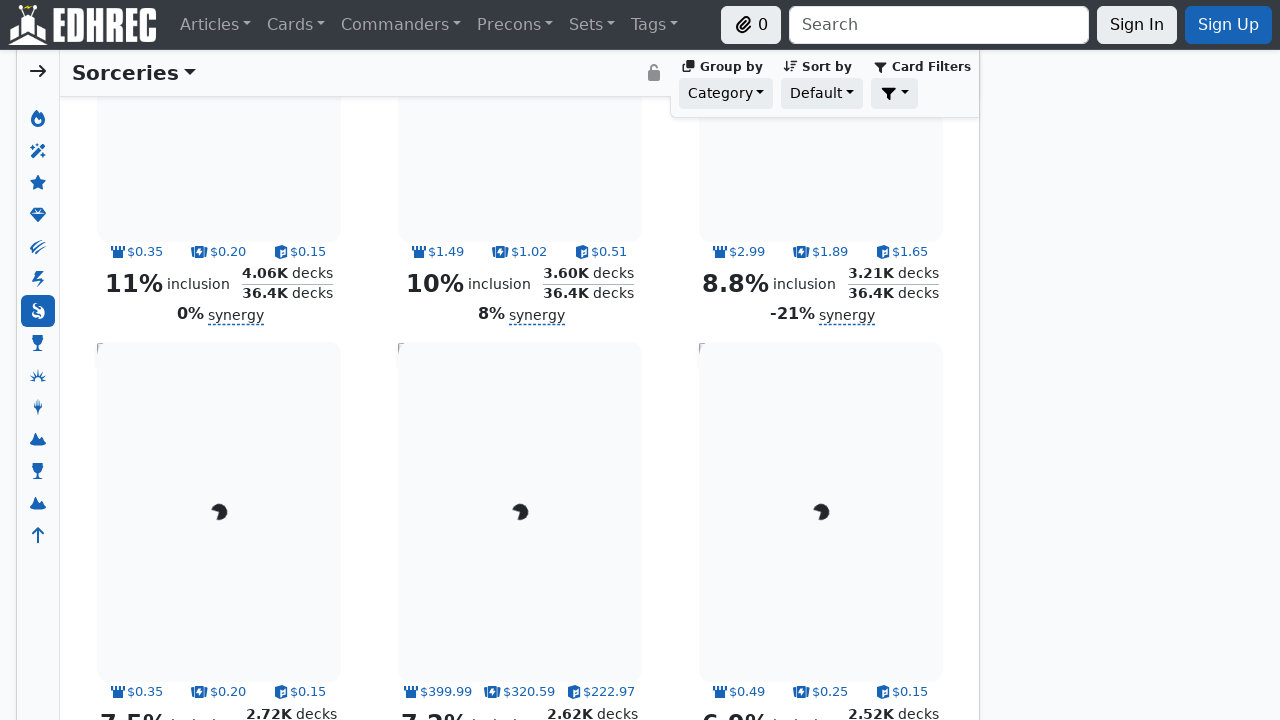

Scrolled page to y=22000 pixels
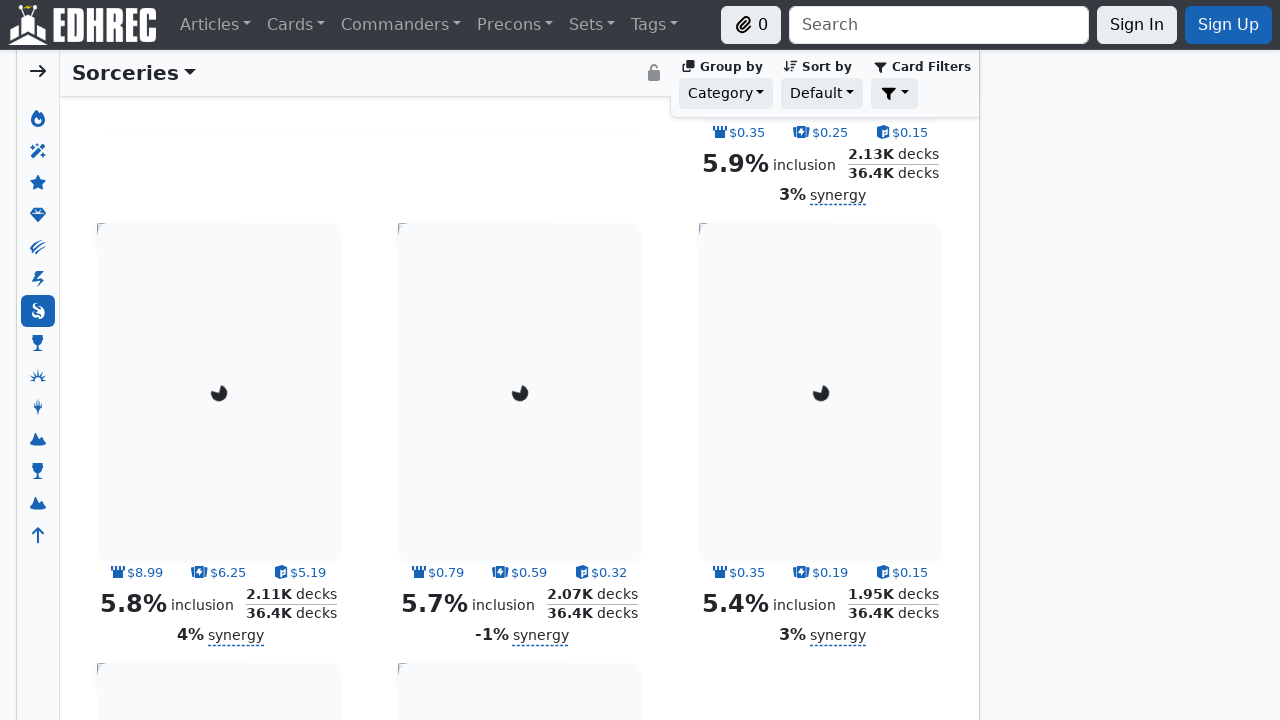

Evaluated scroll height: 40247 pixels
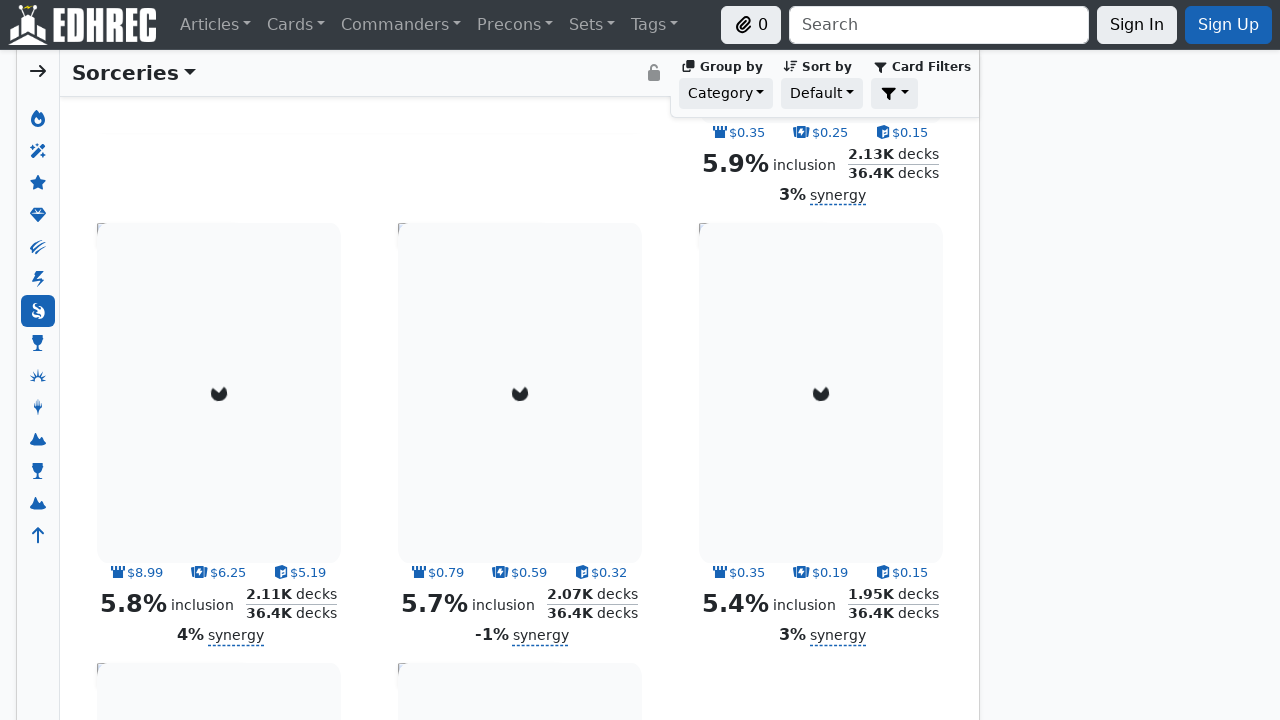

Waited 100ms before next scroll
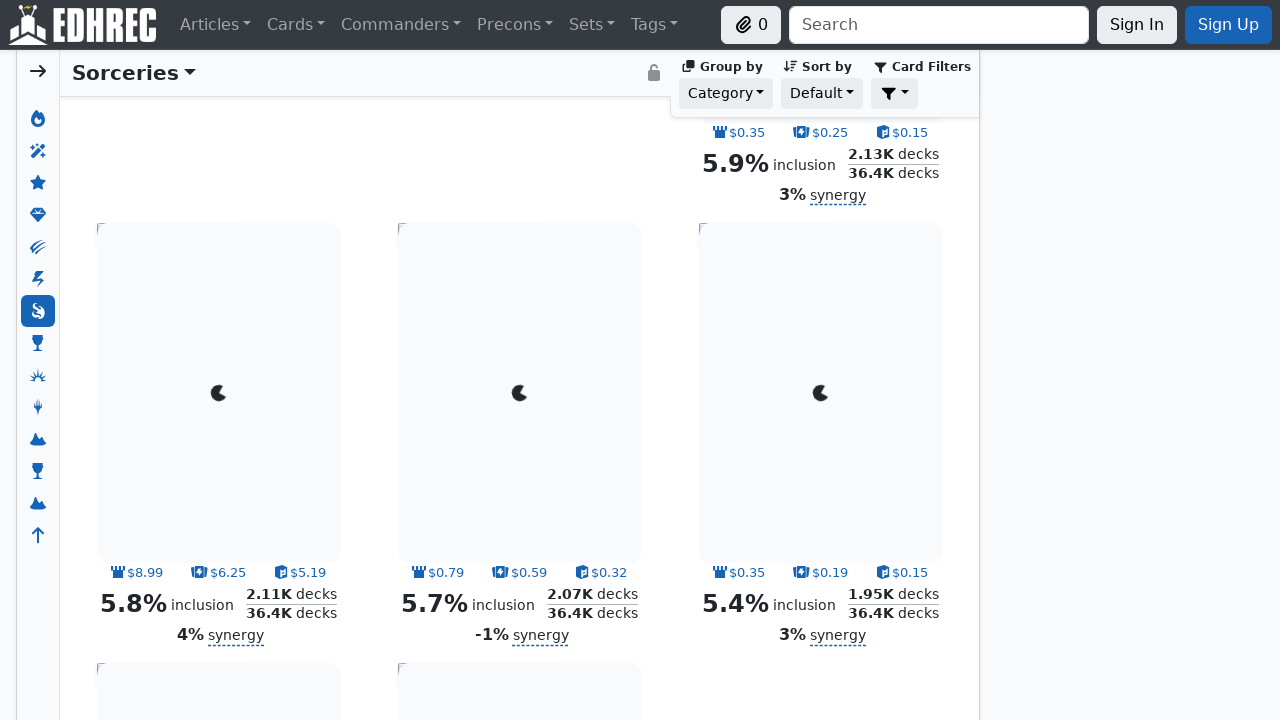

Scrolled page to y=23000 pixels
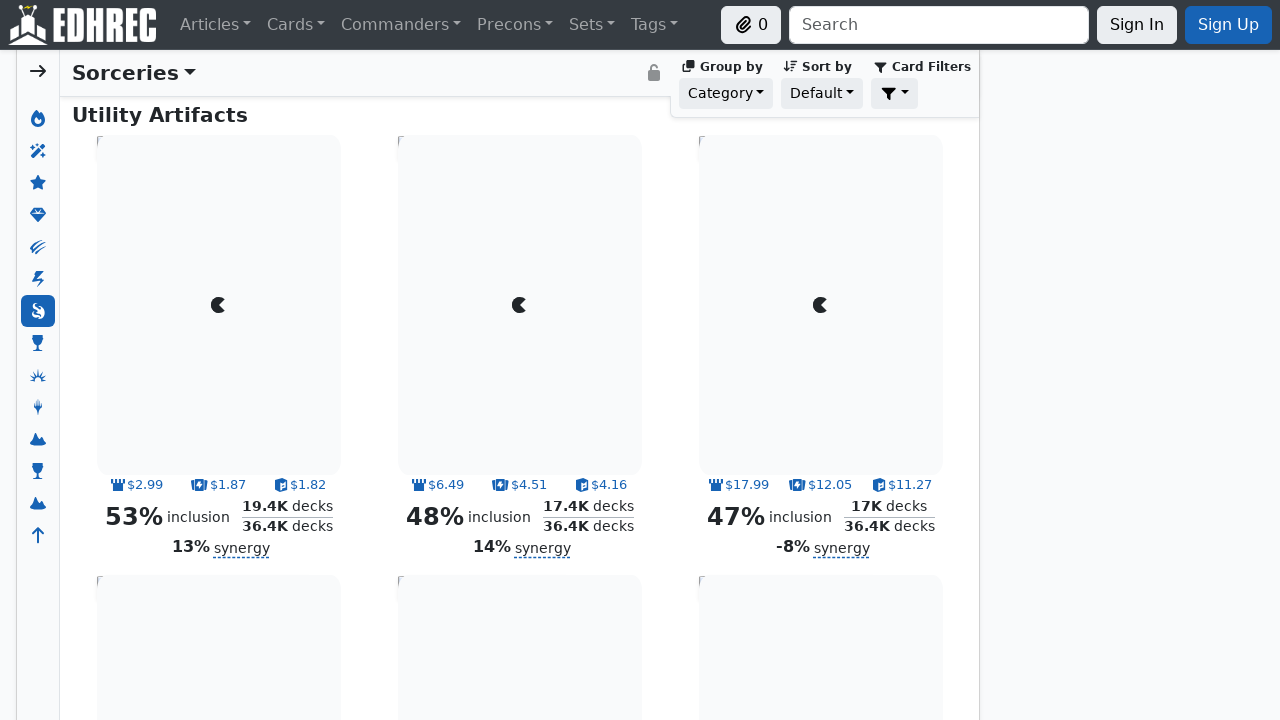

Evaluated scroll height: 40247 pixels
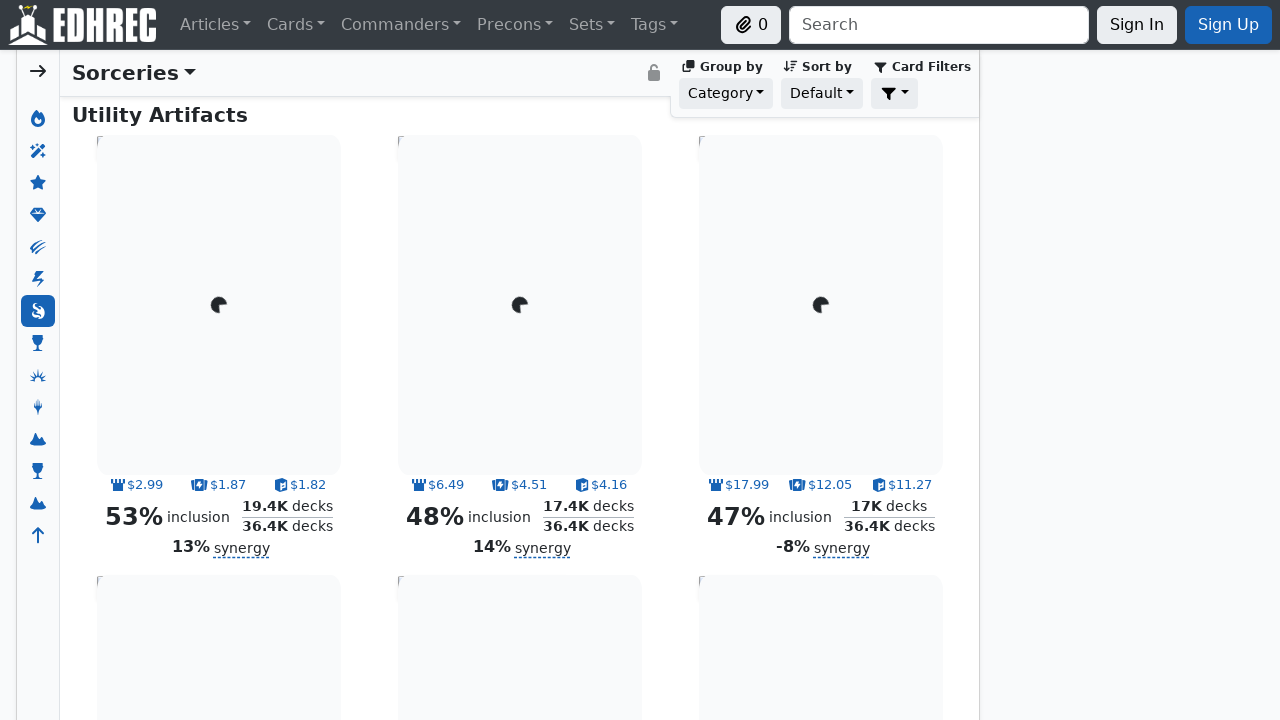

Waited 100ms before next scroll
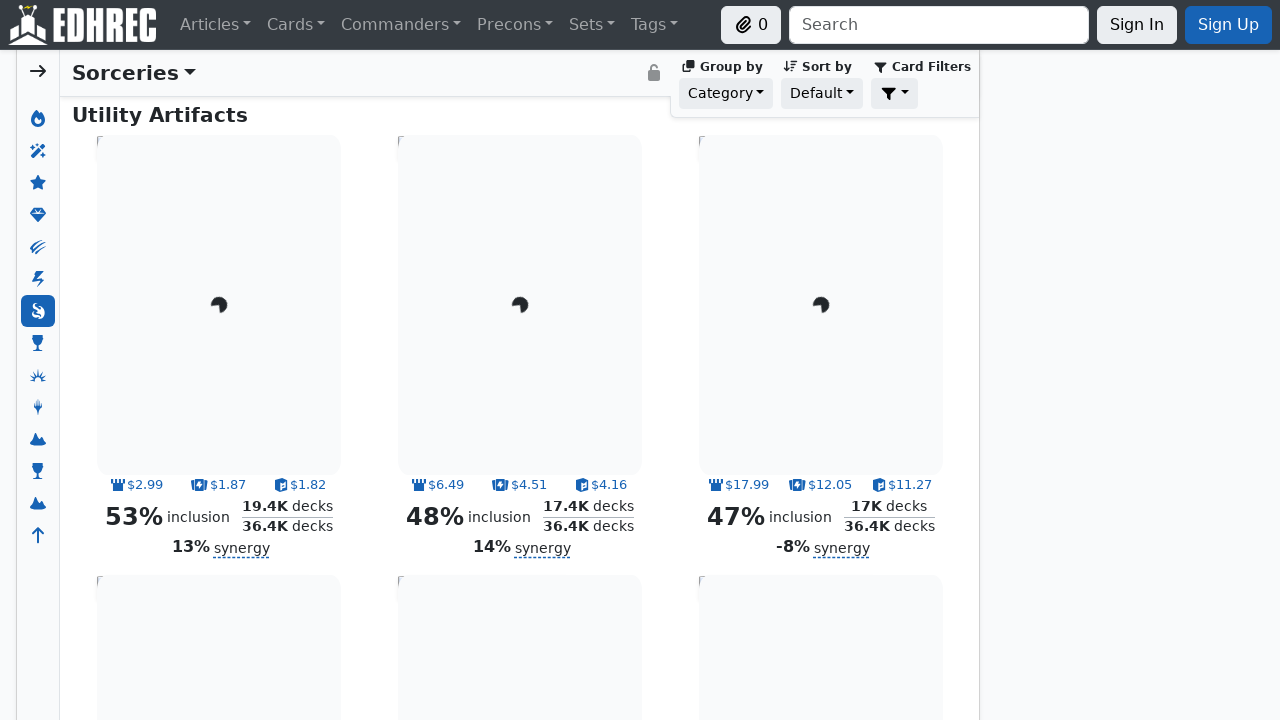

Scrolled page to y=24000 pixels
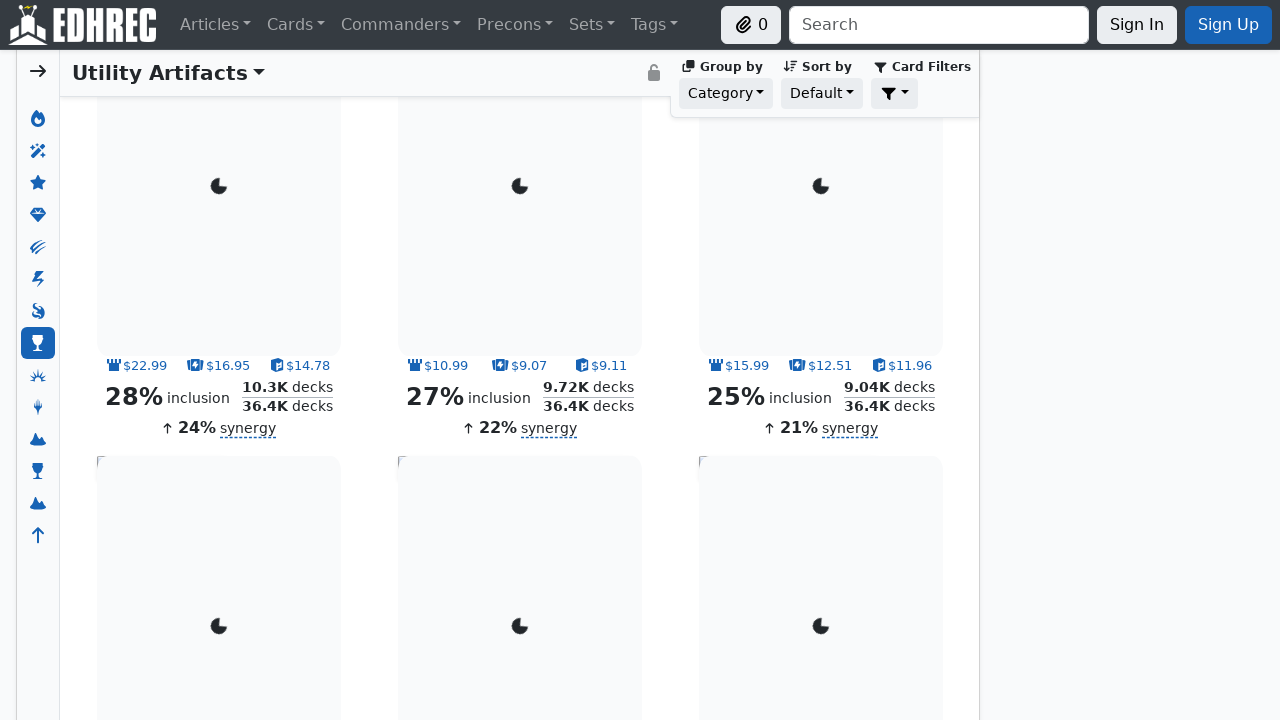

Evaluated scroll height: 40247 pixels
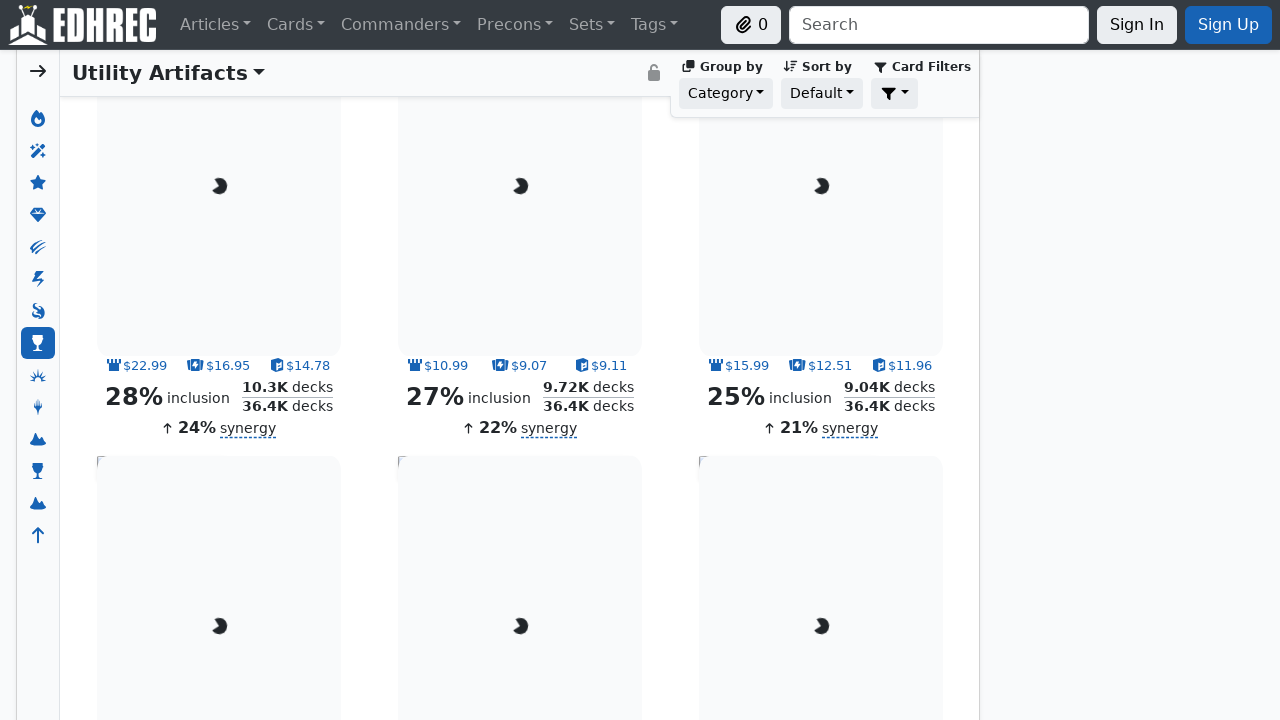

Waited 100ms before next scroll
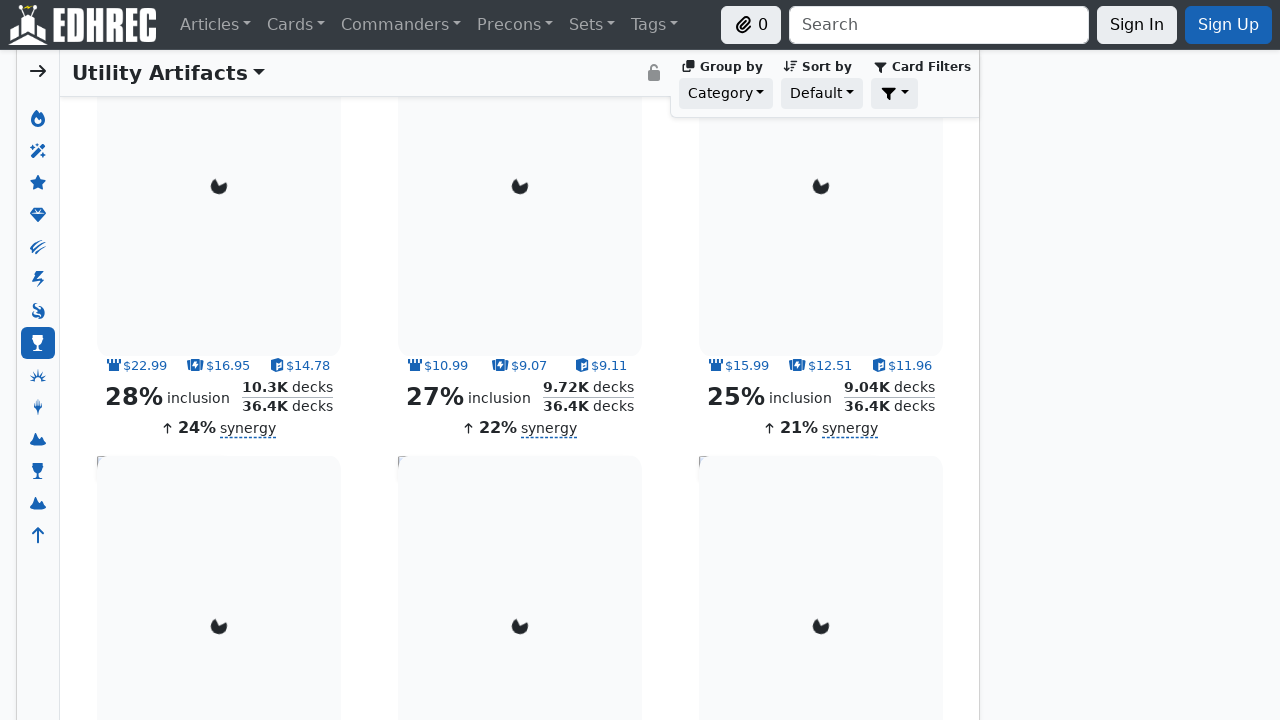

Scrolled page to y=25000 pixels
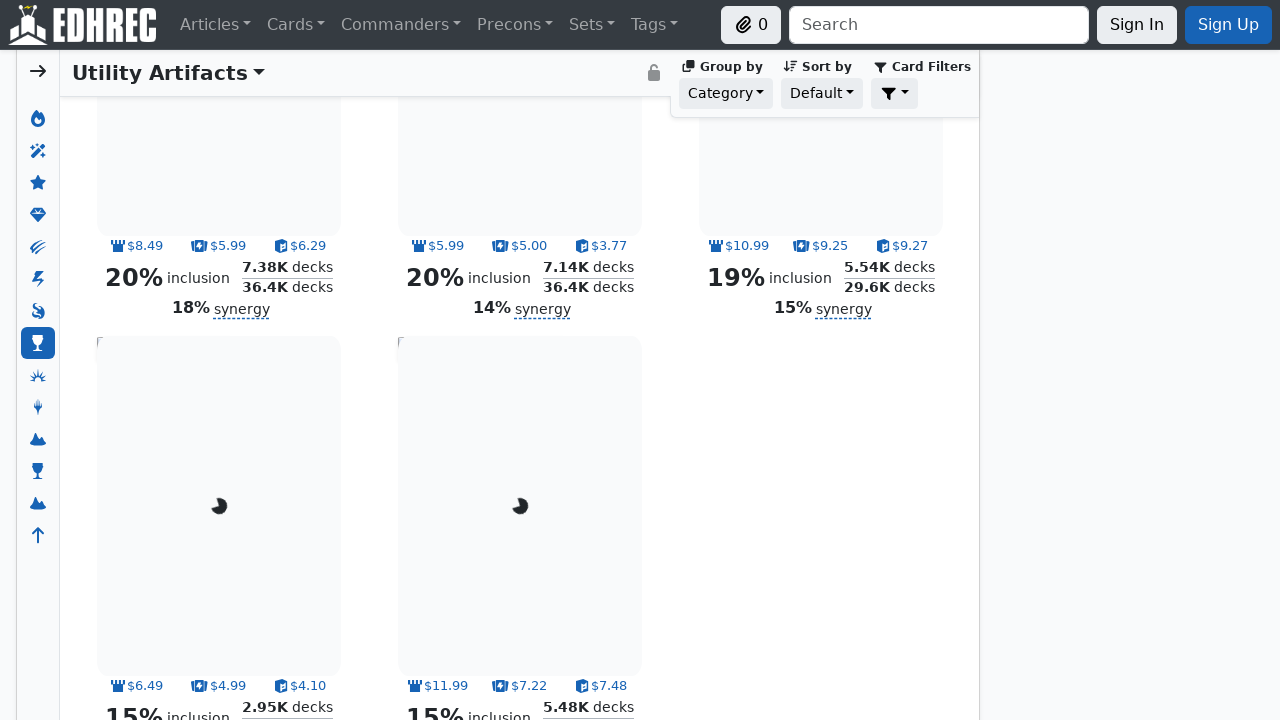

Evaluated scroll height: 40247 pixels
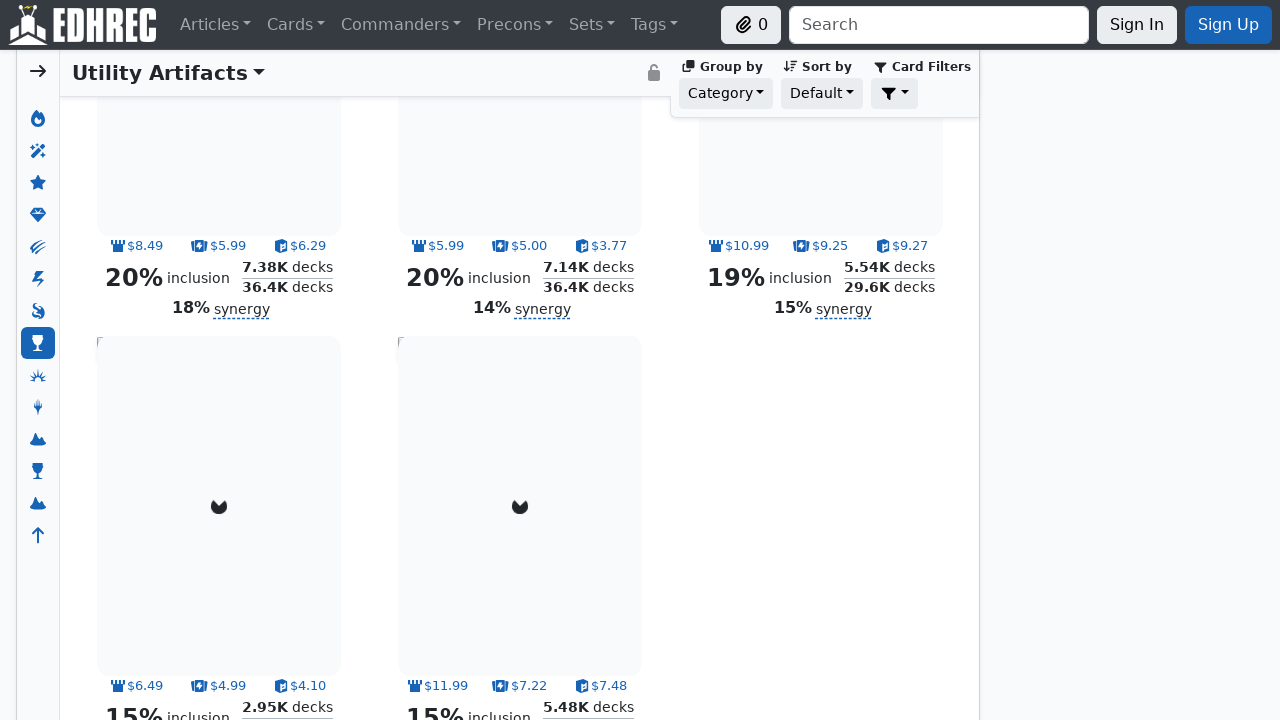

Waited 100ms before next scroll
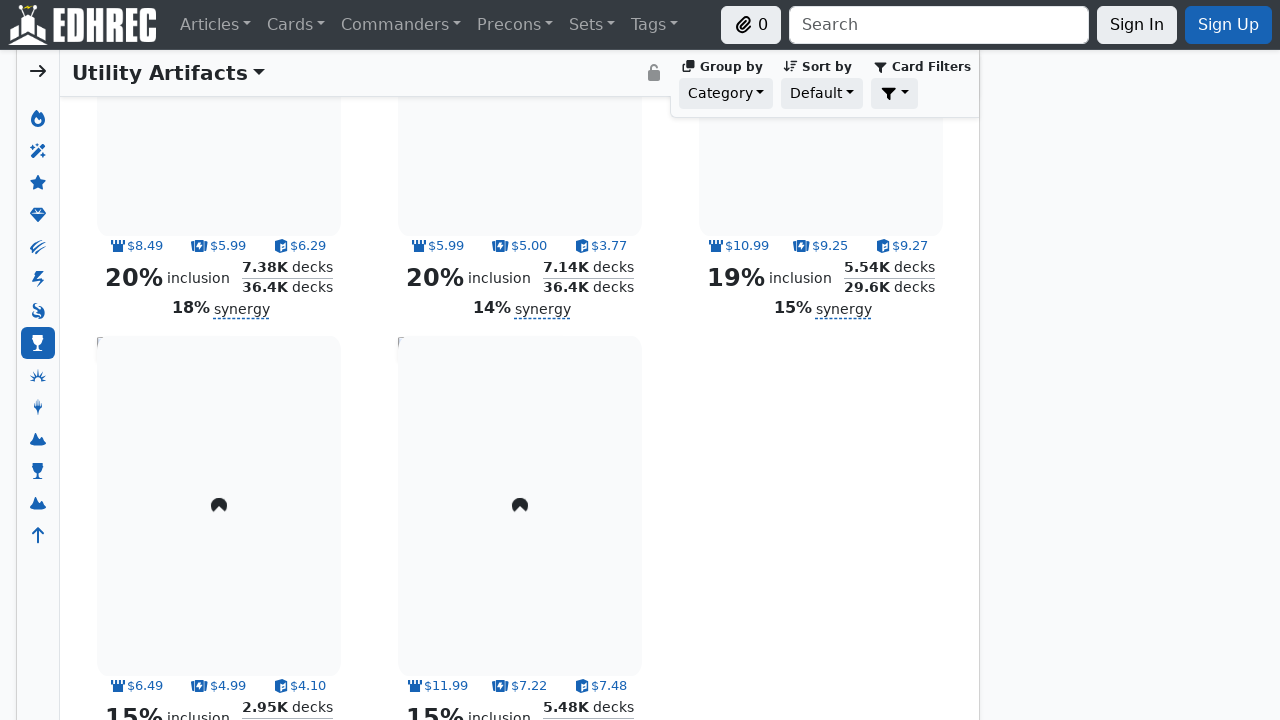

Scrolled page to y=26000 pixels
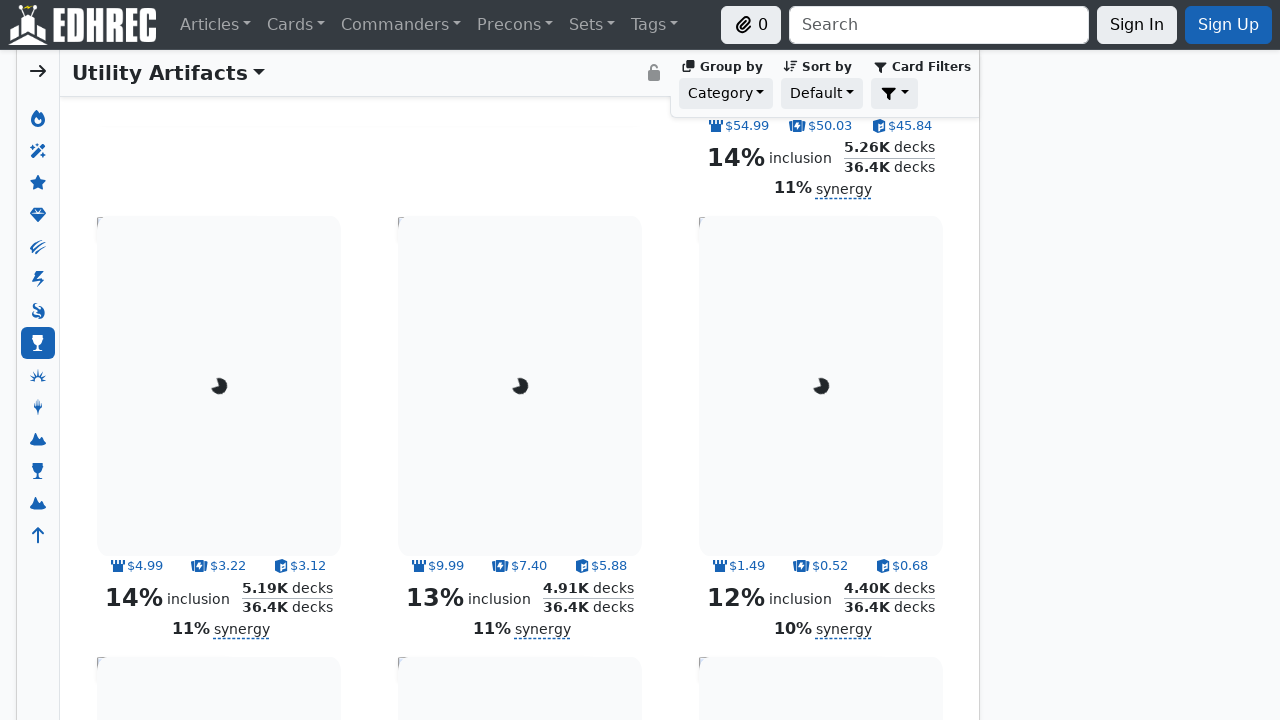

Evaluated scroll height: 40247 pixels
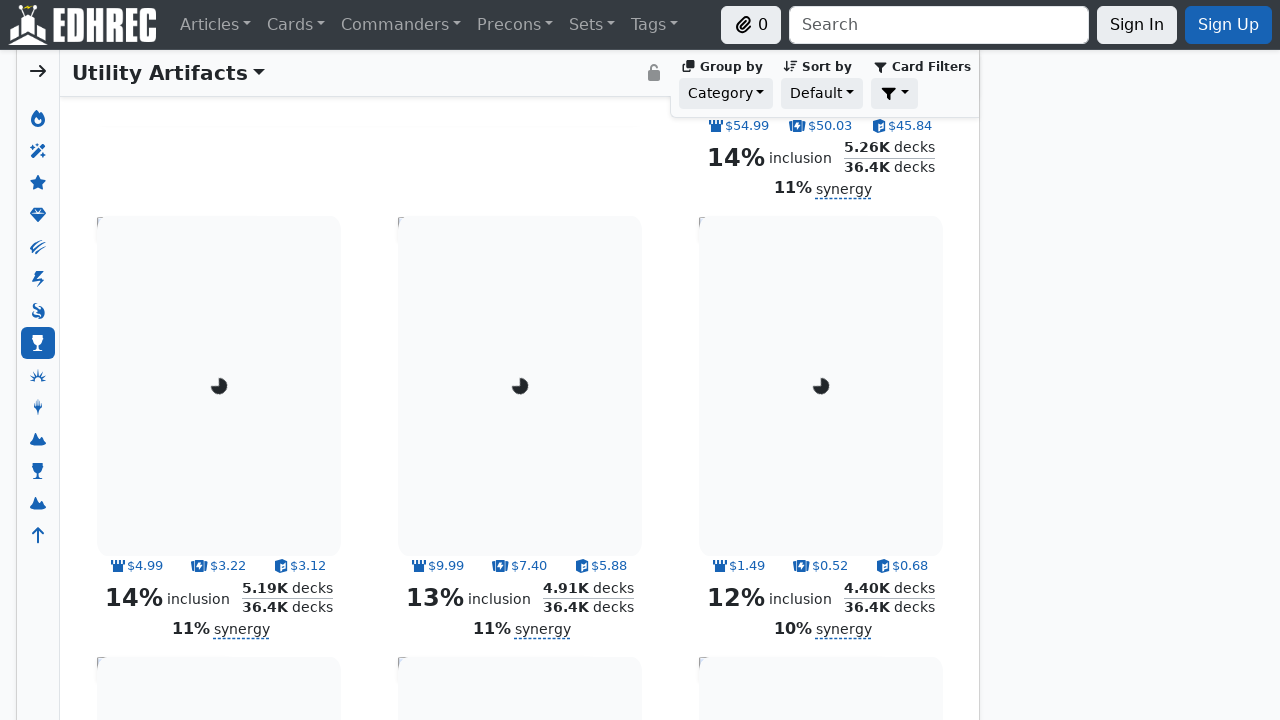

Waited 100ms before next scroll
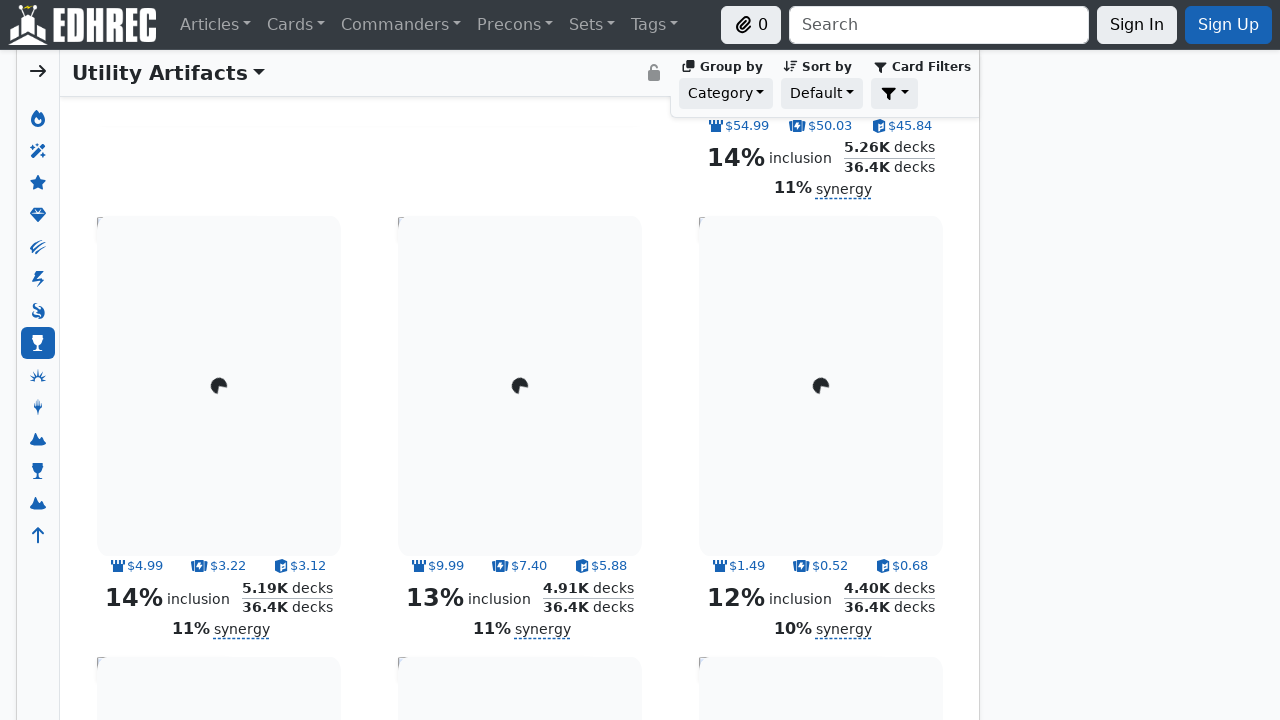

Scrolled page to y=27000 pixels
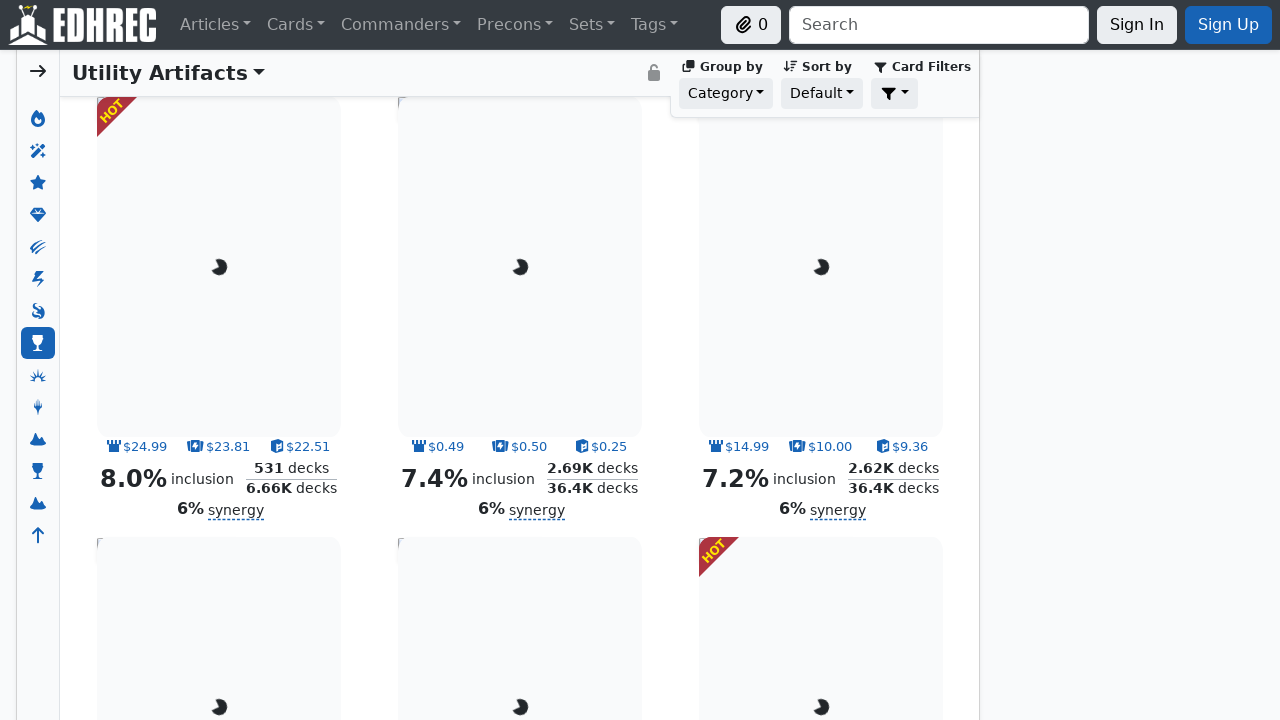

Evaluated scroll height: 40247 pixels
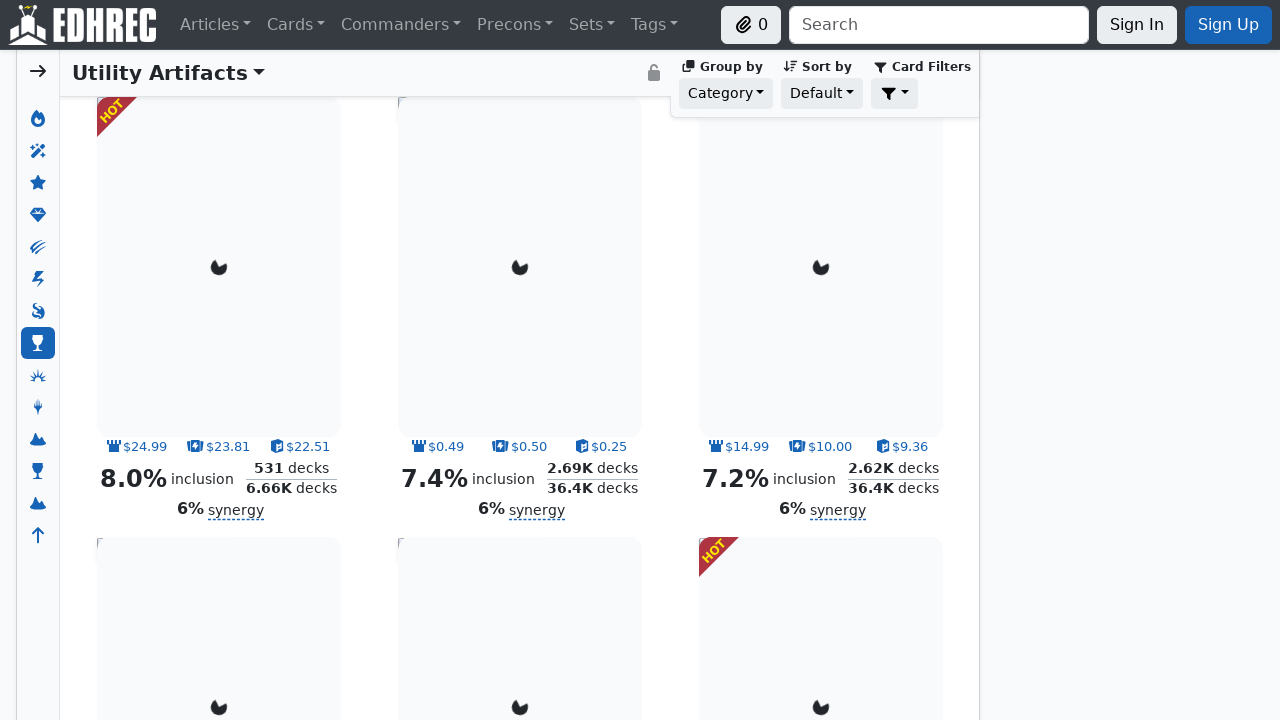

Waited 100ms before next scroll
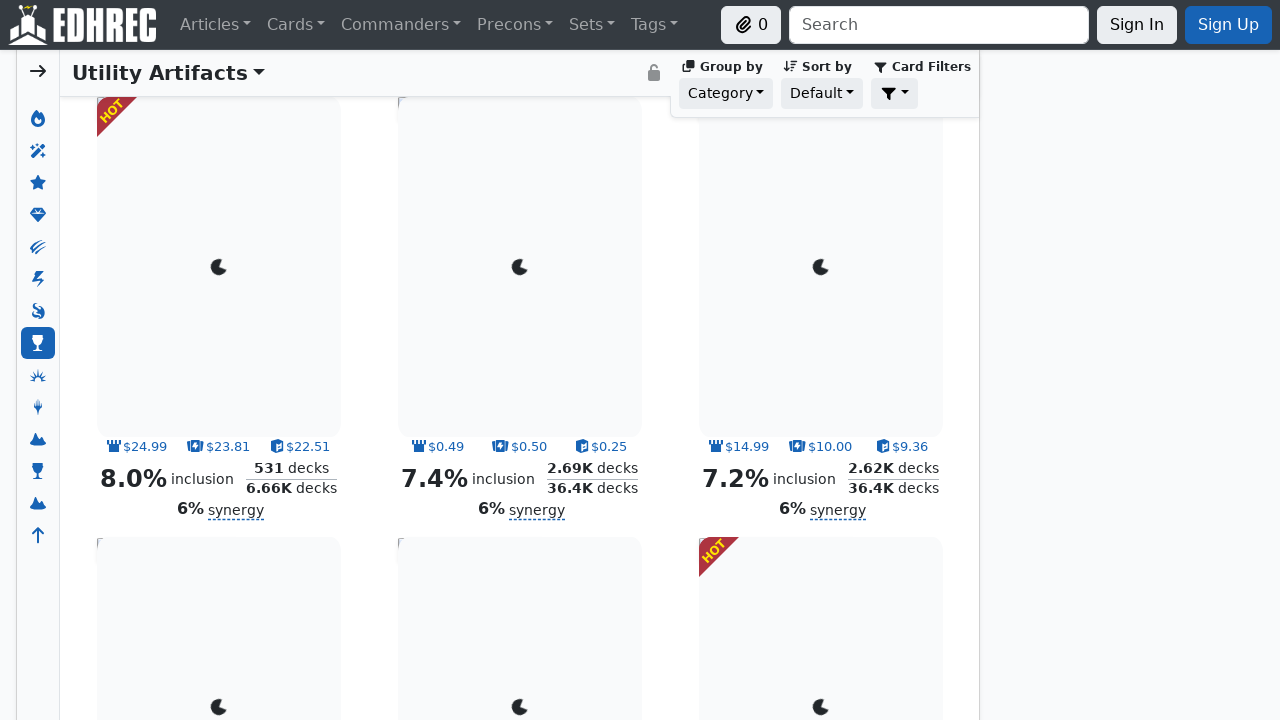

Scrolled page to y=28000 pixels
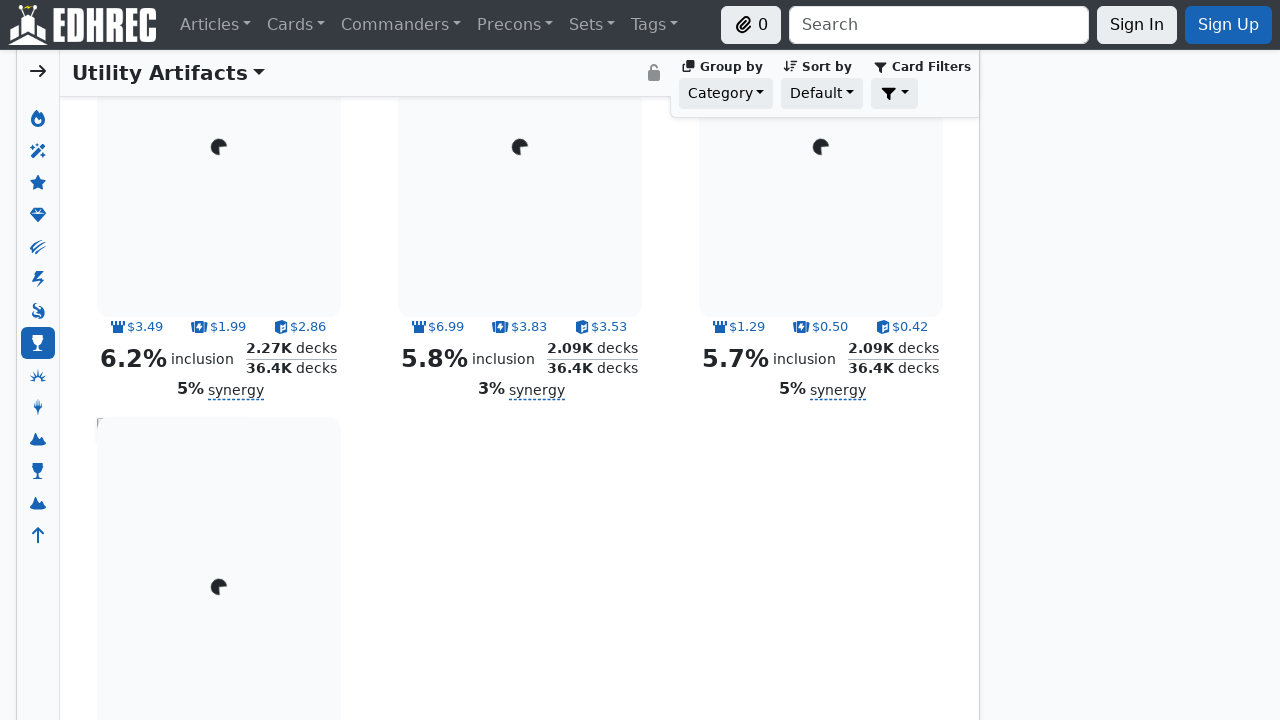

Evaluated scroll height: 40247 pixels
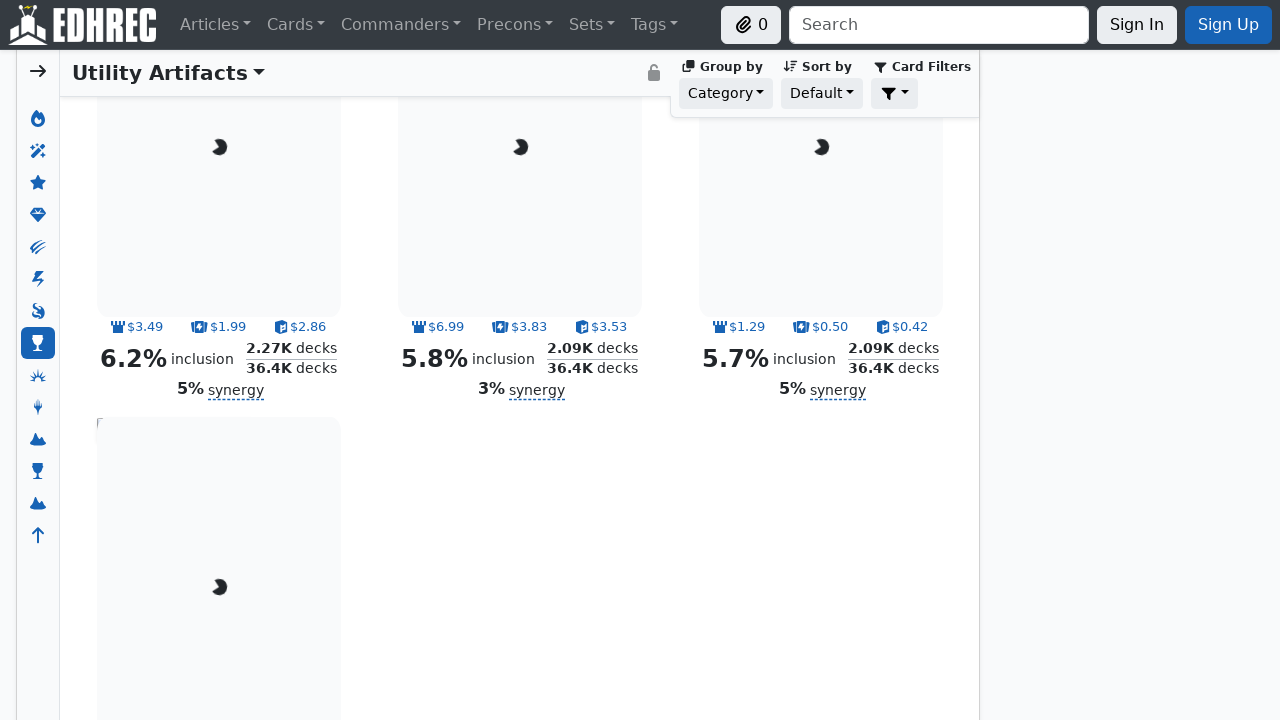

Waited 100ms before next scroll
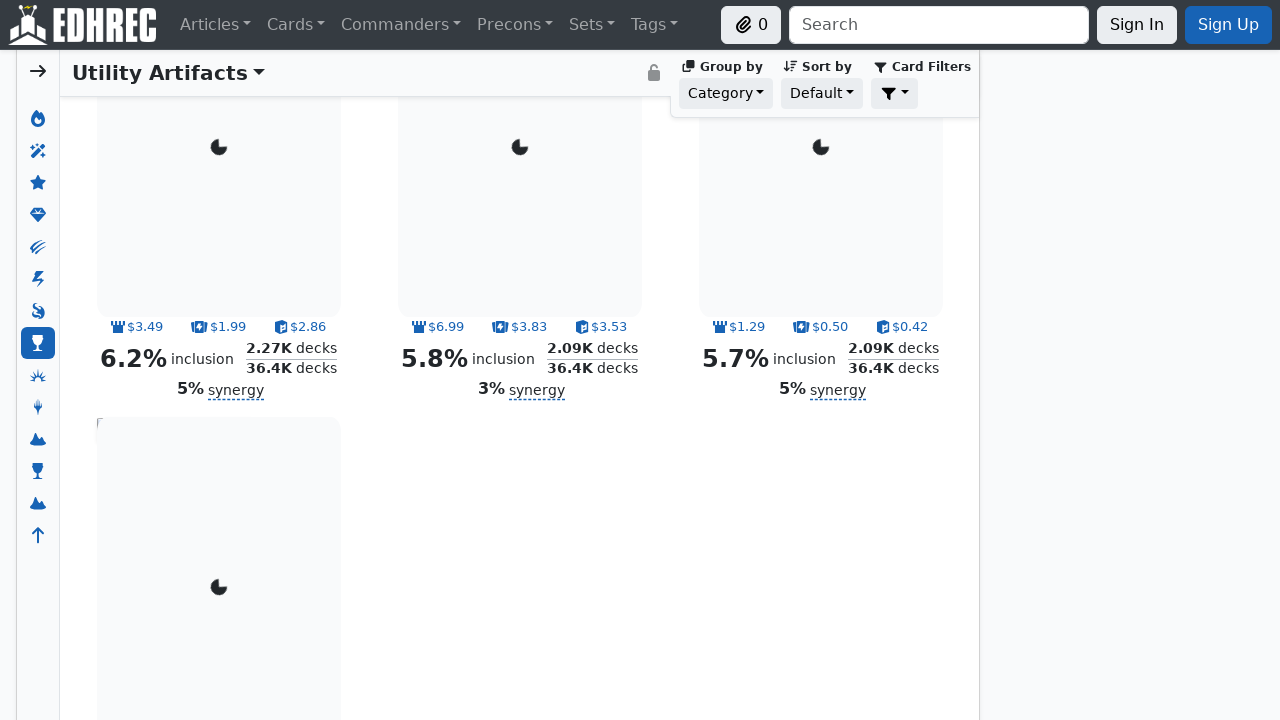

Scrolled page to y=29000 pixels
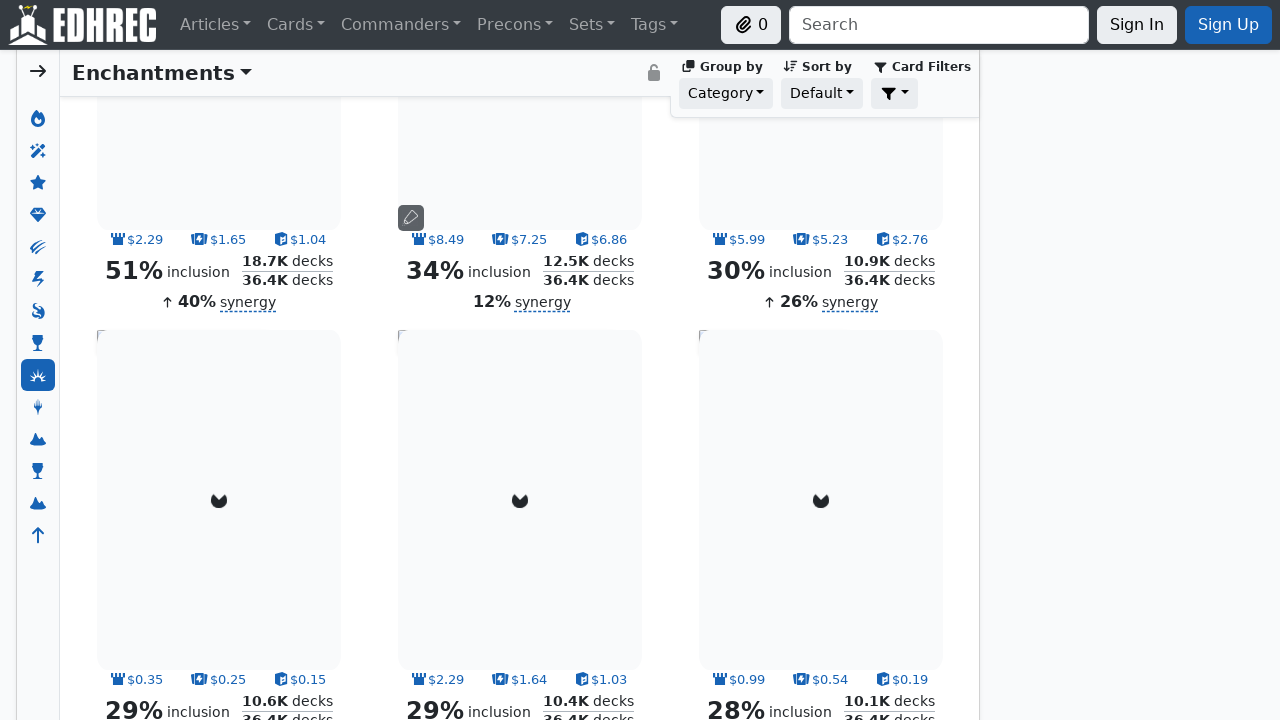

Evaluated scroll height: 40247 pixels
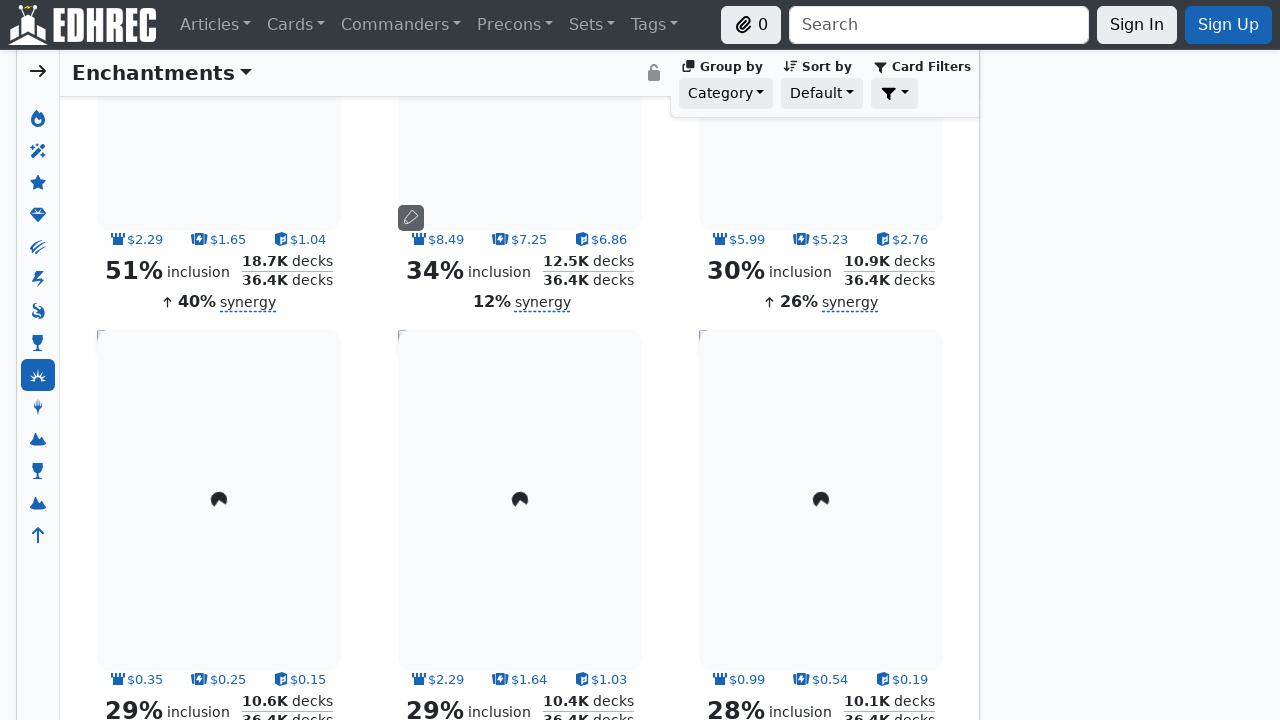

Waited 100ms before next scroll
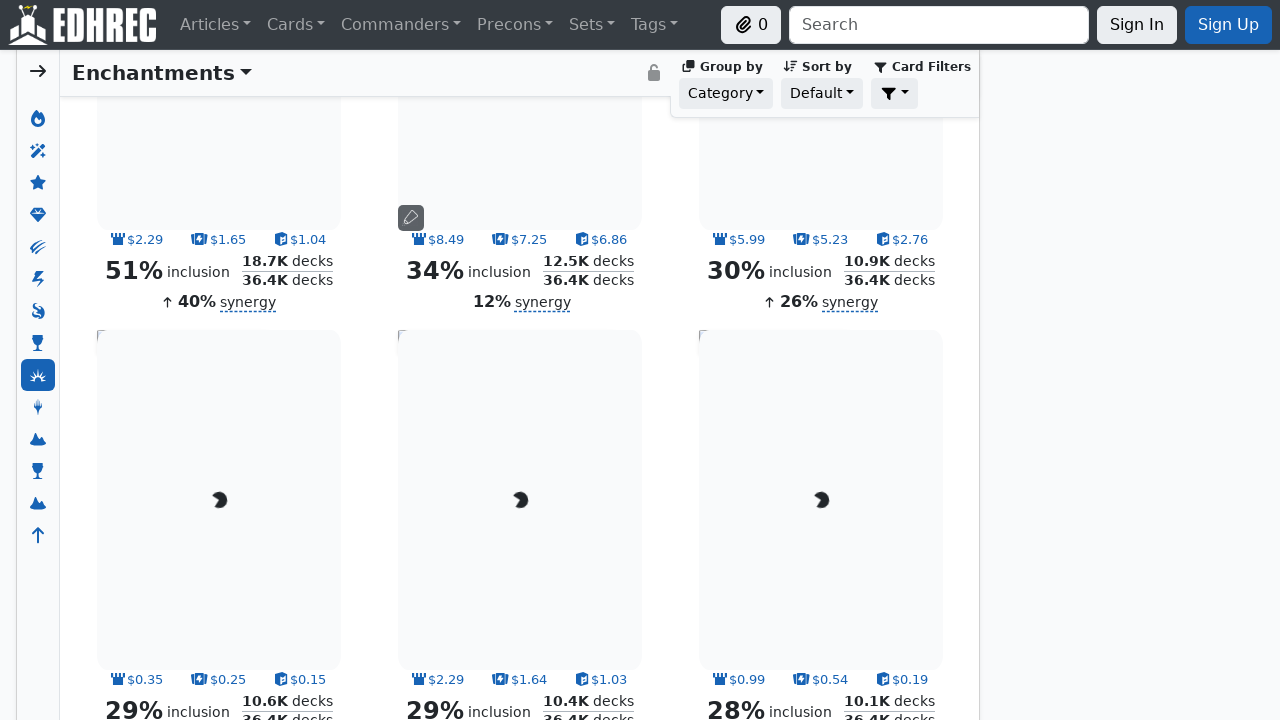

Scrolled page to y=30000 pixels
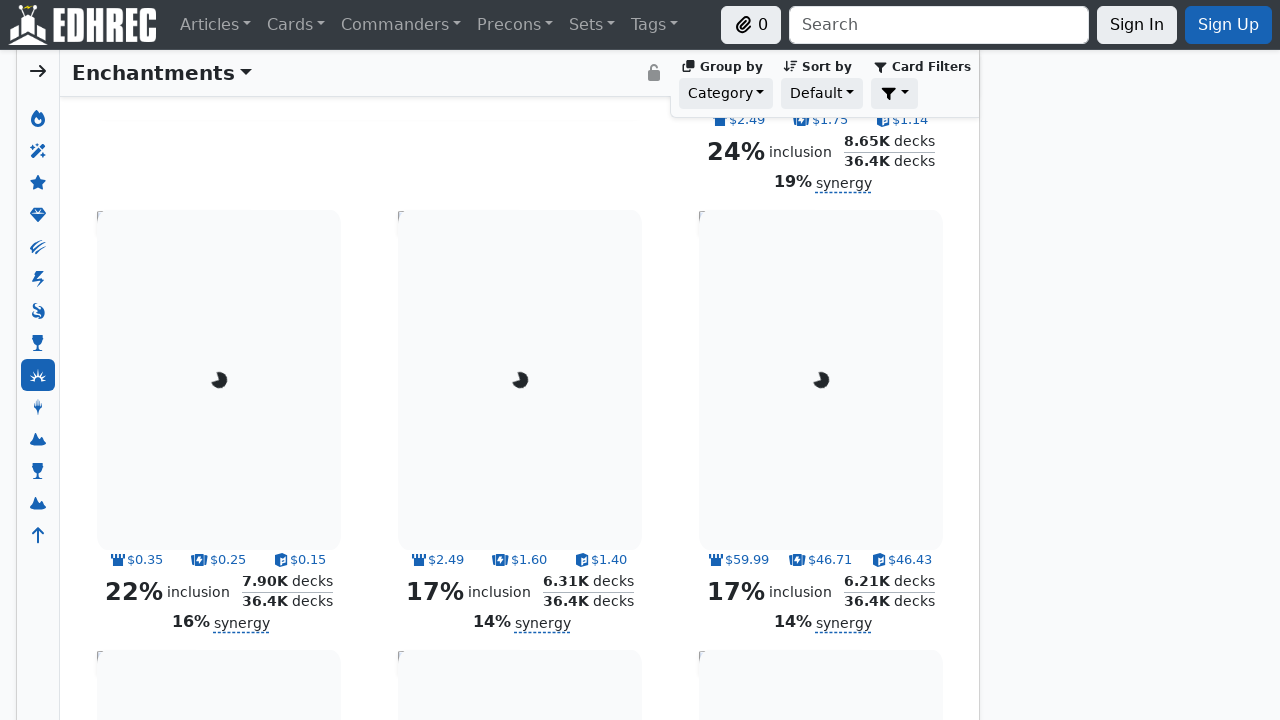

Evaluated scroll height: 40247 pixels
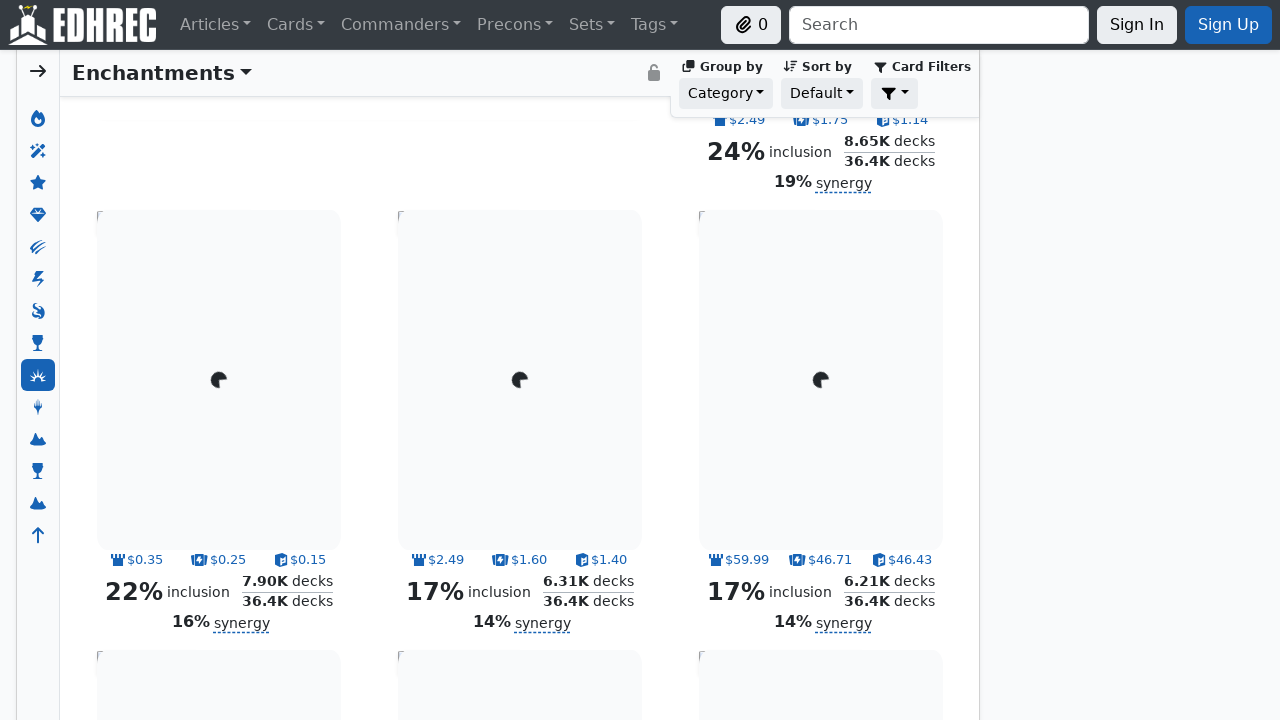

Waited 100ms before next scroll
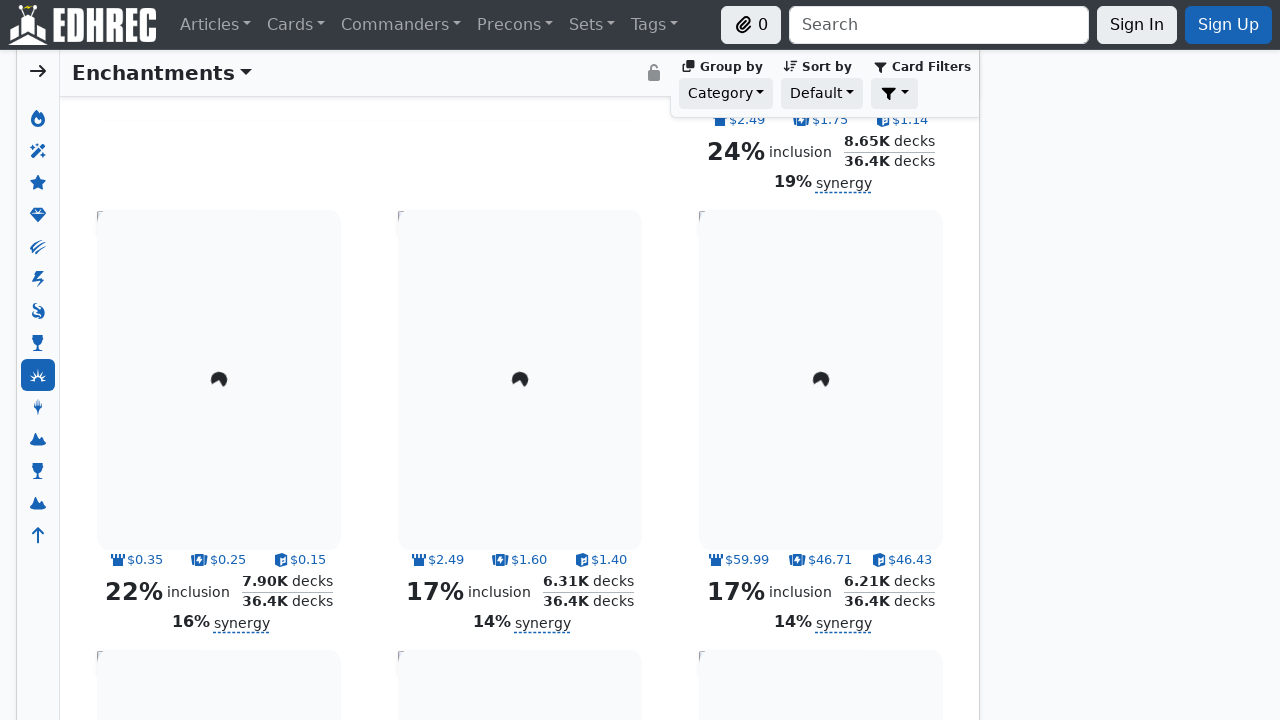

Scrolled page to y=31000 pixels
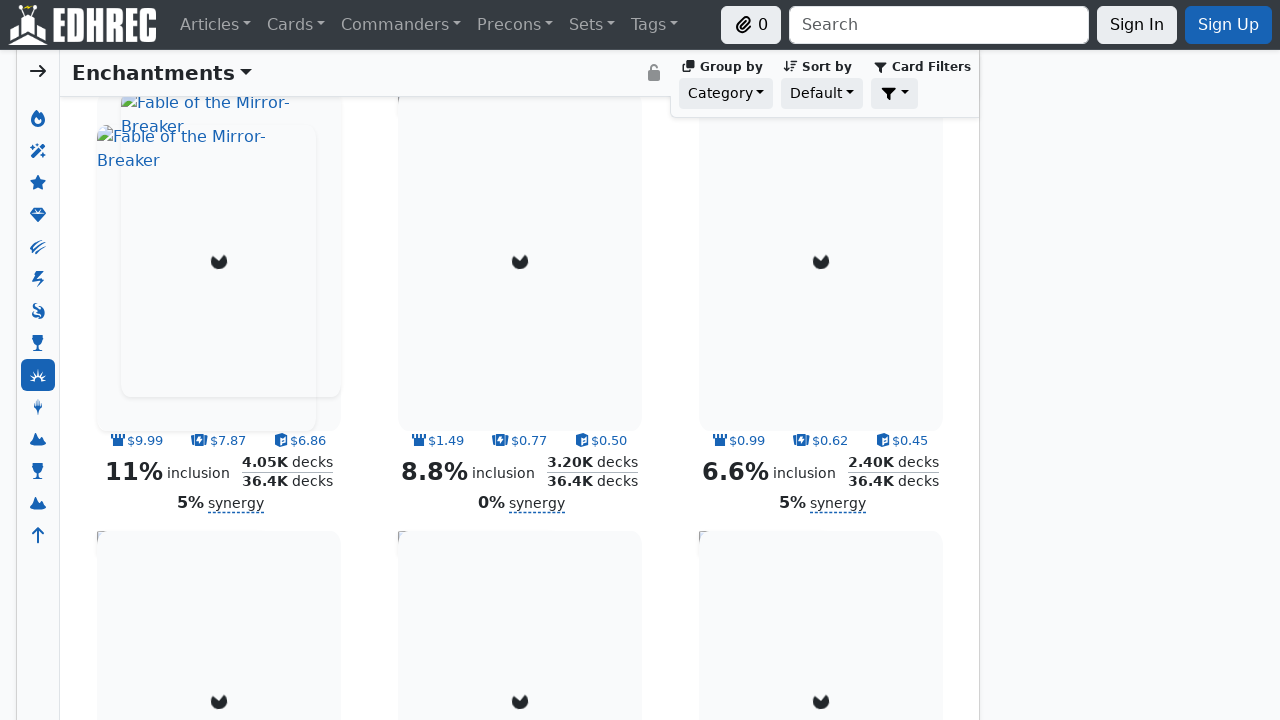

Evaluated scroll height: 40247 pixels
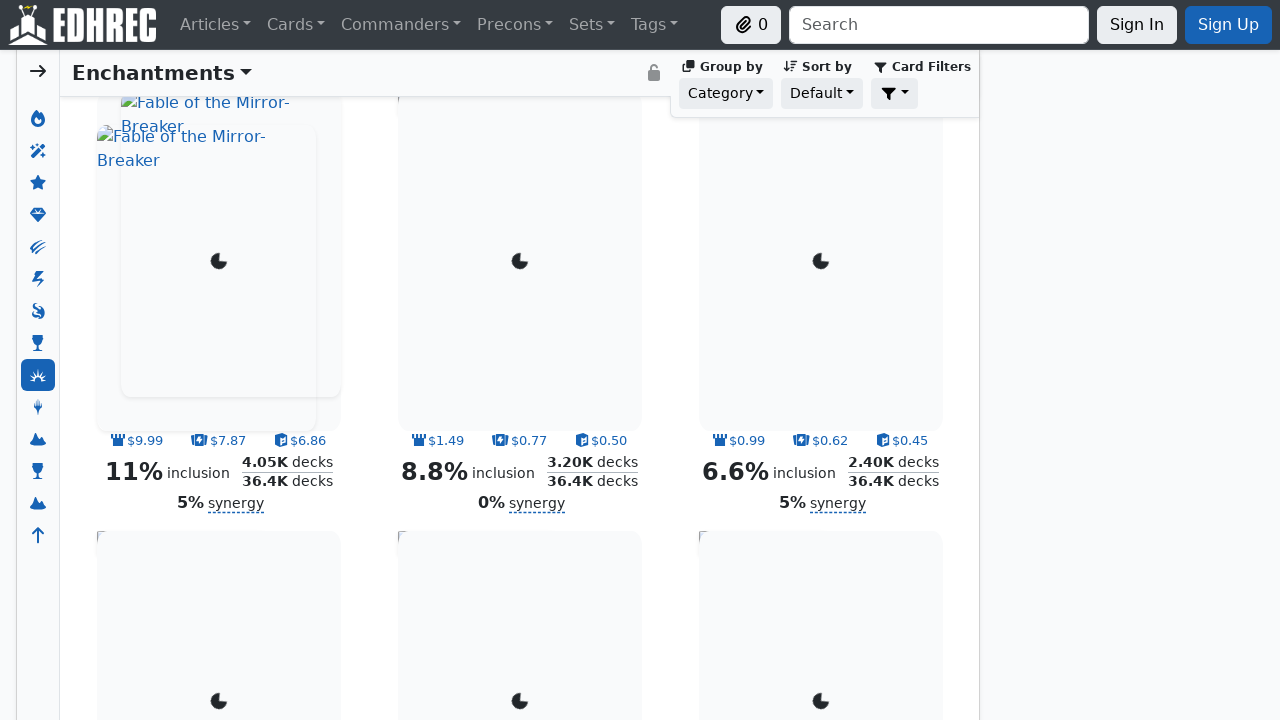

Waited 100ms before next scroll
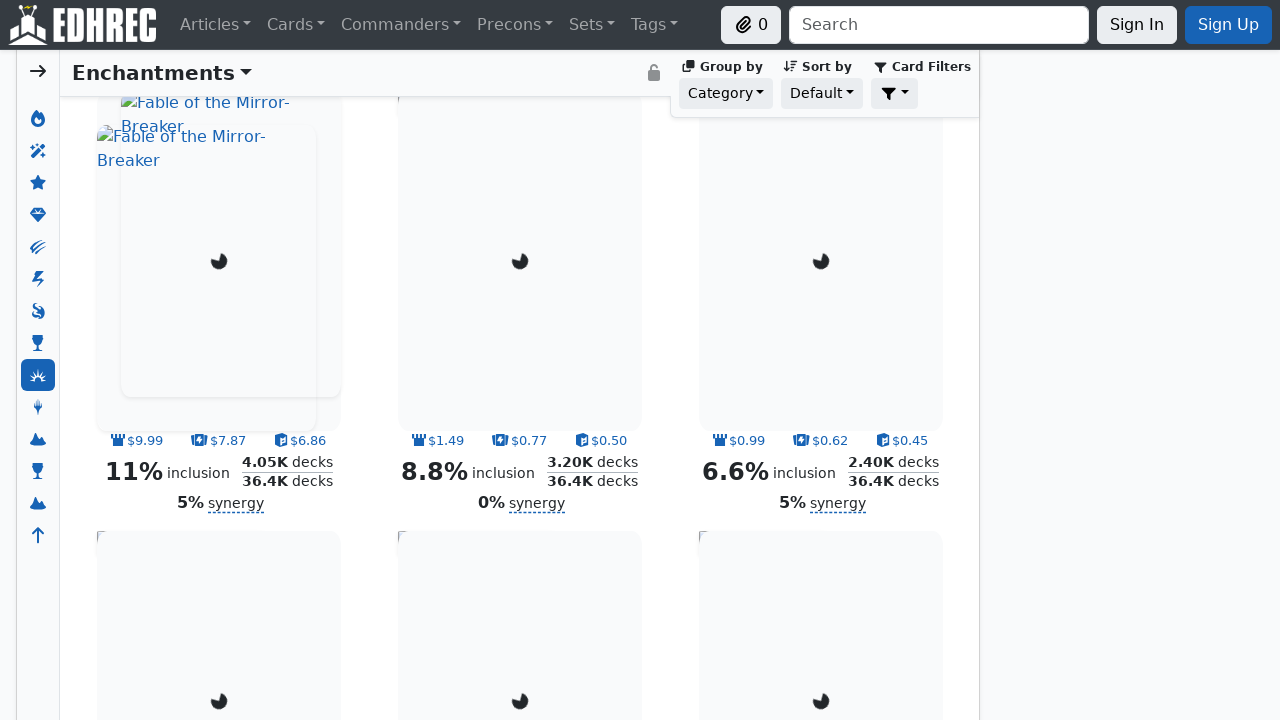

Scrolled page to y=32000 pixels
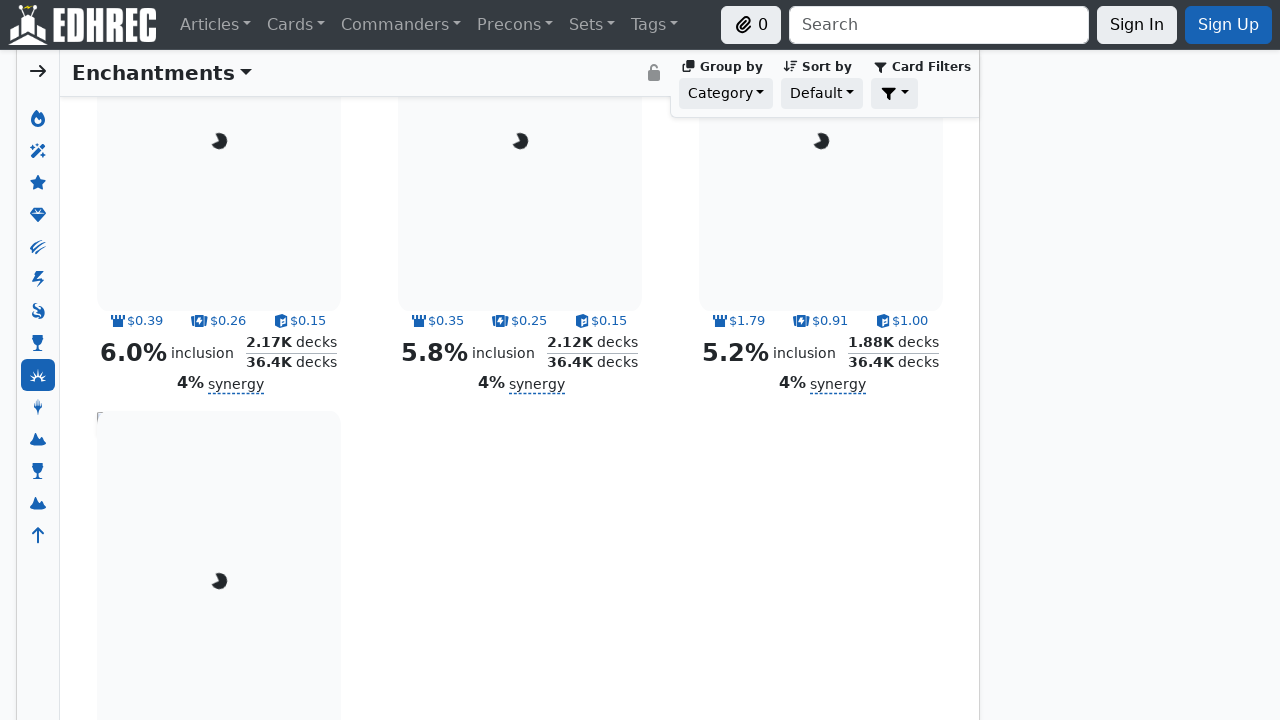

Evaluated scroll height: 40247 pixels
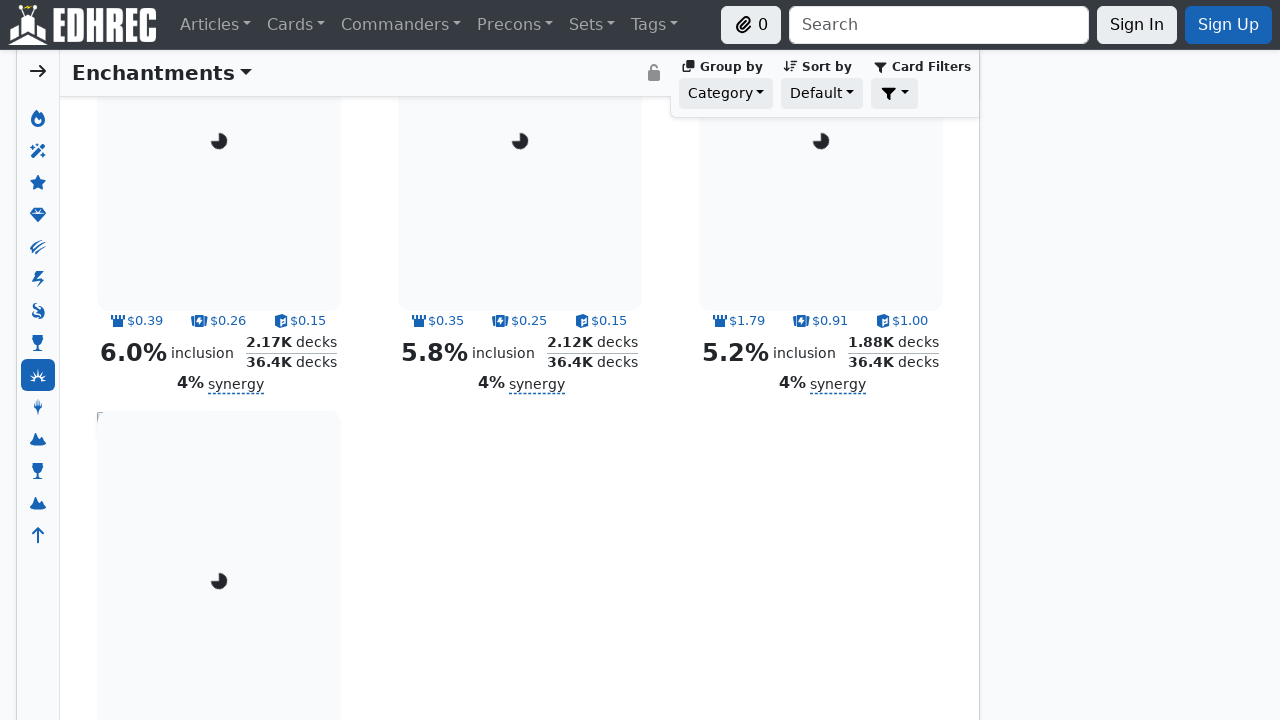

Waited 100ms before next scroll
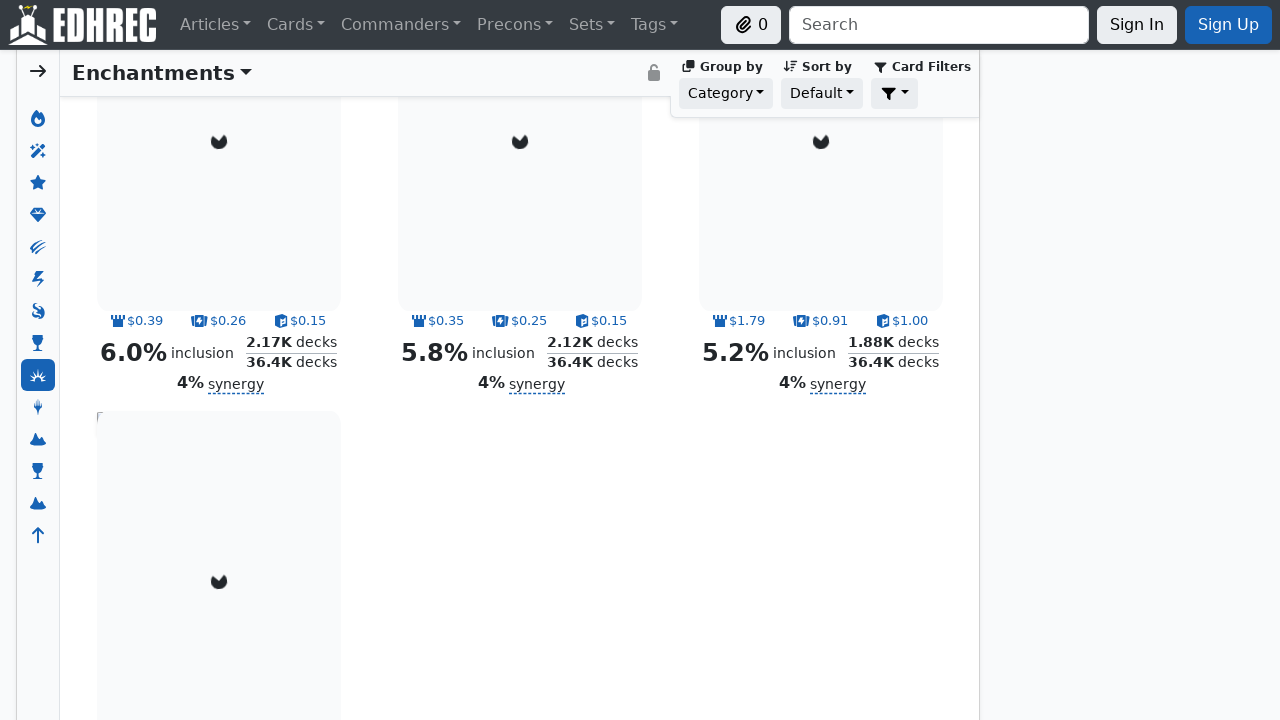

Scrolled page to y=33000 pixels
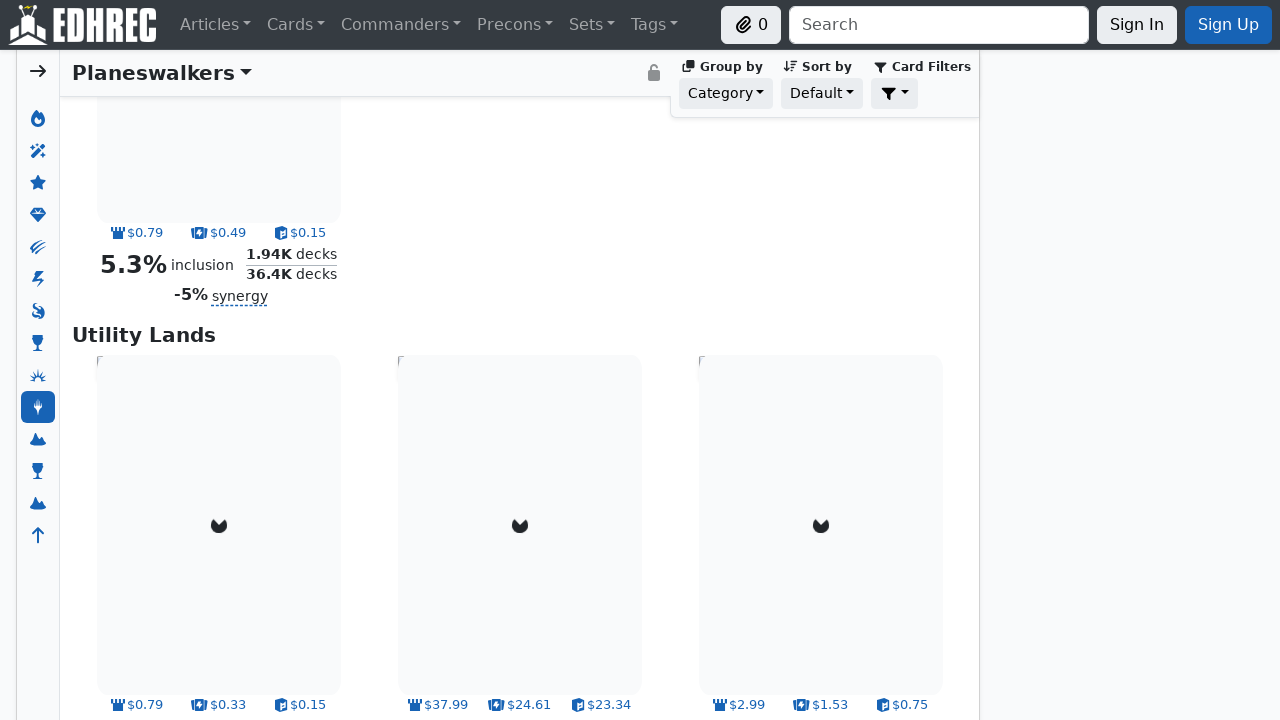

Evaluated scroll height: 40247 pixels
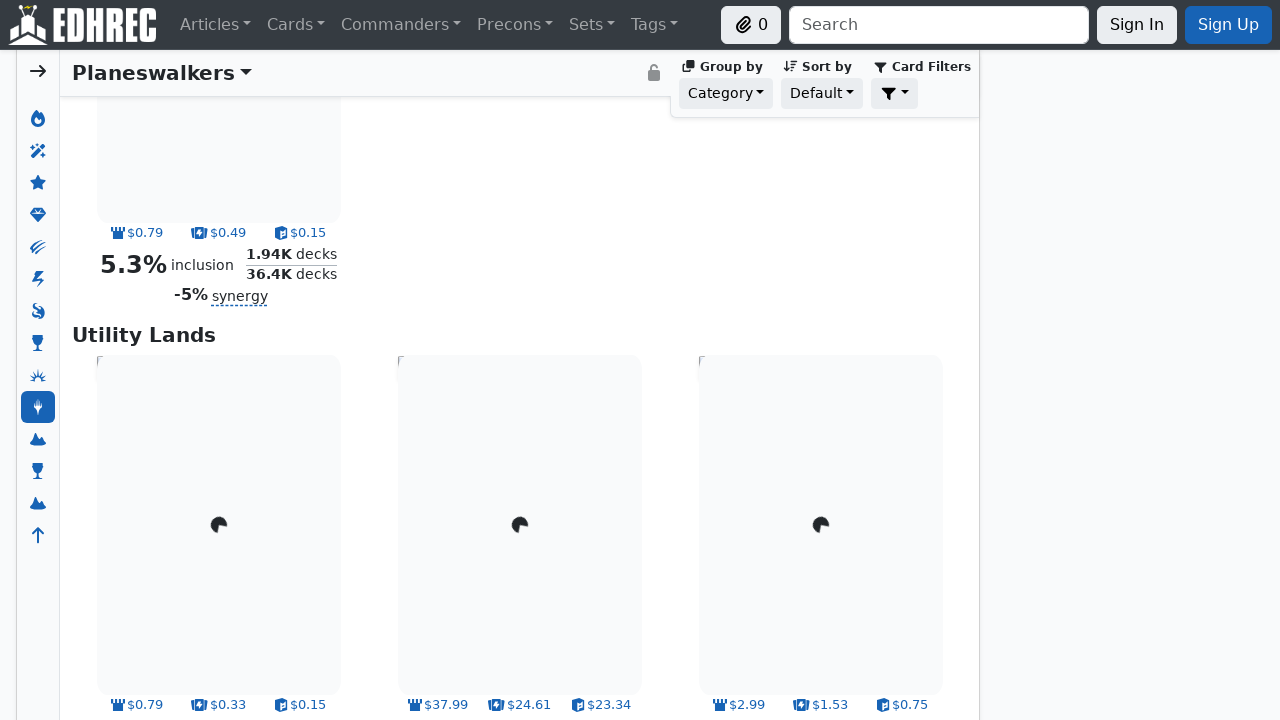

Waited 100ms before next scroll
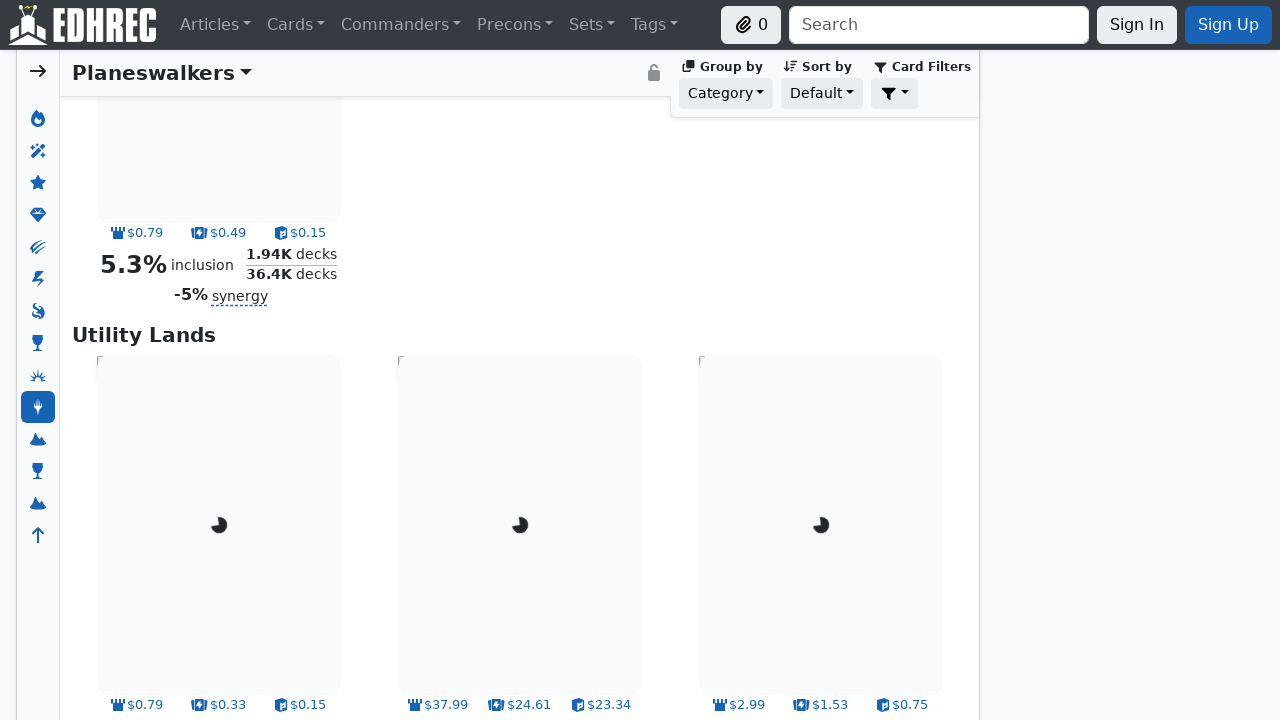

Scrolled page to y=34000 pixels
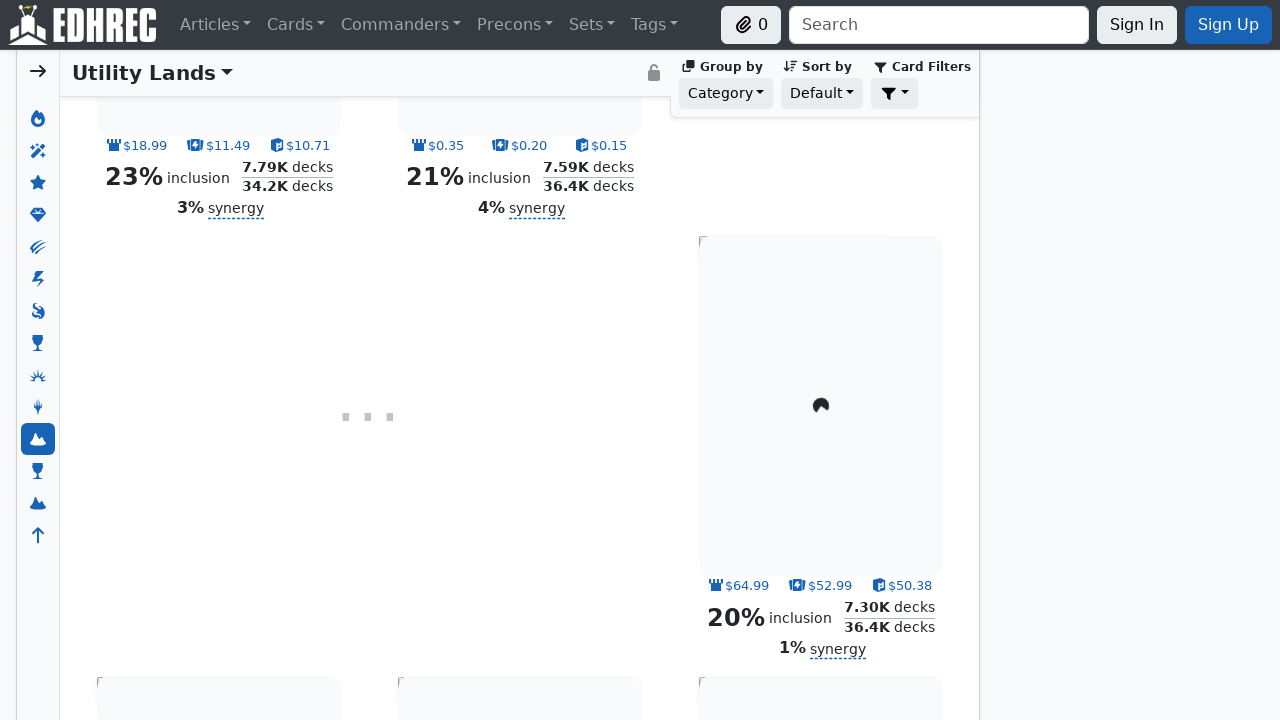

Evaluated scroll height: 40247 pixels
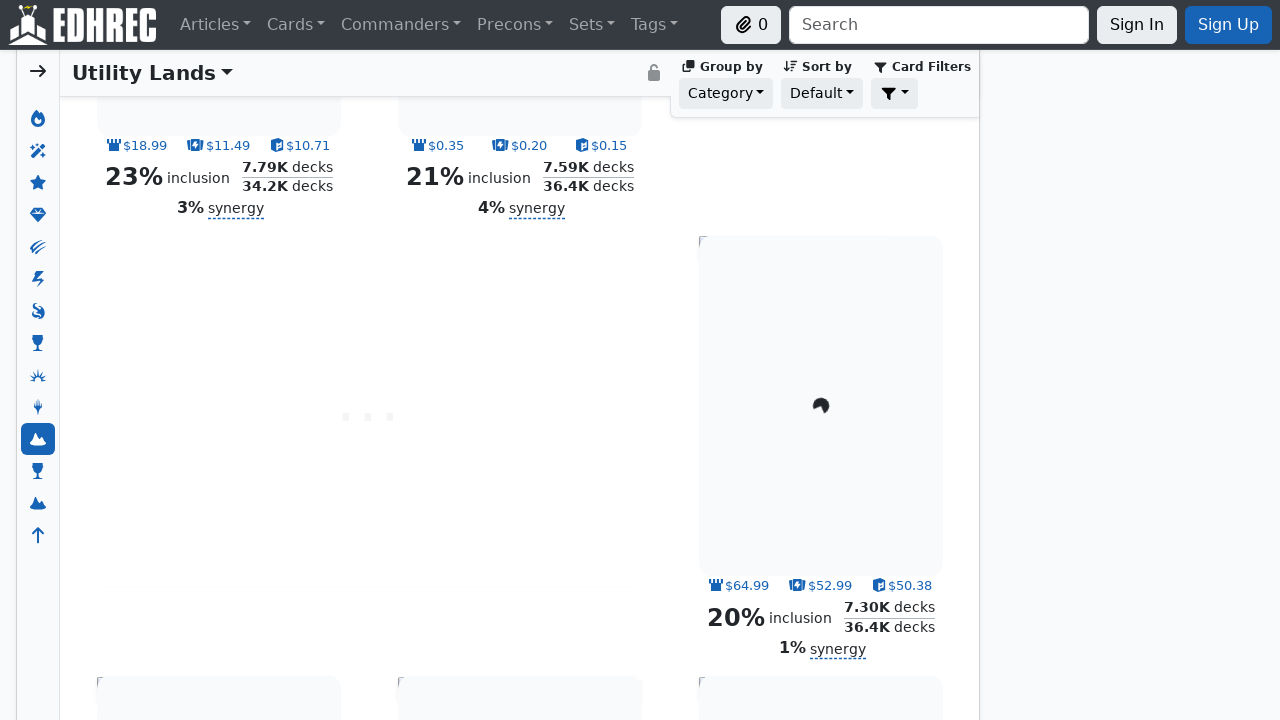

Waited 100ms before next scroll
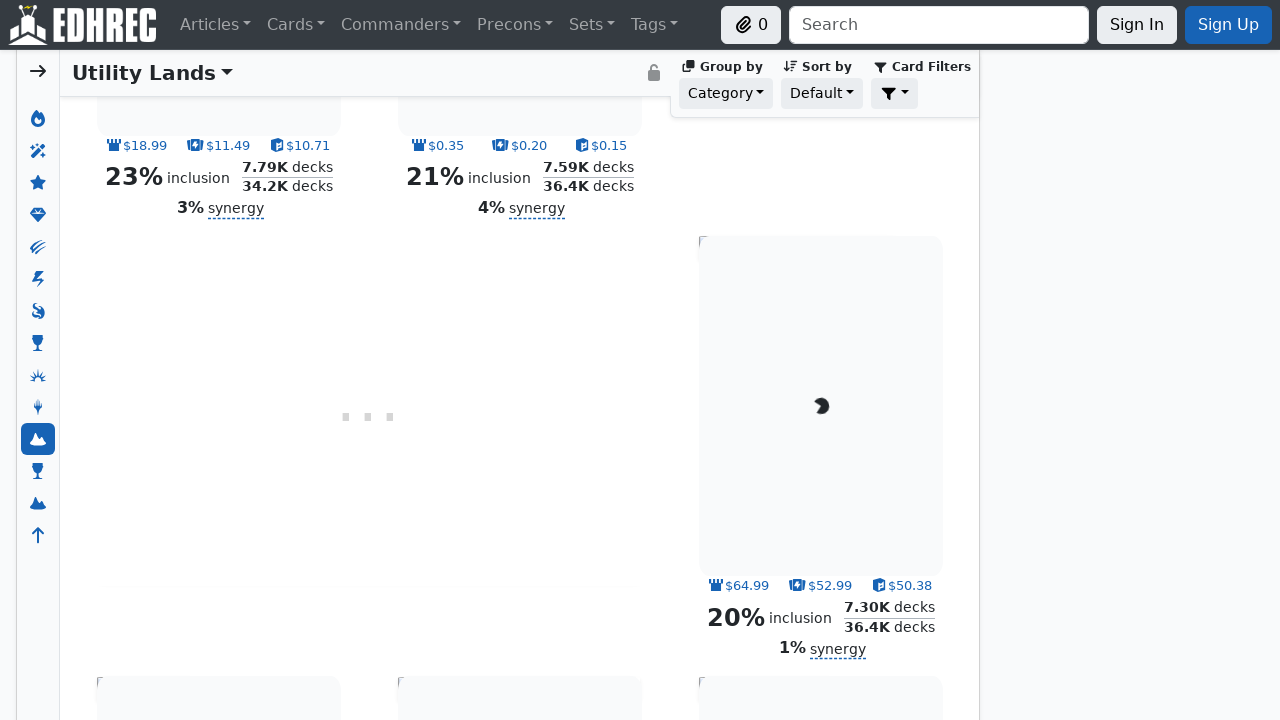

Scrolled page to y=35000 pixels
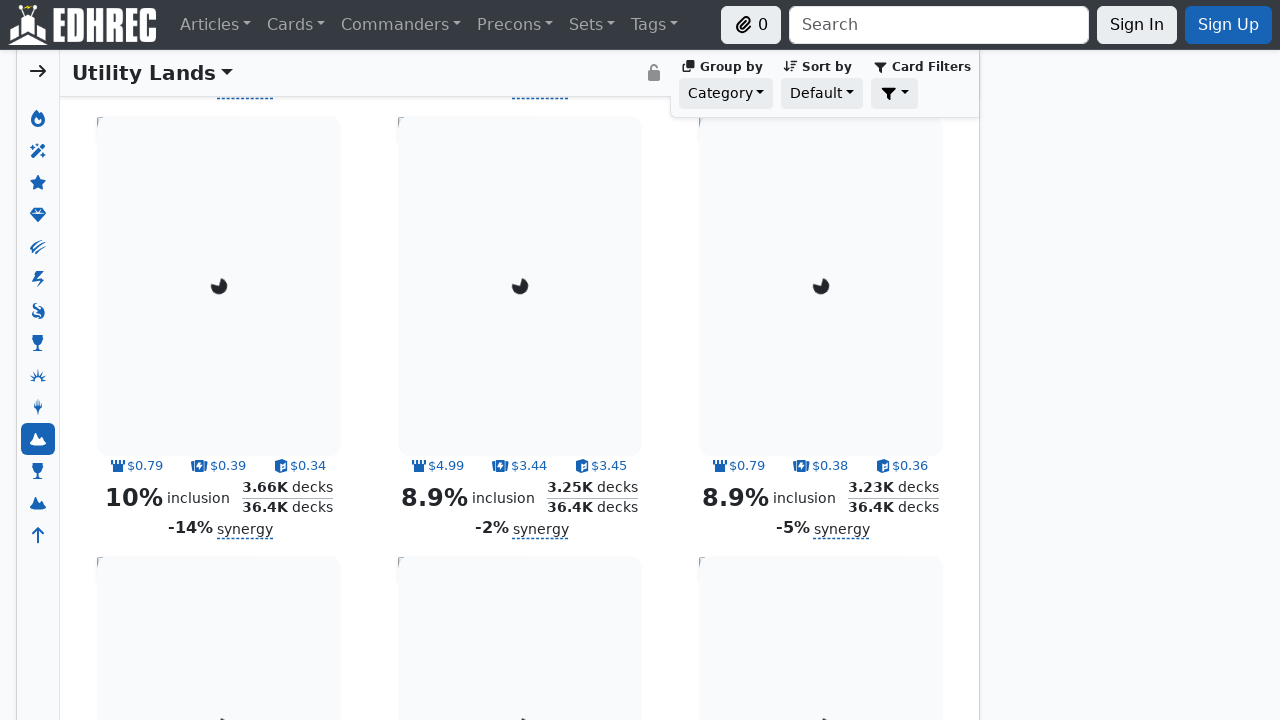

Evaluated scroll height: 40247 pixels
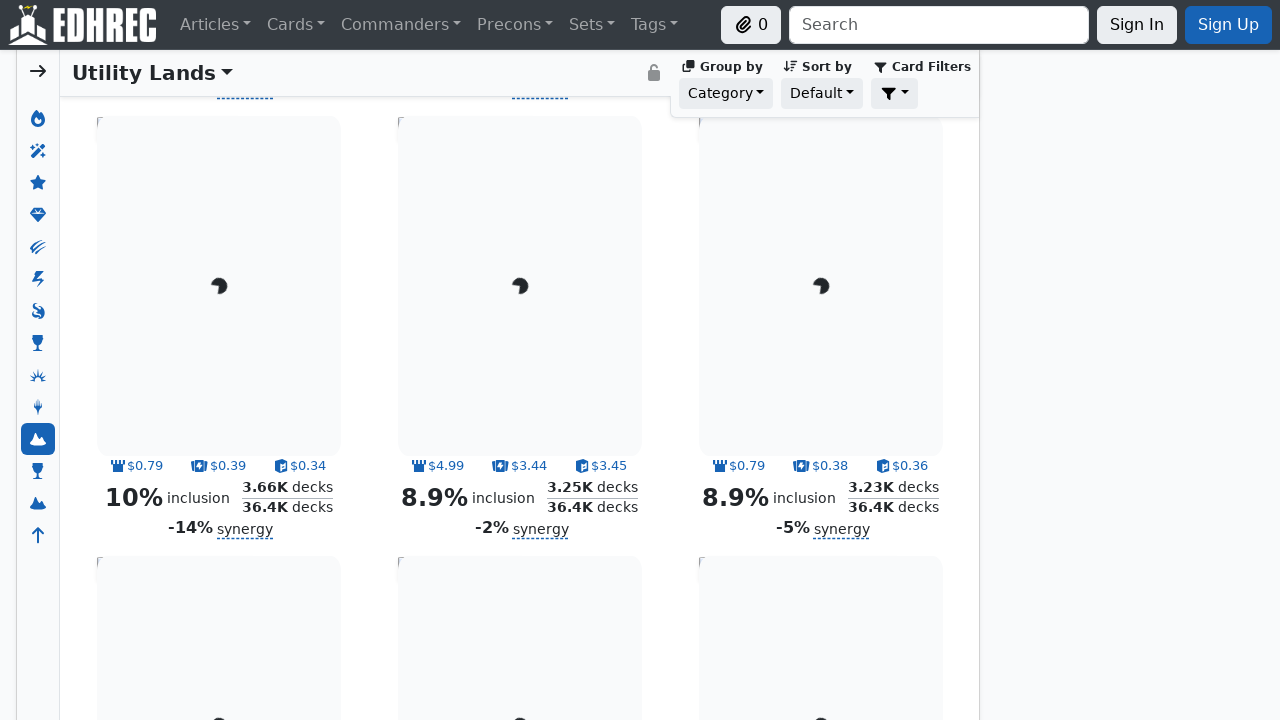

Waited 100ms before next scroll
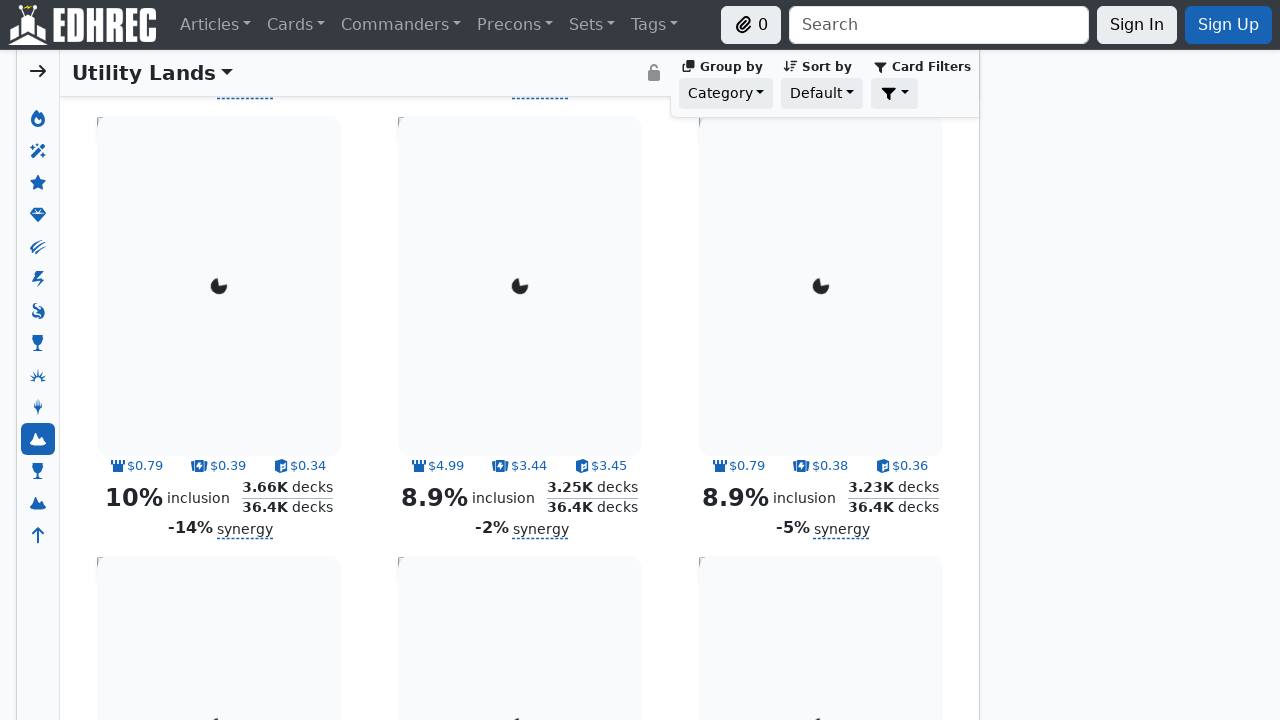

Scrolled page to y=36000 pixels
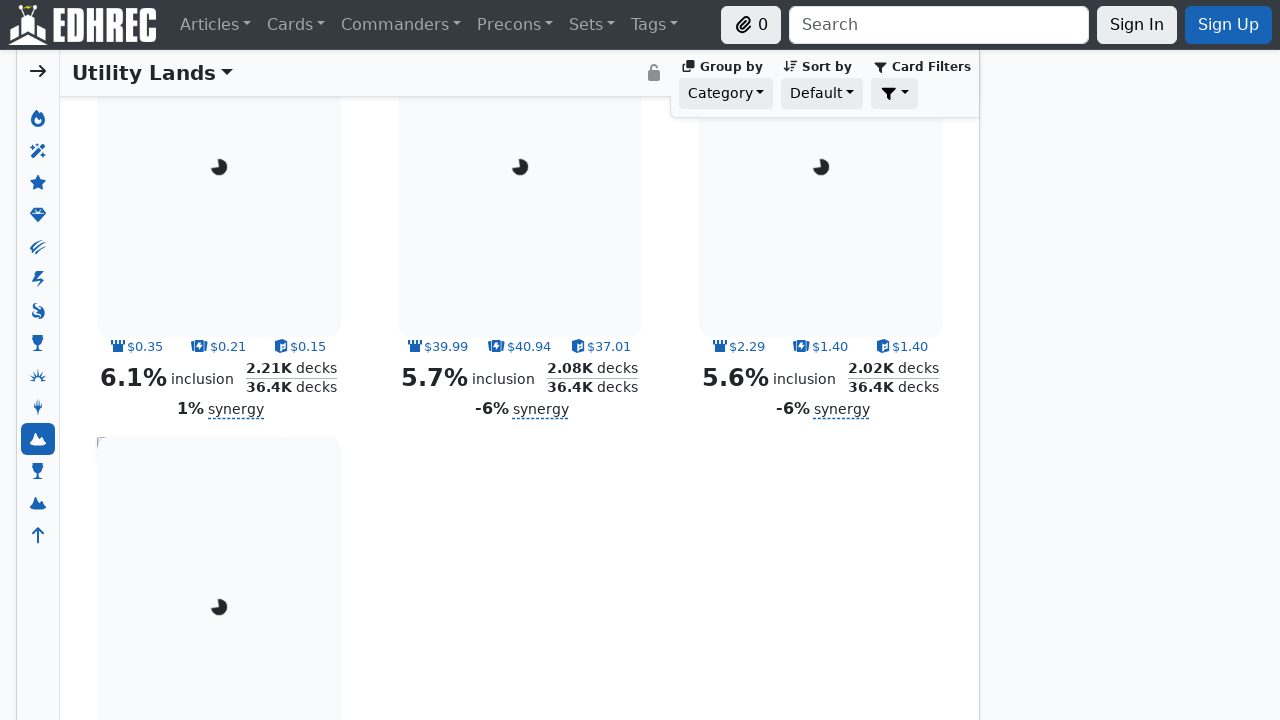

Evaluated scroll height: 40247 pixels
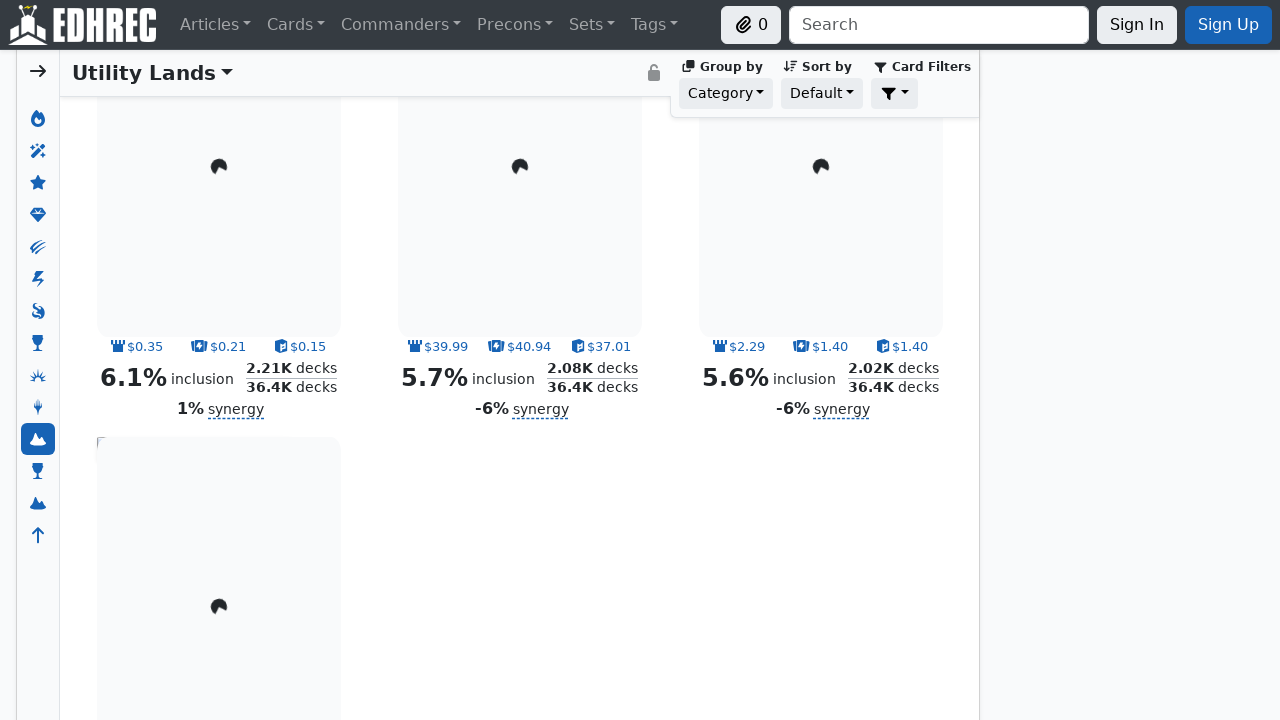

Waited 100ms before next scroll
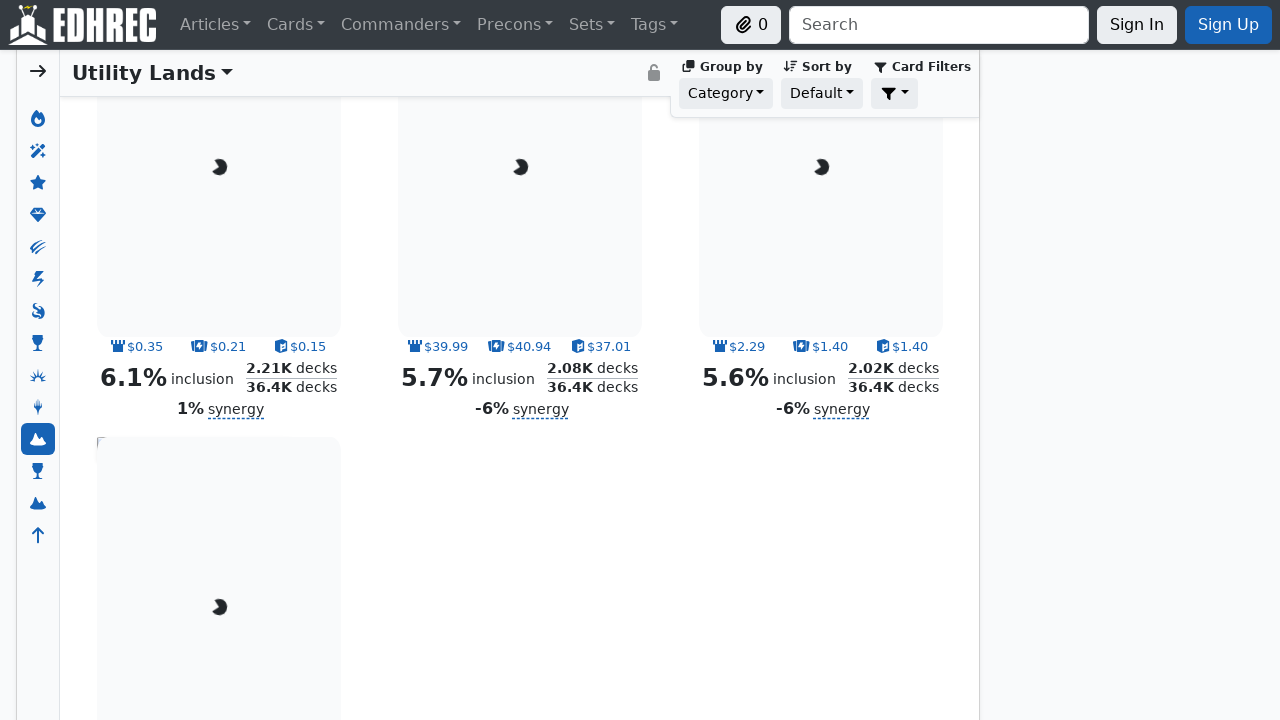

Scrolled page to y=37000 pixels
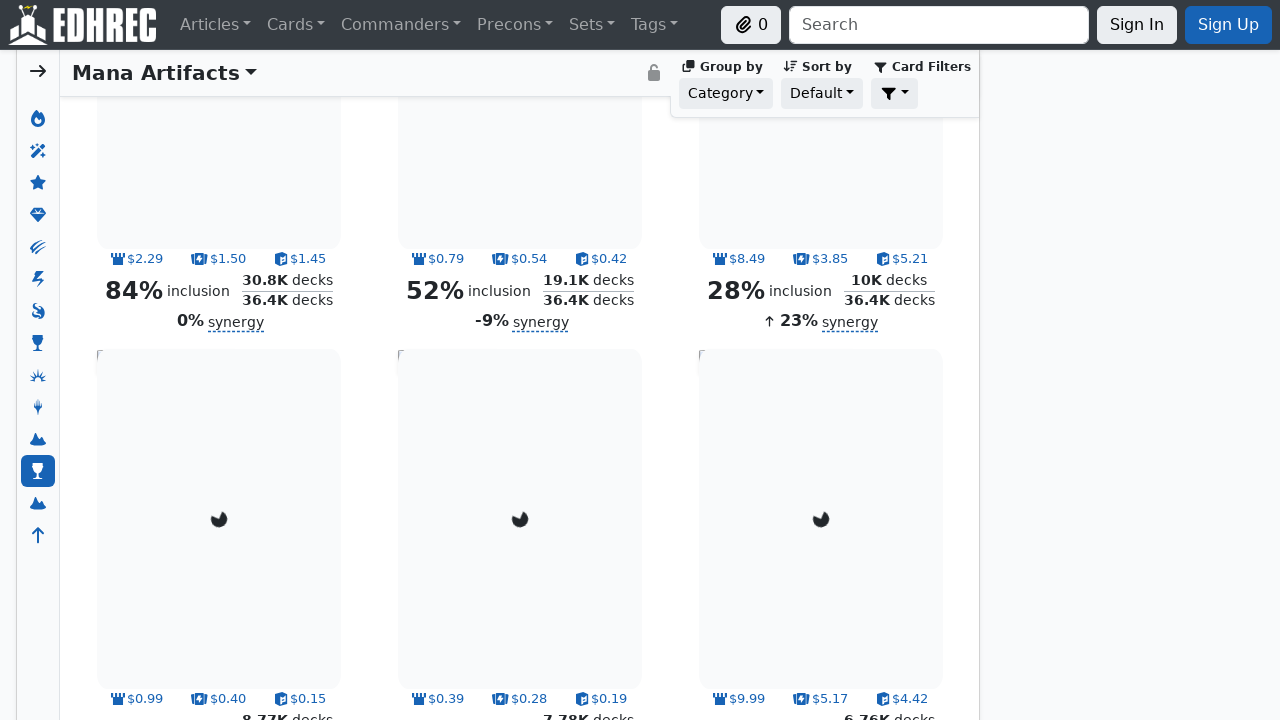

Evaluated scroll height: 40247 pixels
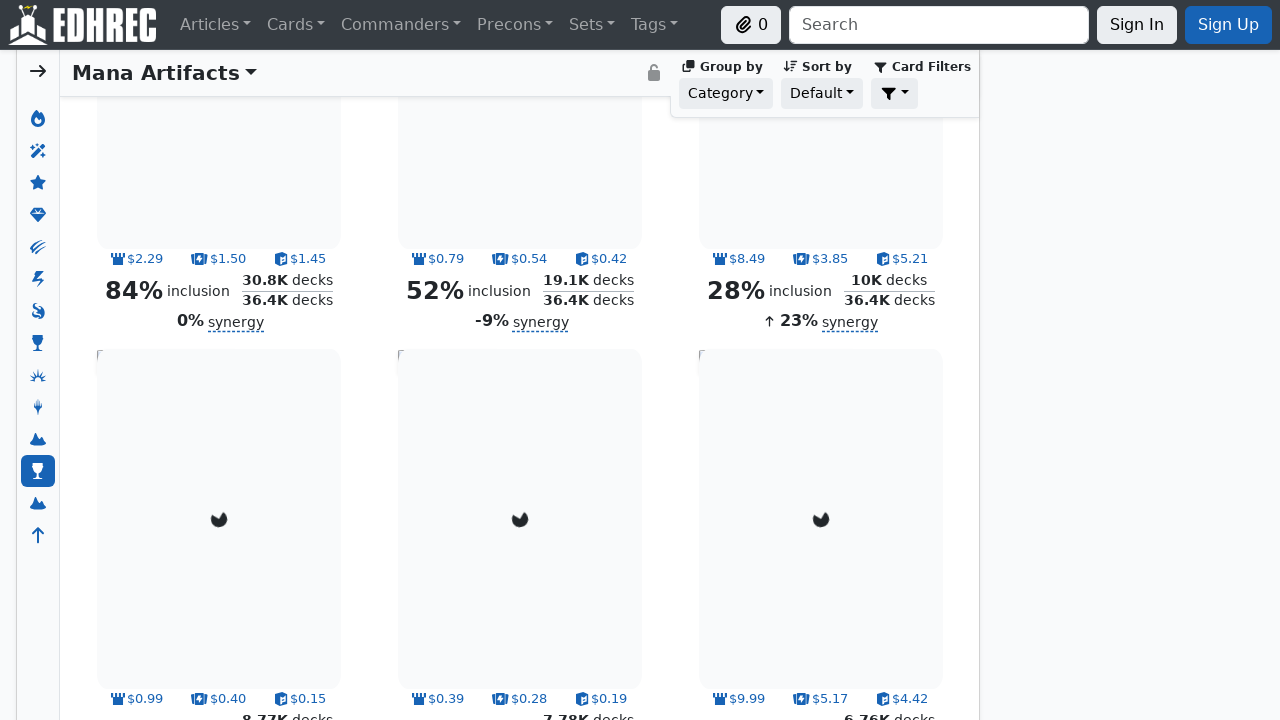

Waited 100ms before next scroll
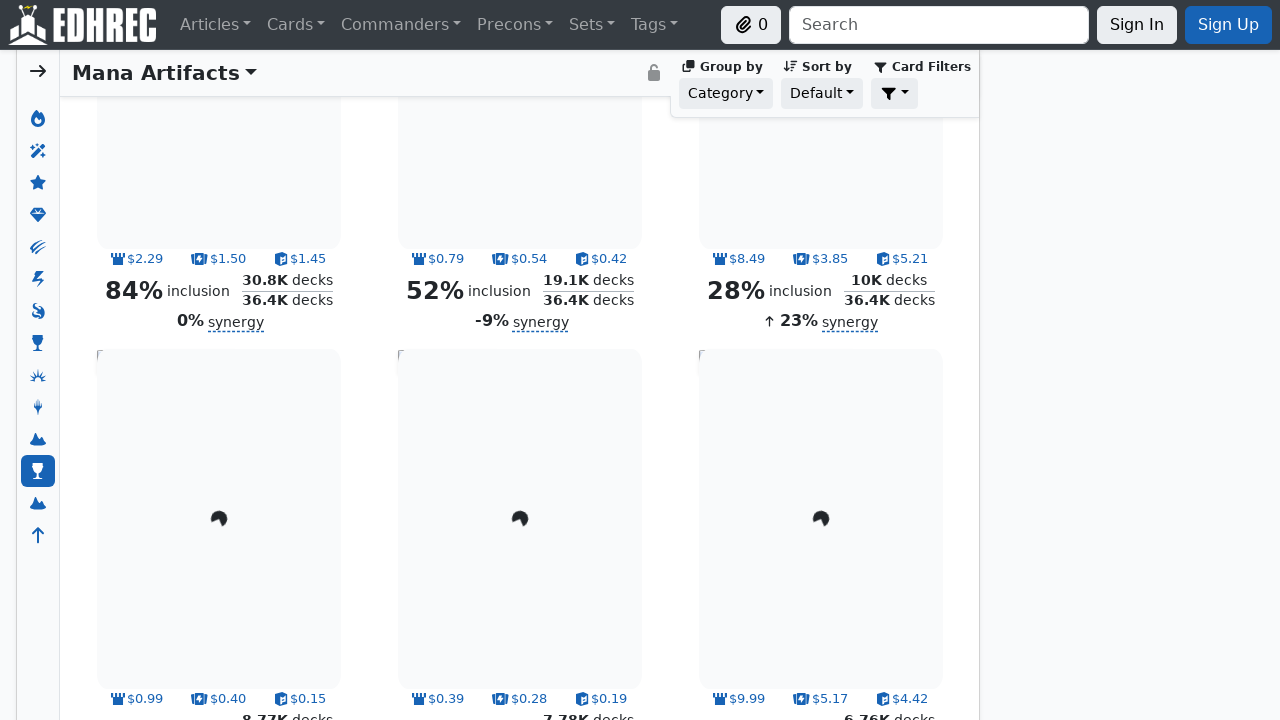

Scrolled page to y=38000 pixels
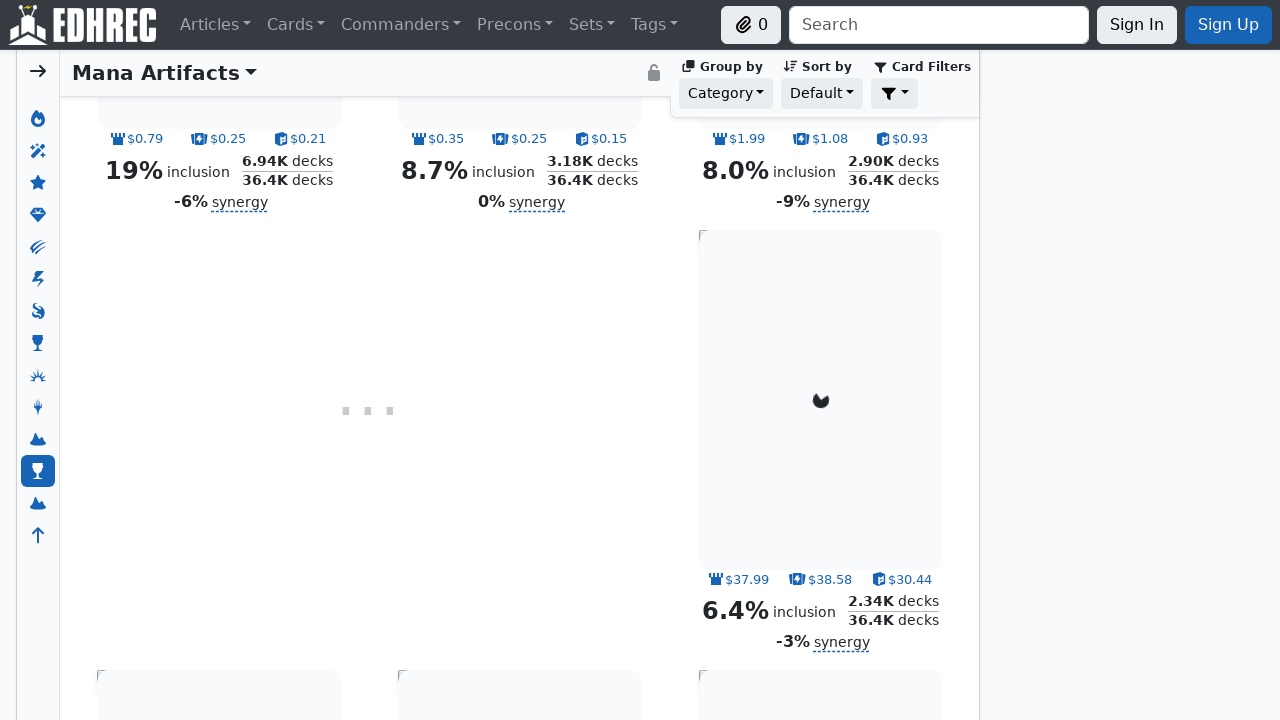

Evaluated scroll height: 40247 pixels
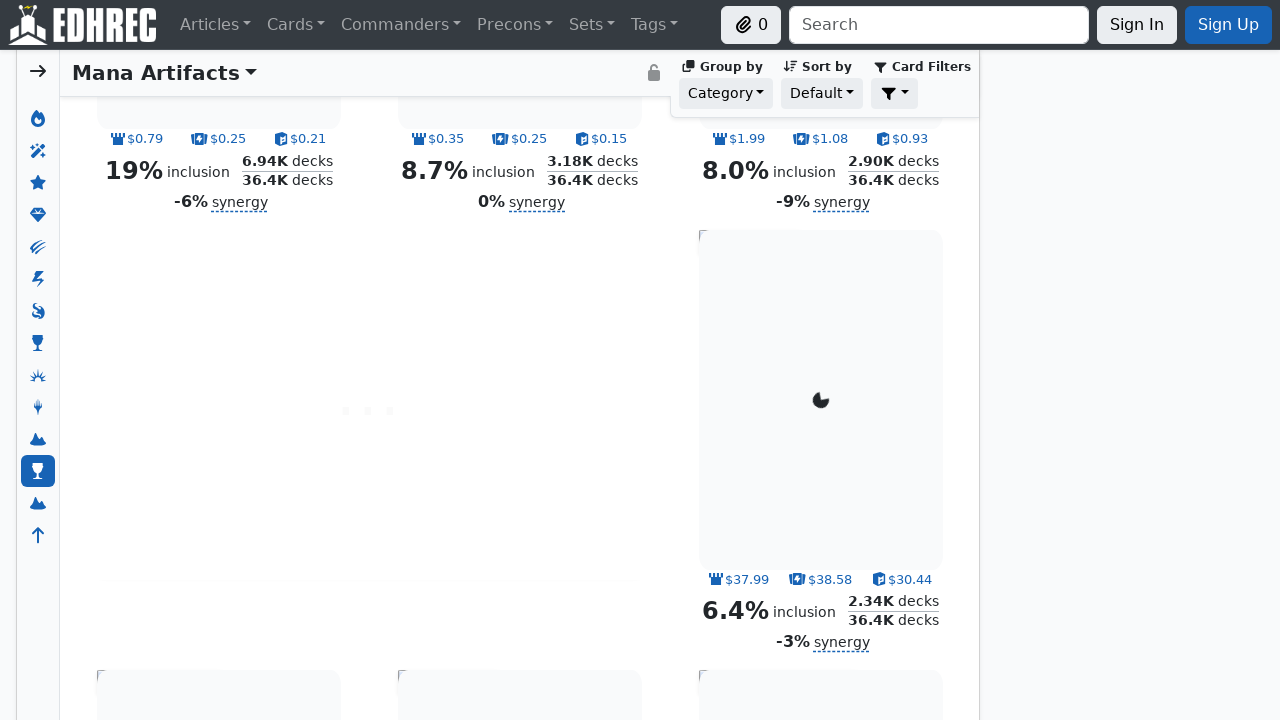

Waited 100ms before next scroll
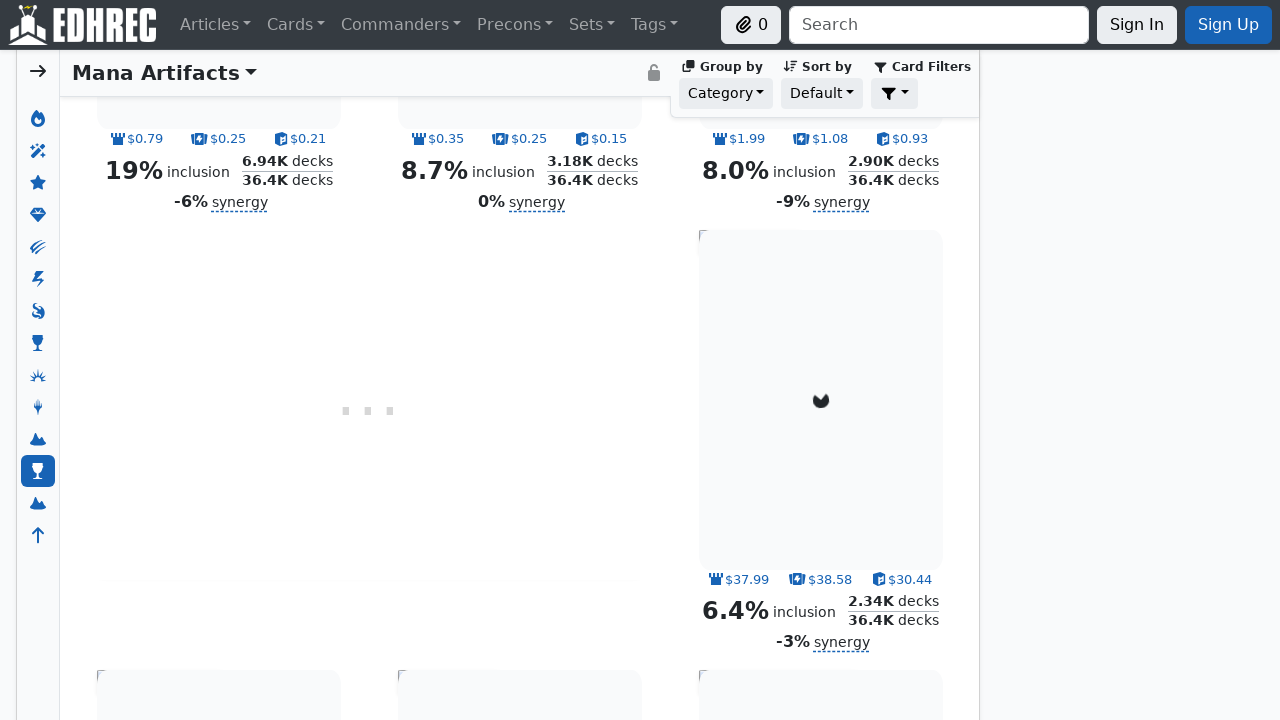

Scrolled page to y=39000 pixels
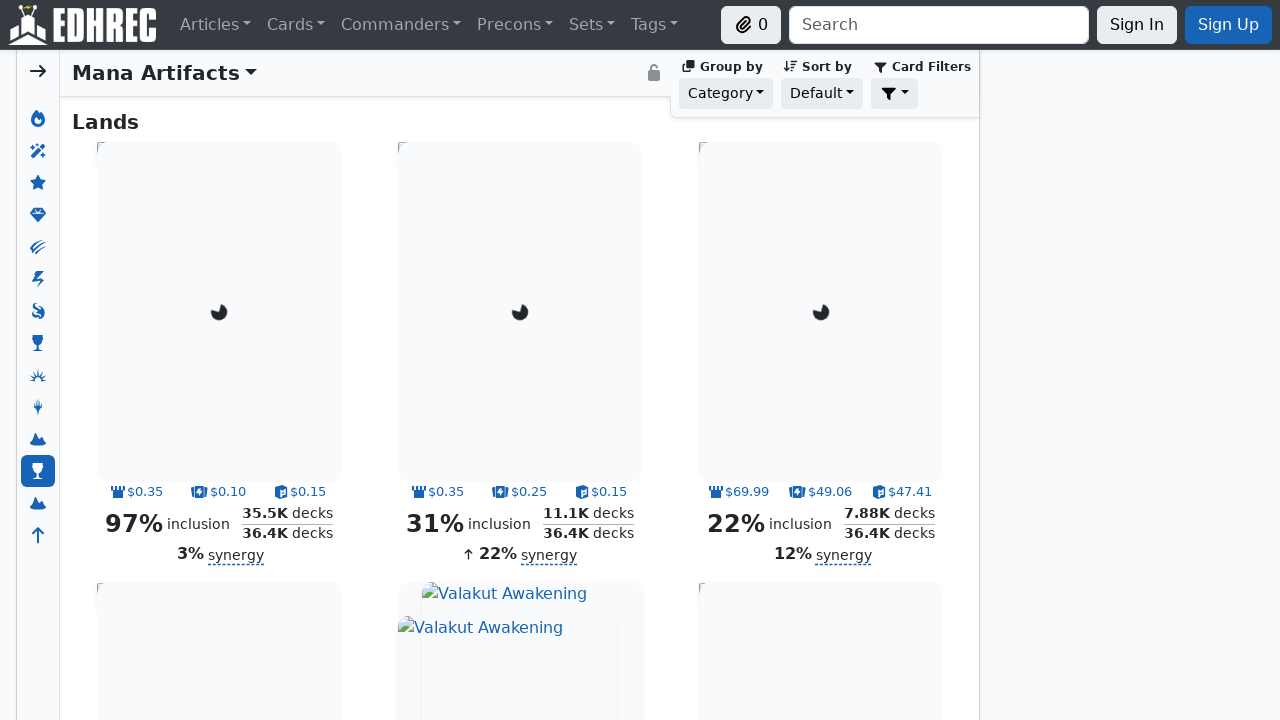

Evaluated scroll height: 40247 pixels
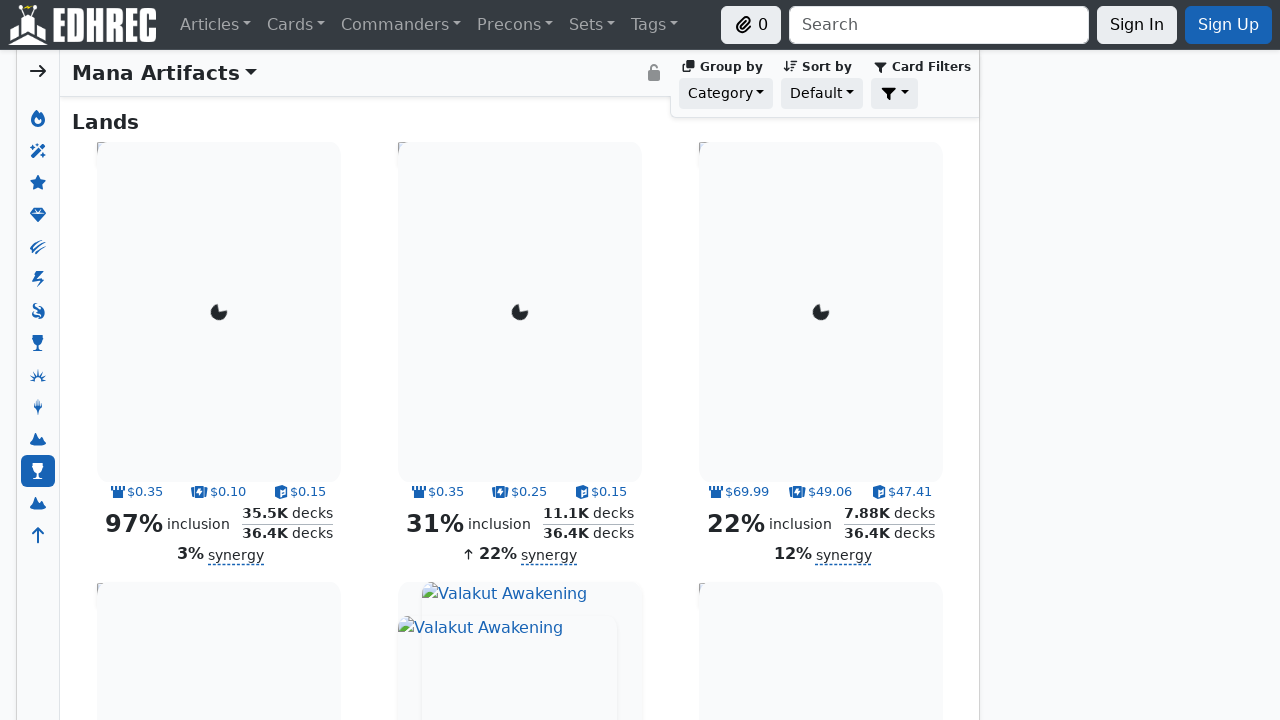

Waited 100ms before next scroll
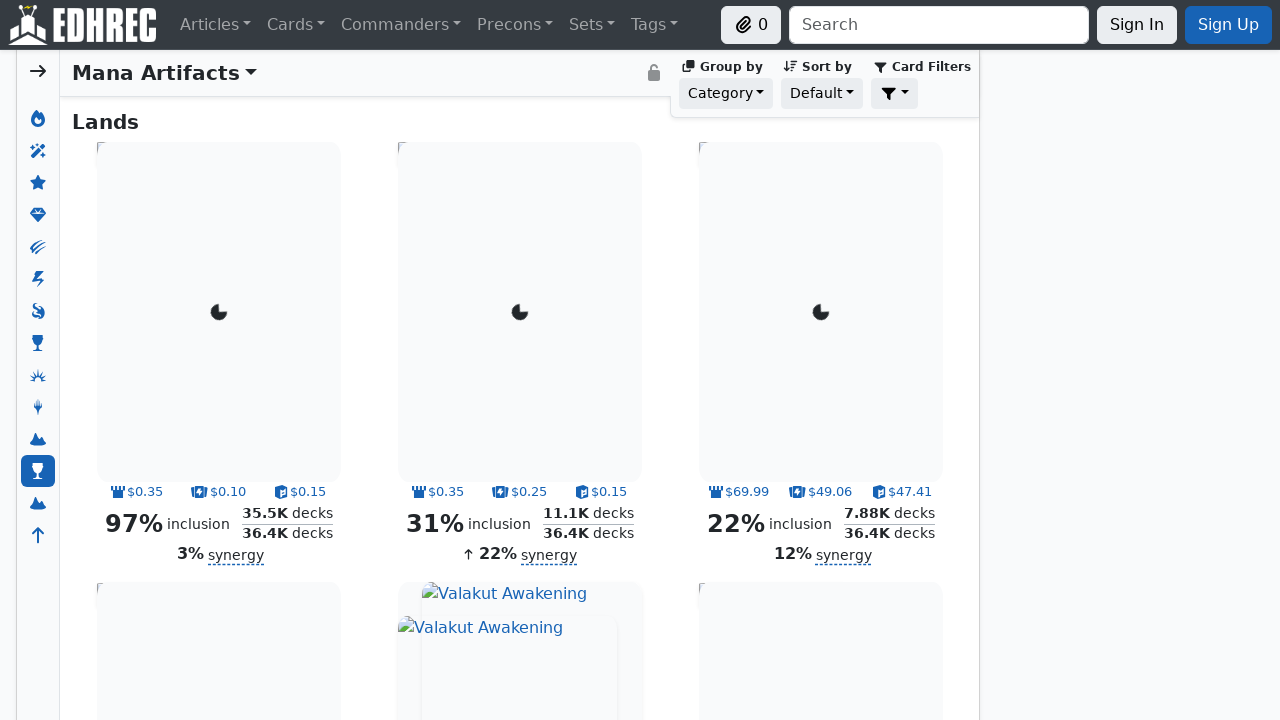

Scrolled page to y=40000 pixels
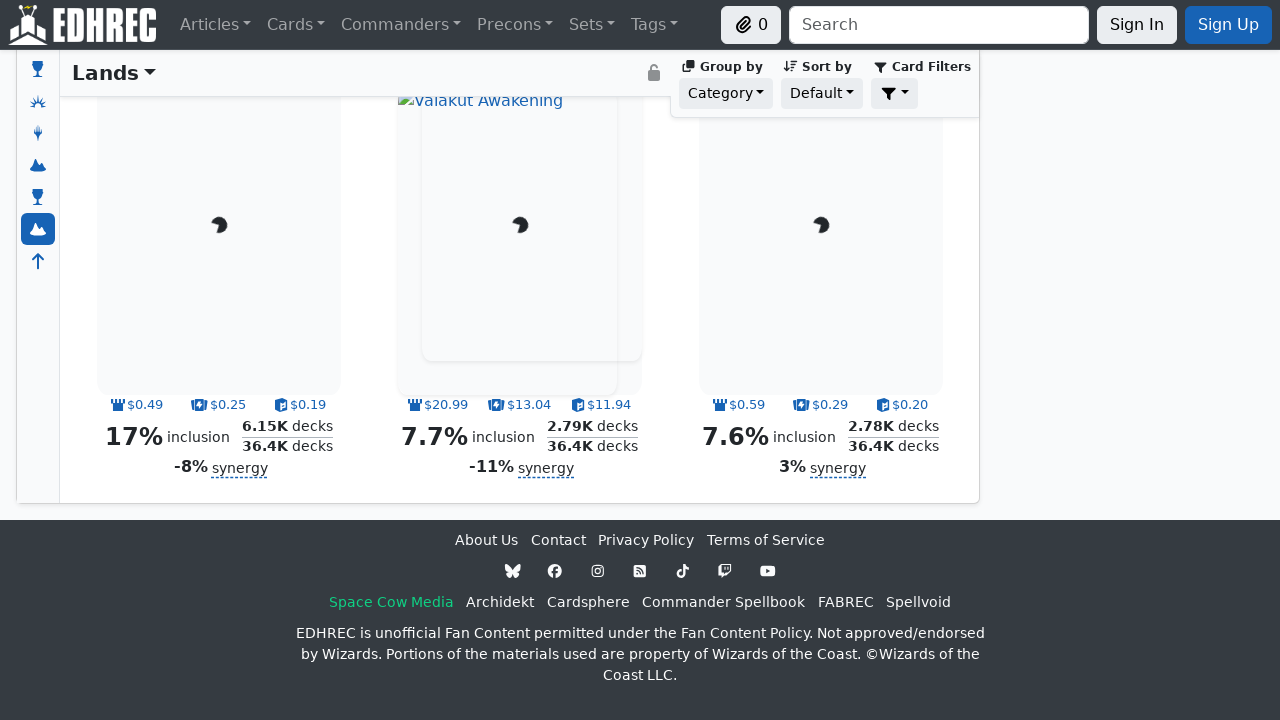

Evaluated scroll height: 40247 pixels
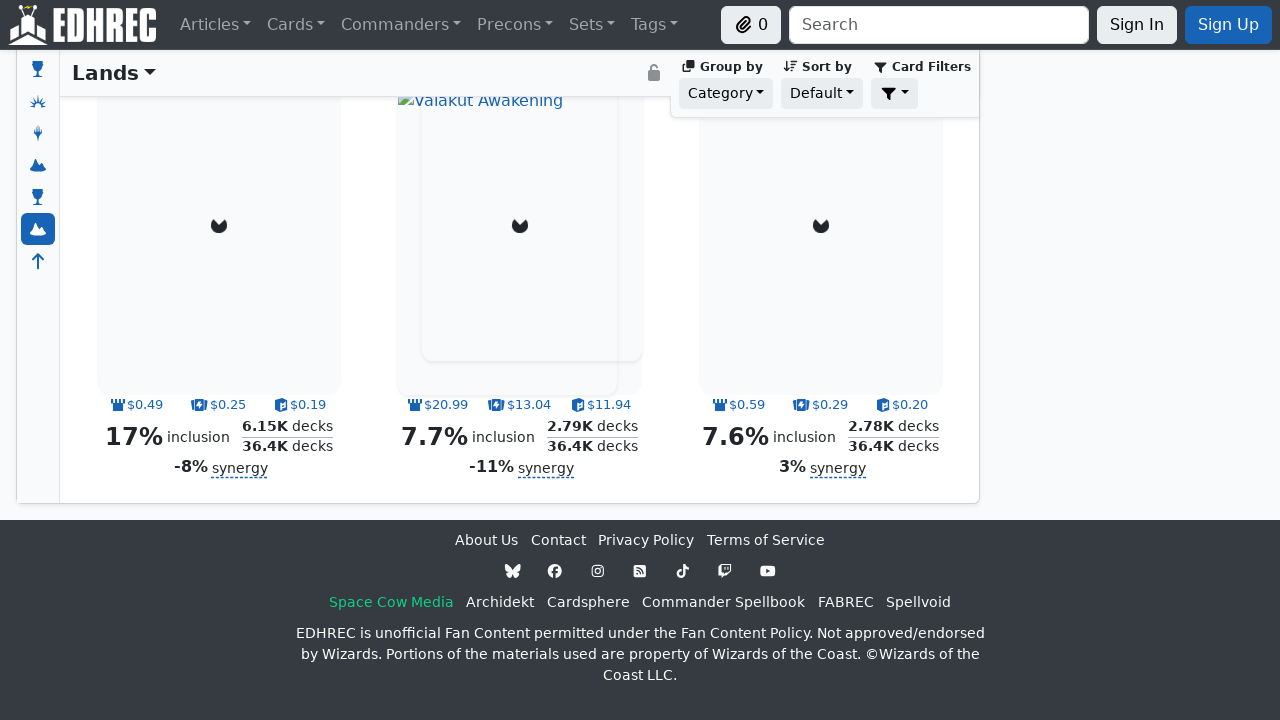

Waited 100ms before next scroll
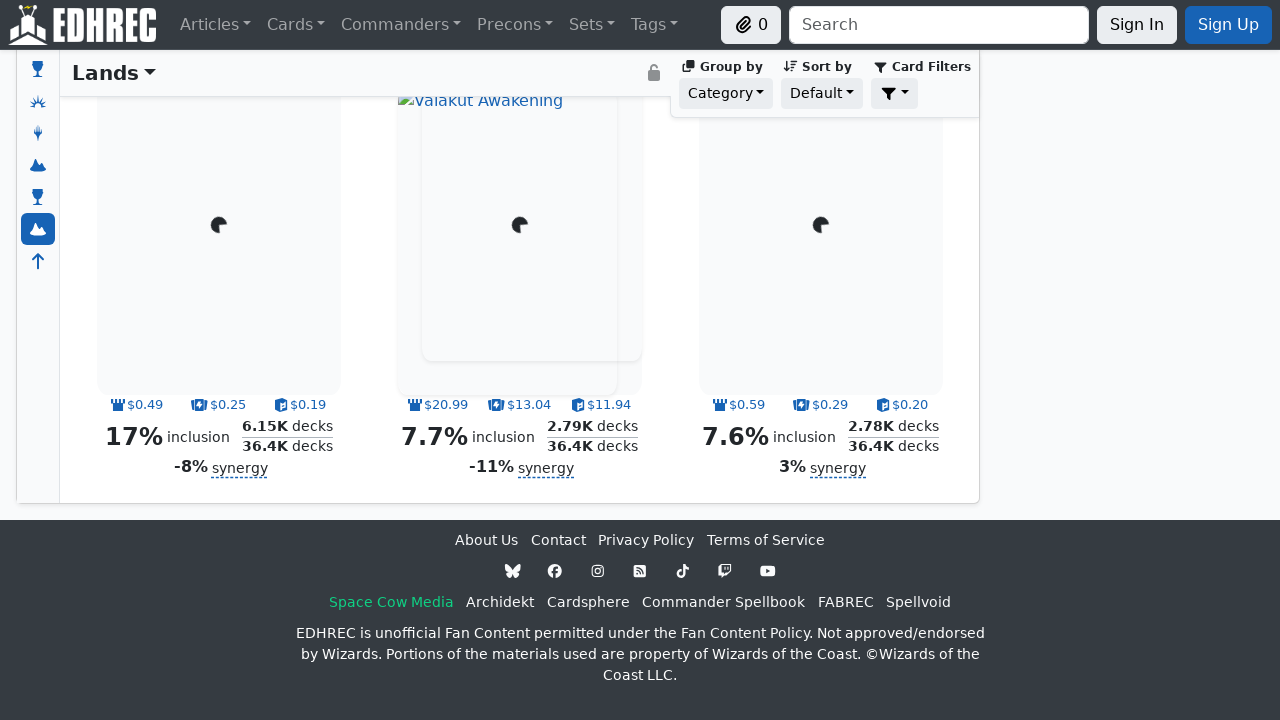

Scrolled page to y=41000 pixels
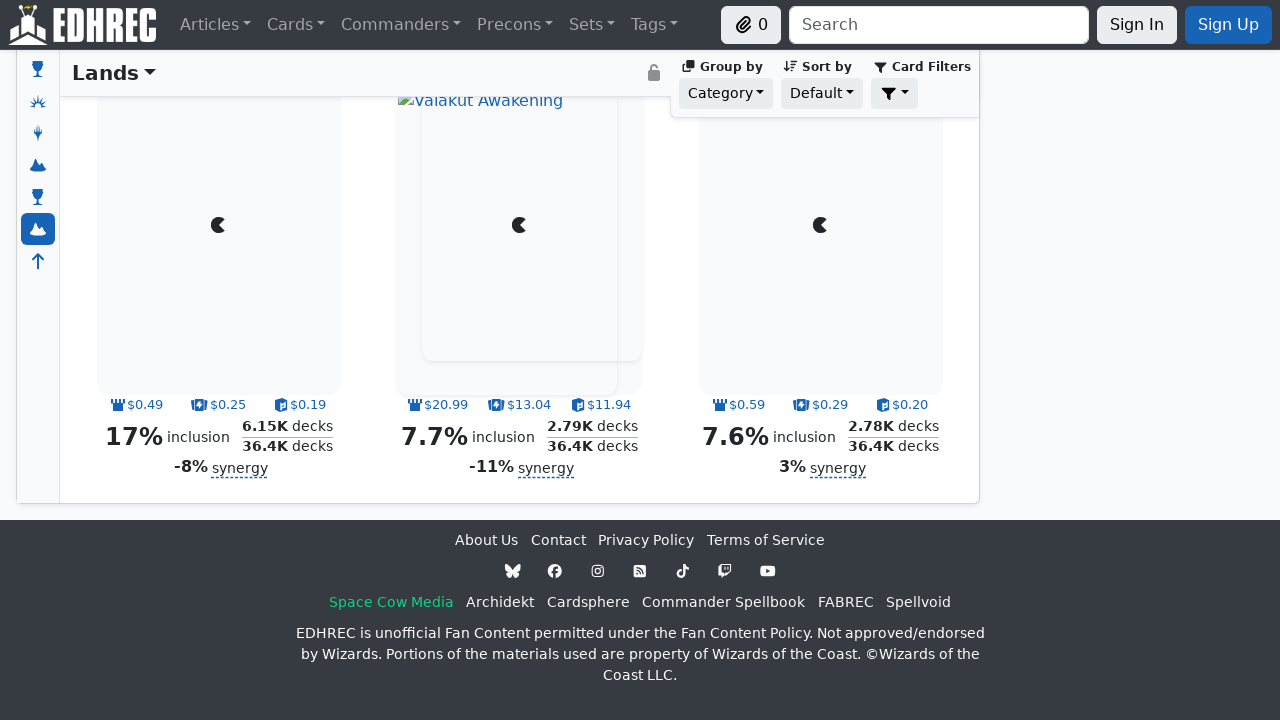

Evaluated scroll height: 40247 pixels
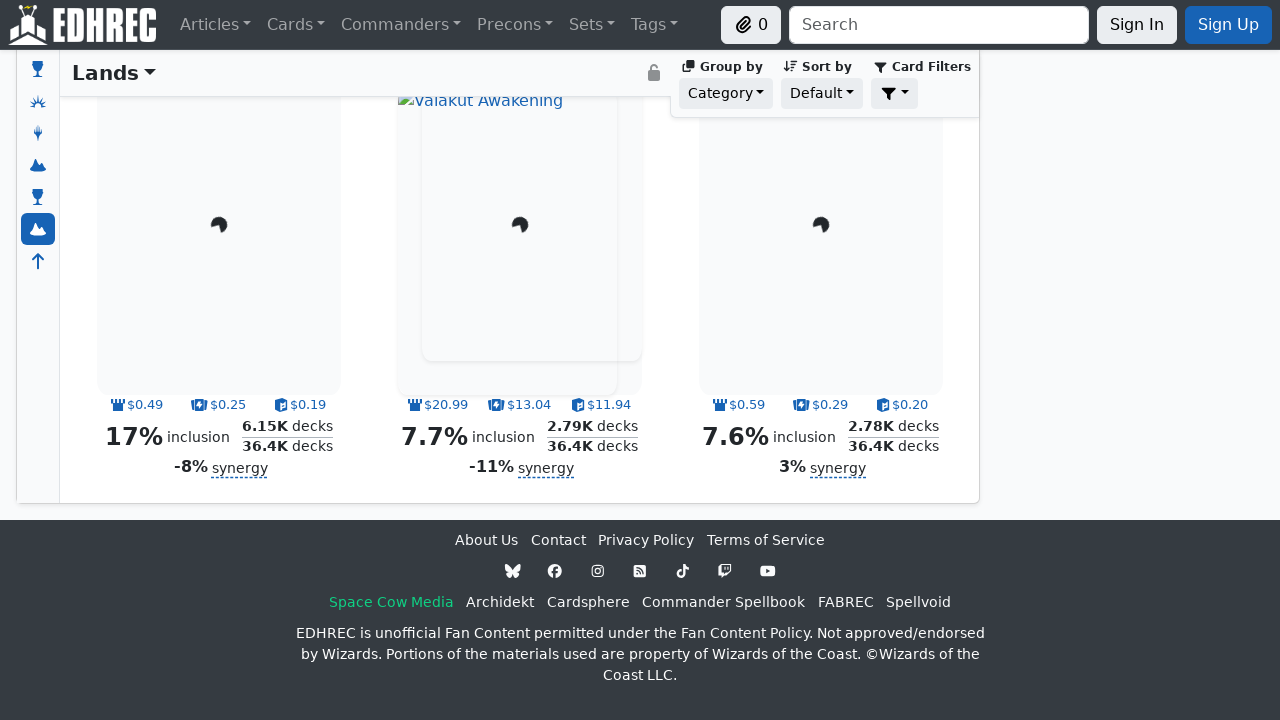

Reached bottom of page, stopped scrolling
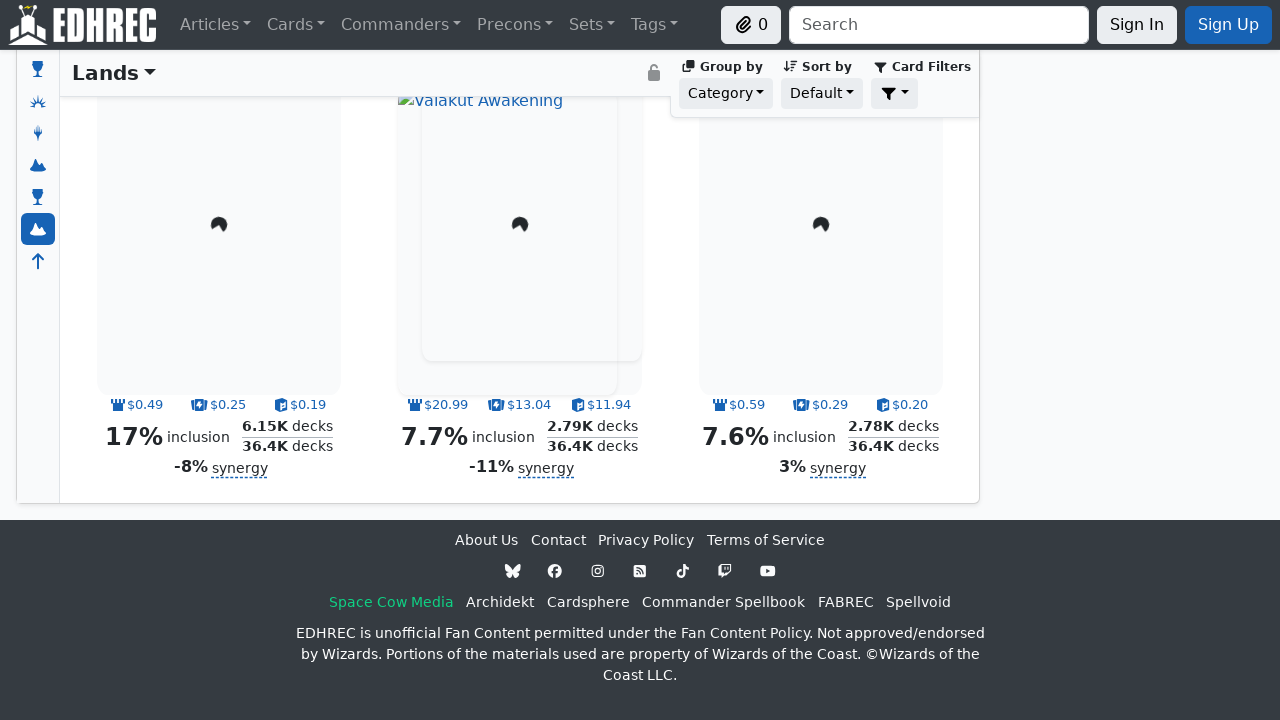

Card recommendation links loaded on EDHrec commander page
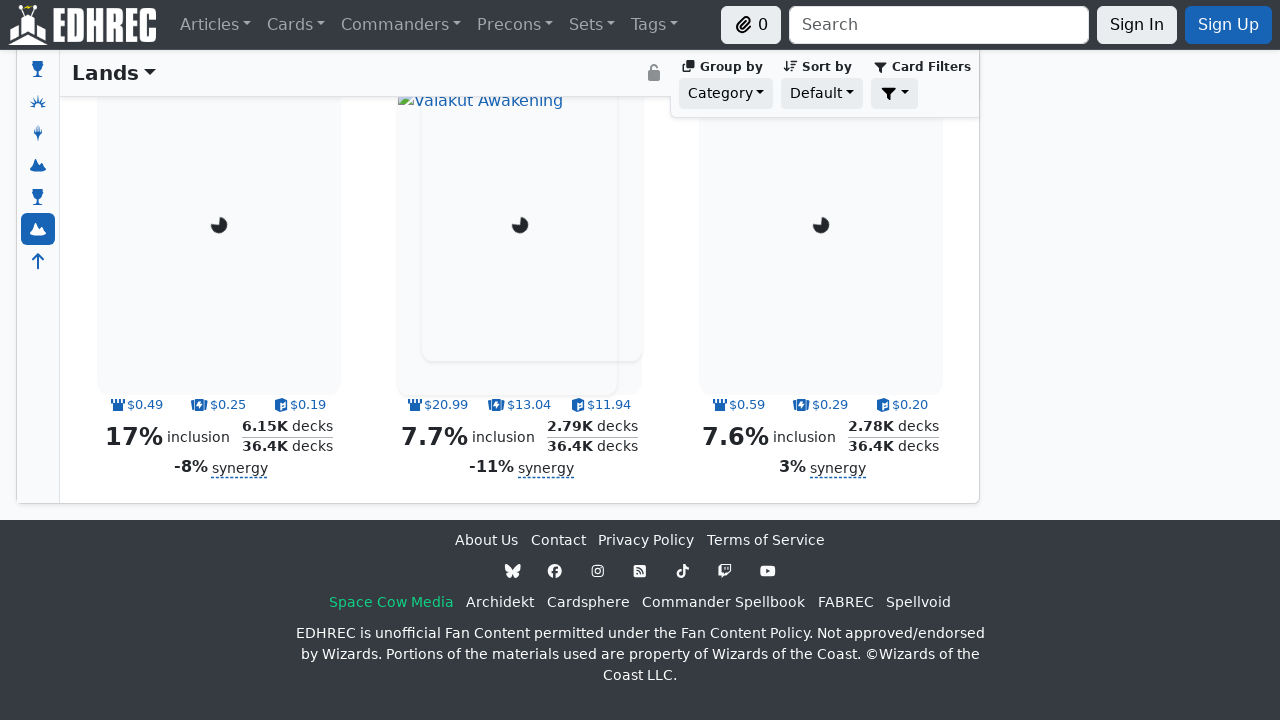

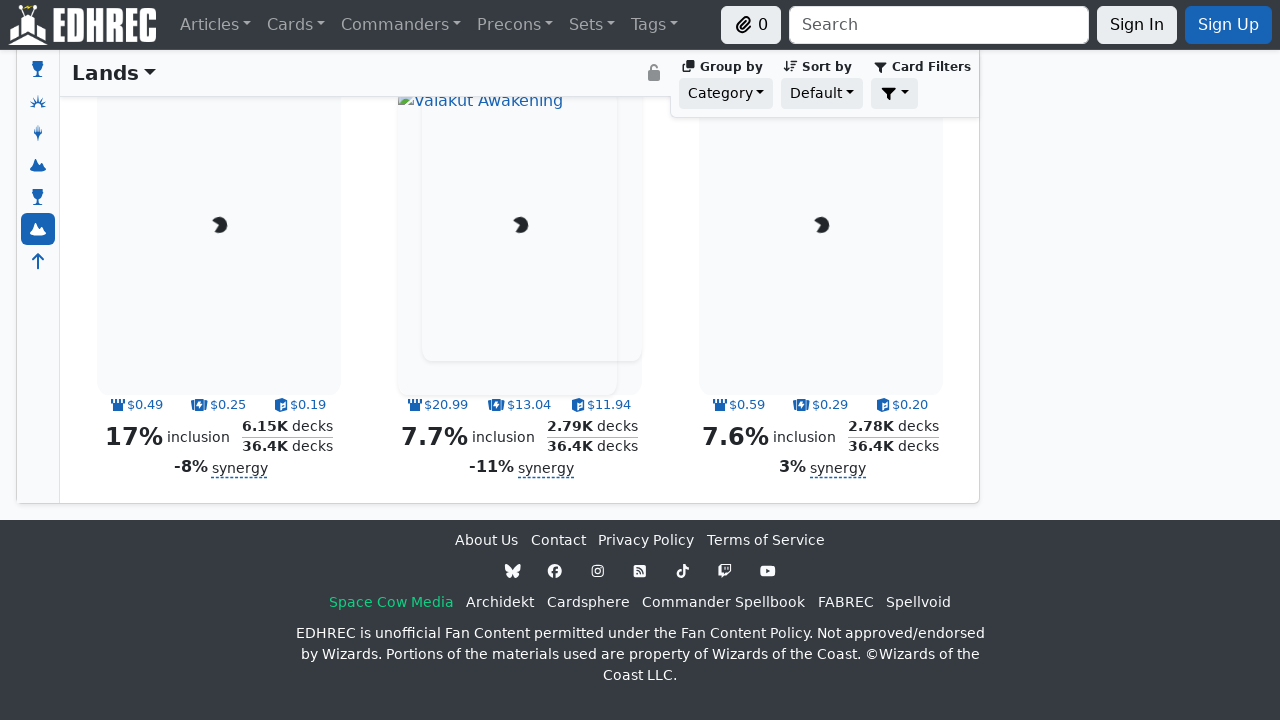